Fills out a form with multiple input fields by entering the same text in all inputs and submitting the form

Starting URL: http://suninjuly.github.io/huge_form.html

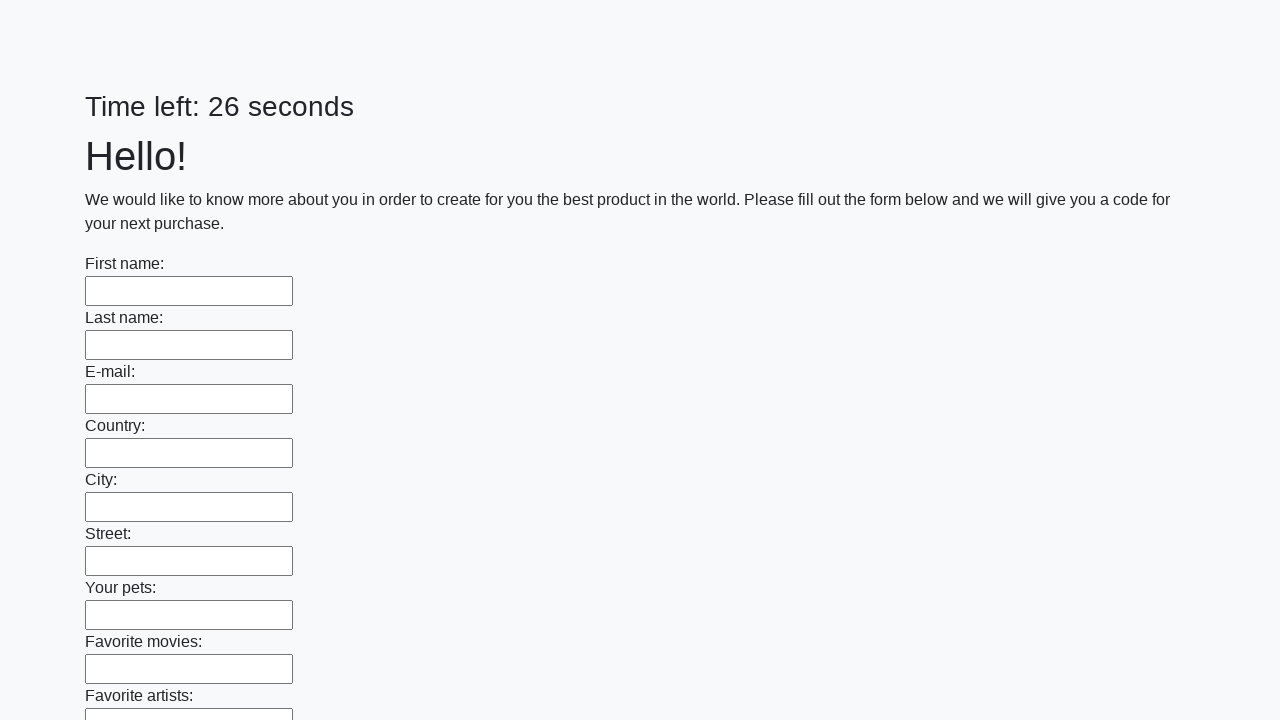

Filled an input field with 'lokodoco' on input >> nth=0
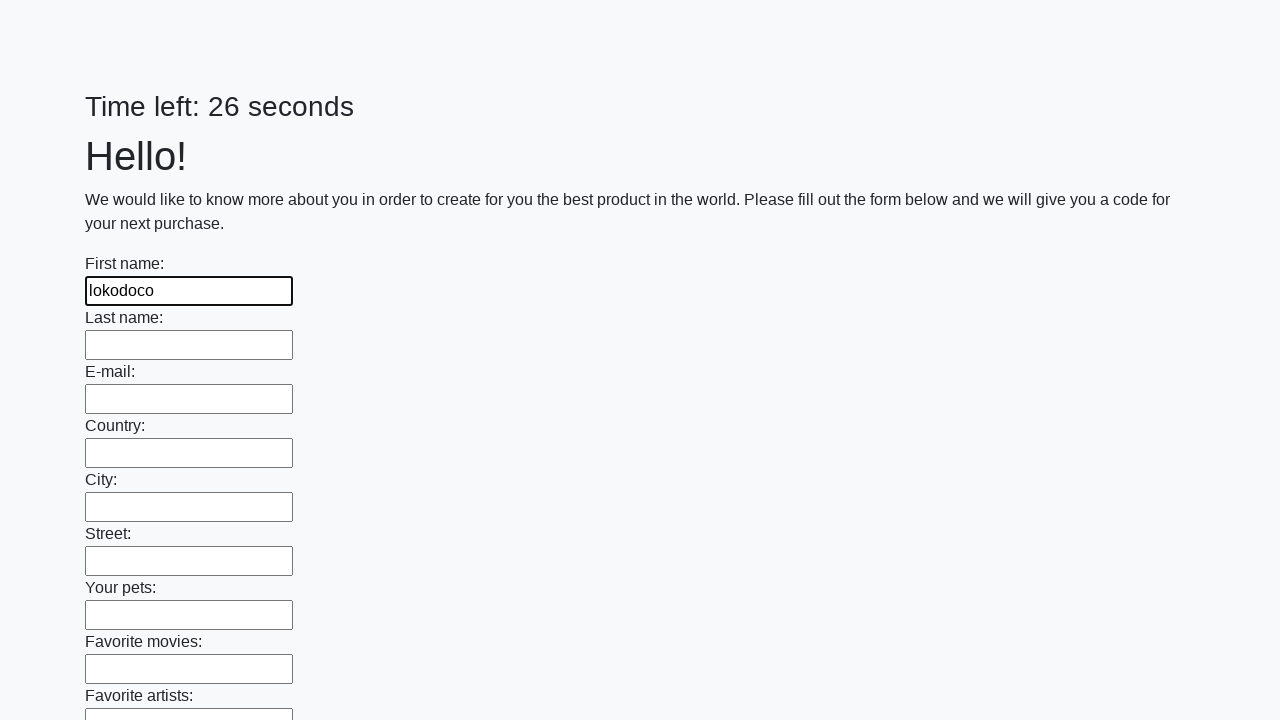

Filled an input field with 'lokodoco' on input >> nth=1
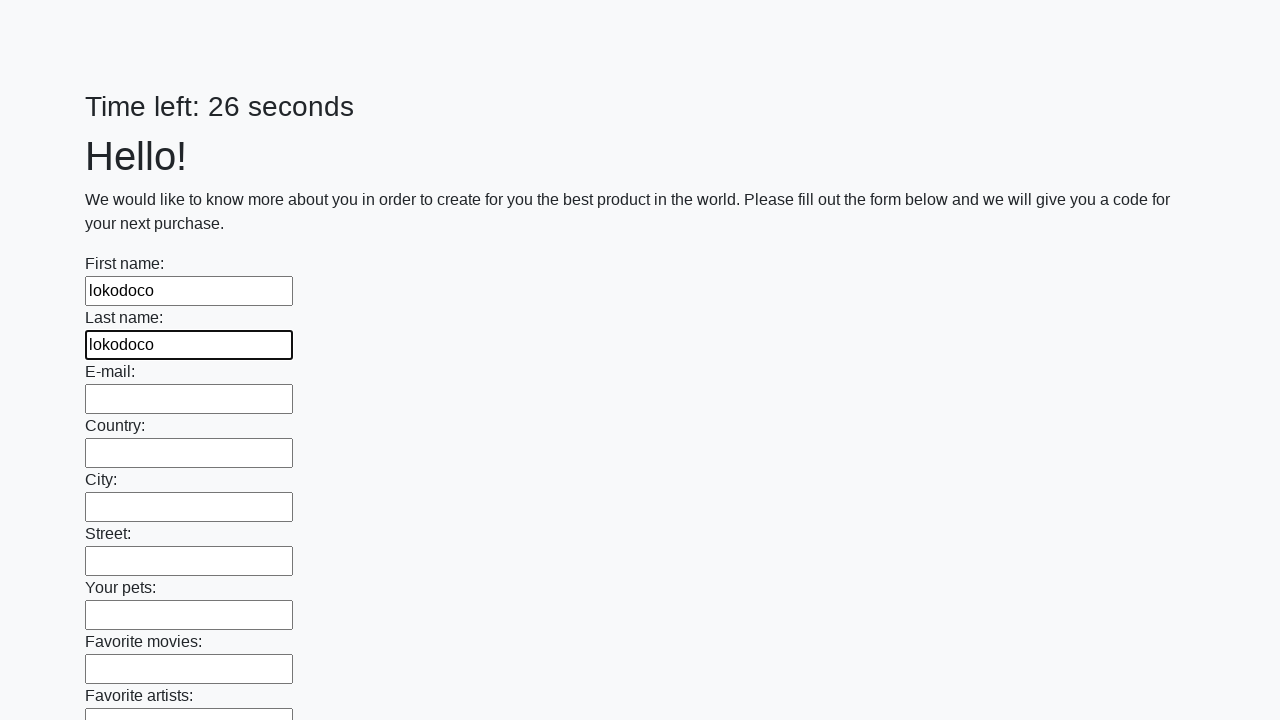

Filled an input field with 'lokodoco' on input >> nth=2
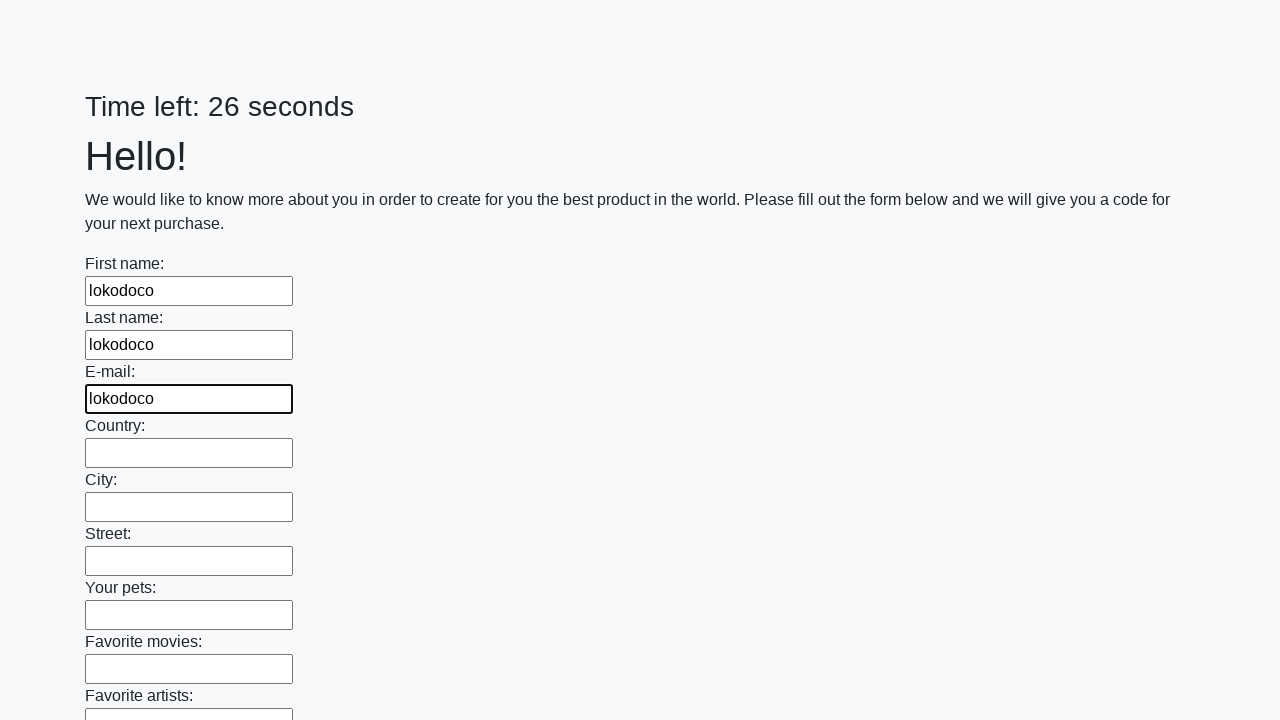

Filled an input field with 'lokodoco' on input >> nth=3
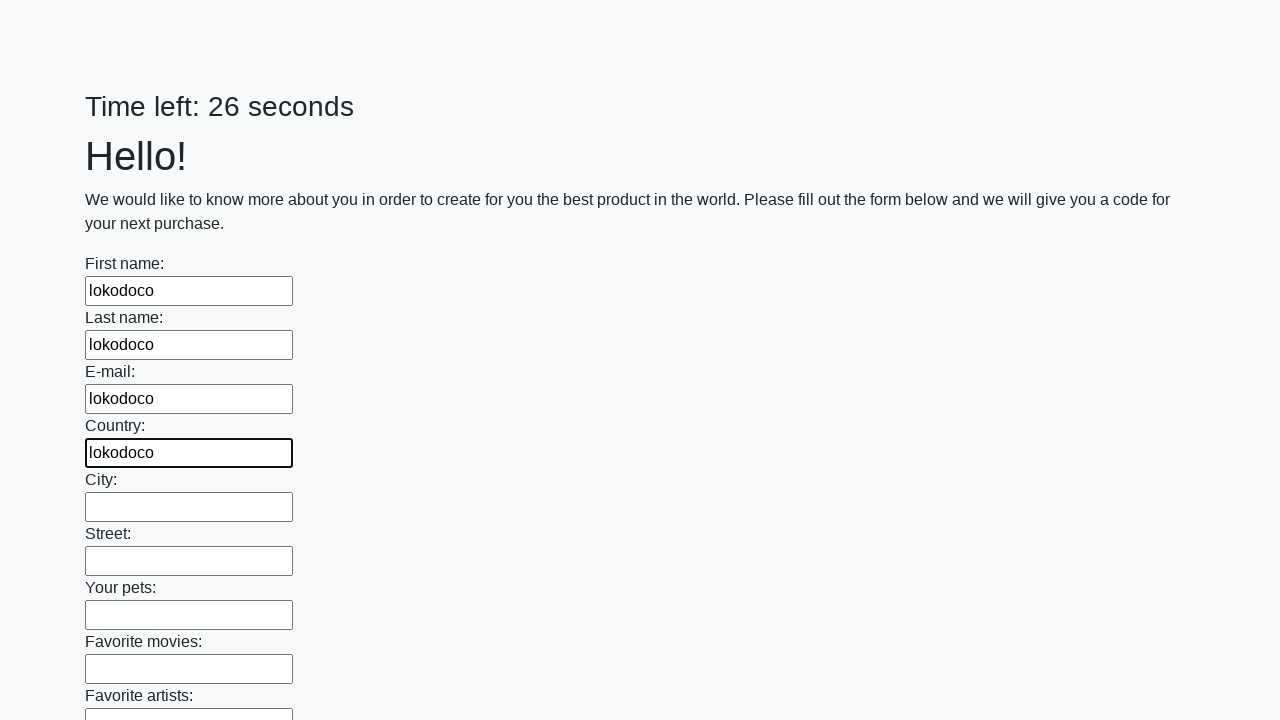

Filled an input field with 'lokodoco' on input >> nth=4
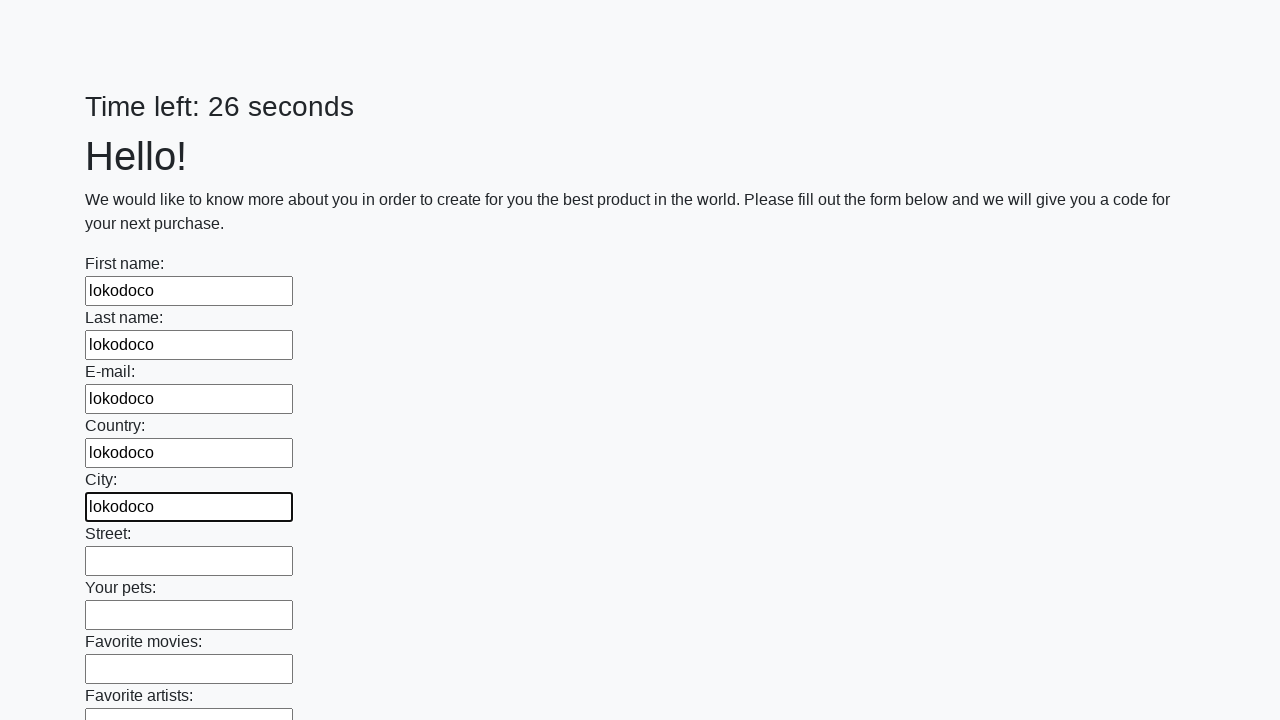

Filled an input field with 'lokodoco' on input >> nth=5
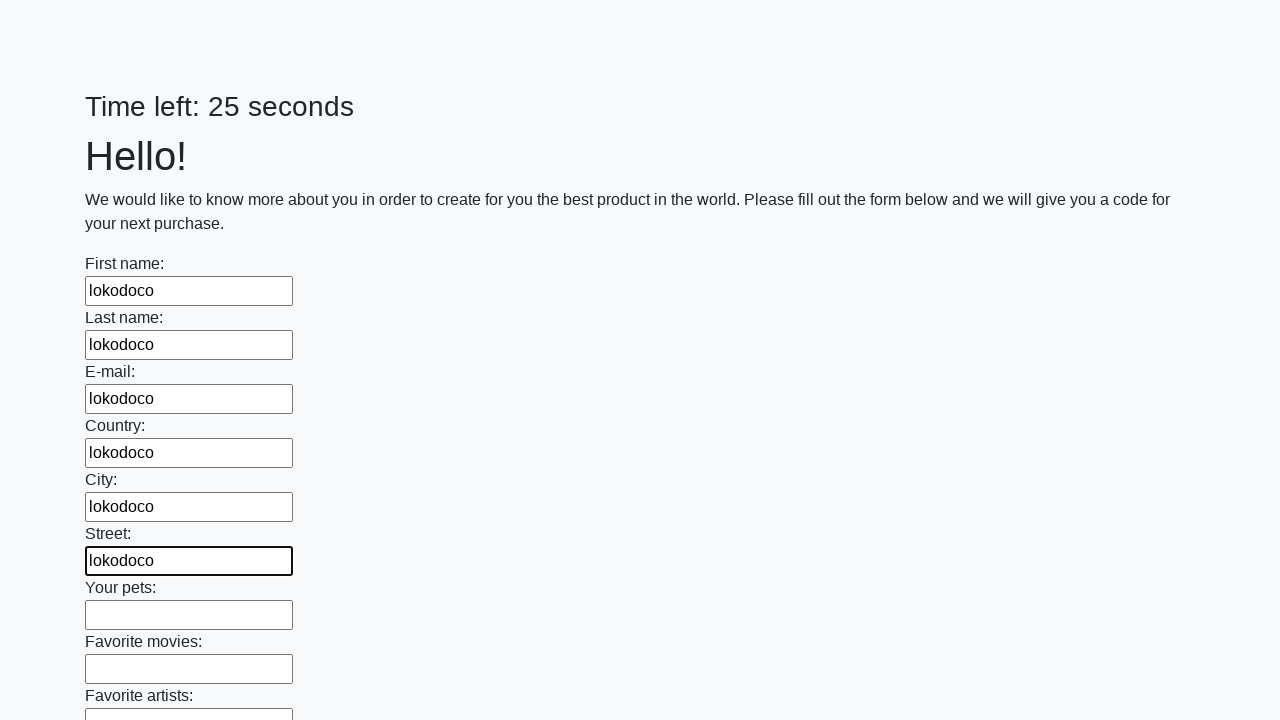

Filled an input field with 'lokodoco' on input >> nth=6
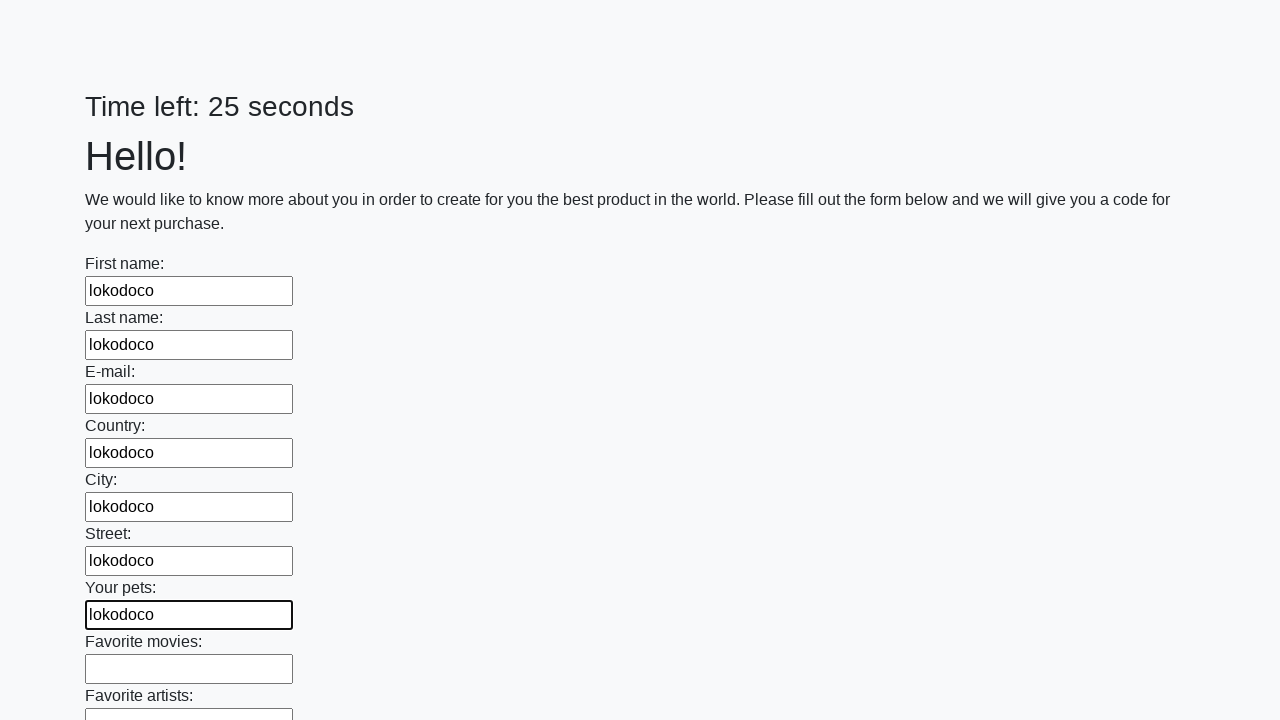

Filled an input field with 'lokodoco' on input >> nth=7
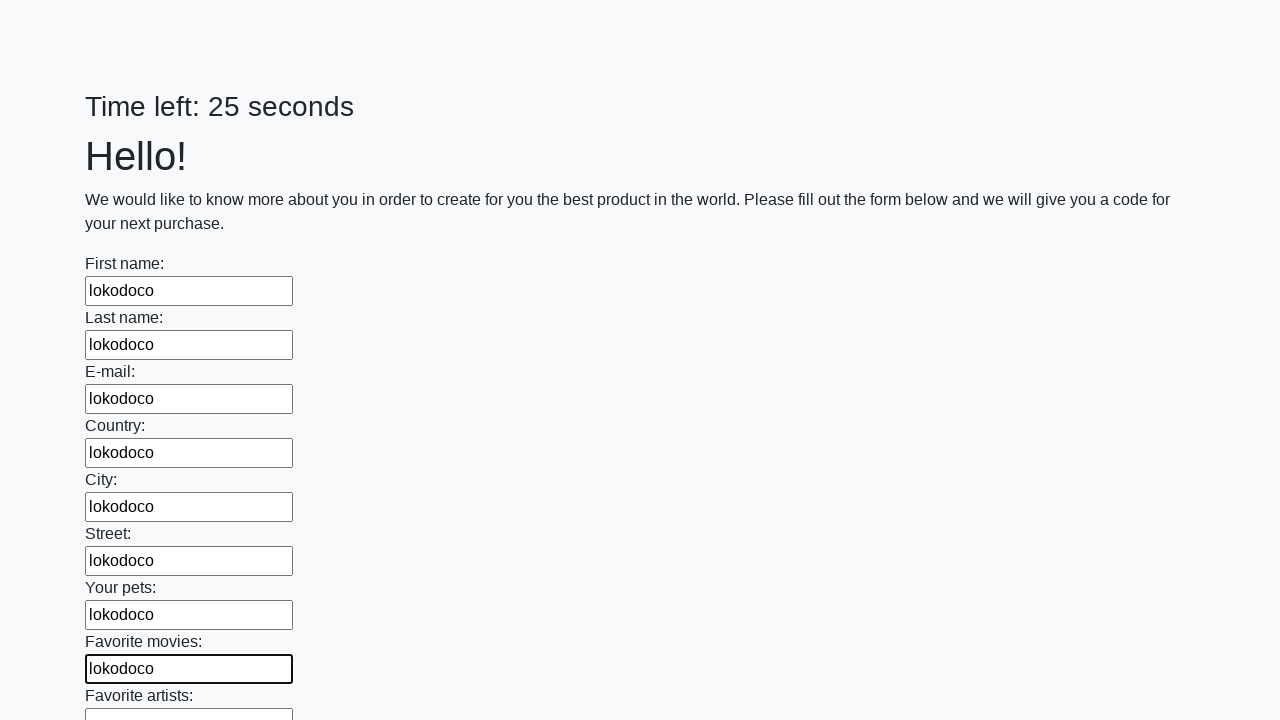

Filled an input field with 'lokodoco' on input >> nth=8
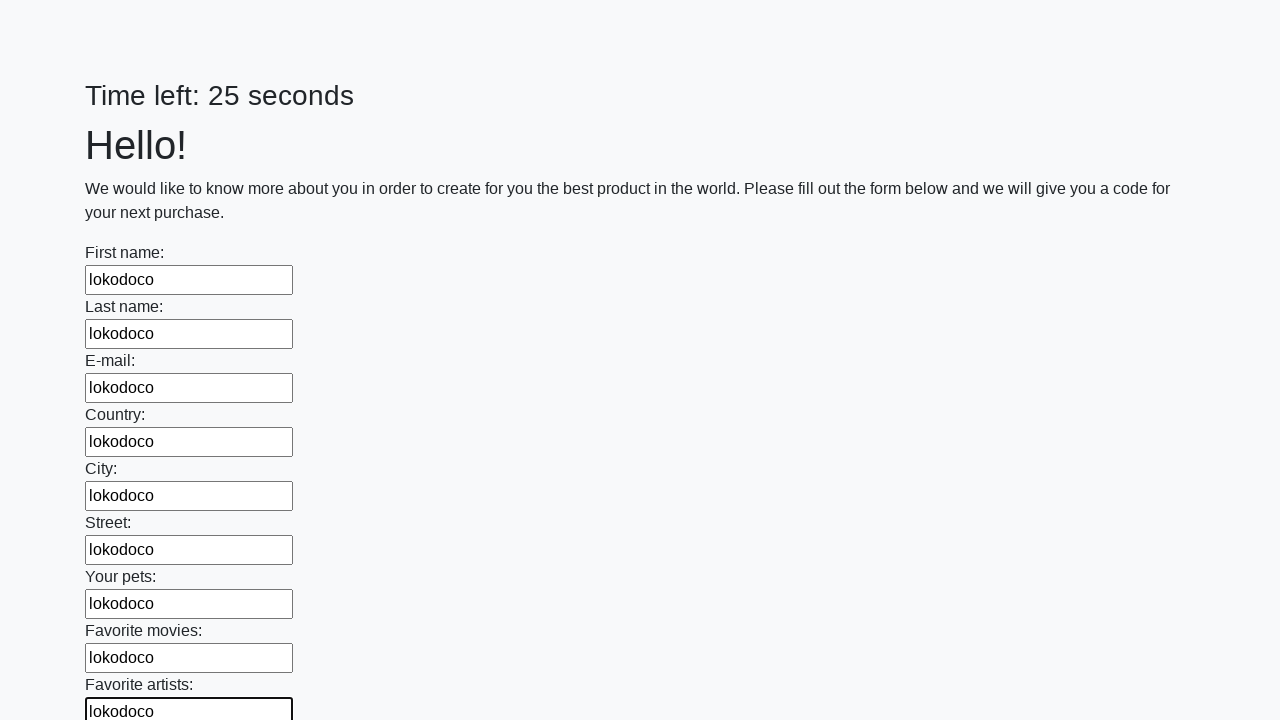

Filled an input field with 'lokodoco' on input >> nth=9
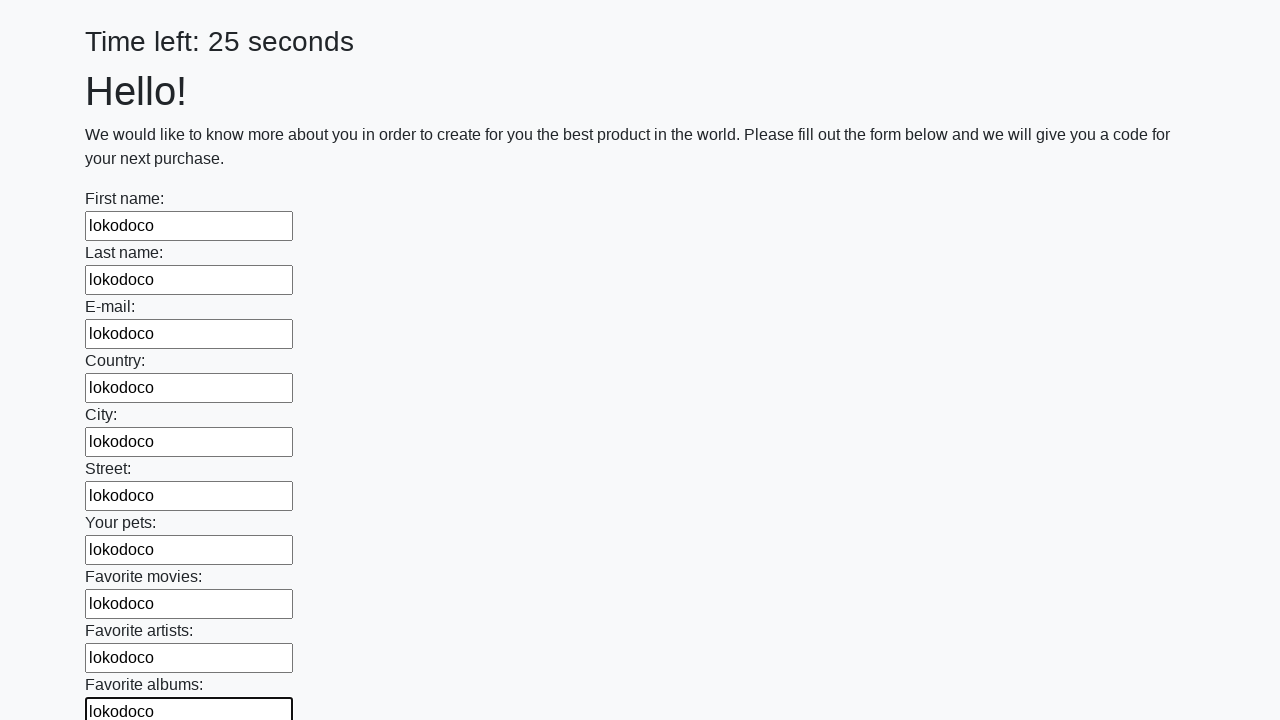

Filled an input field with 'lokodoco' on input >> nth=10
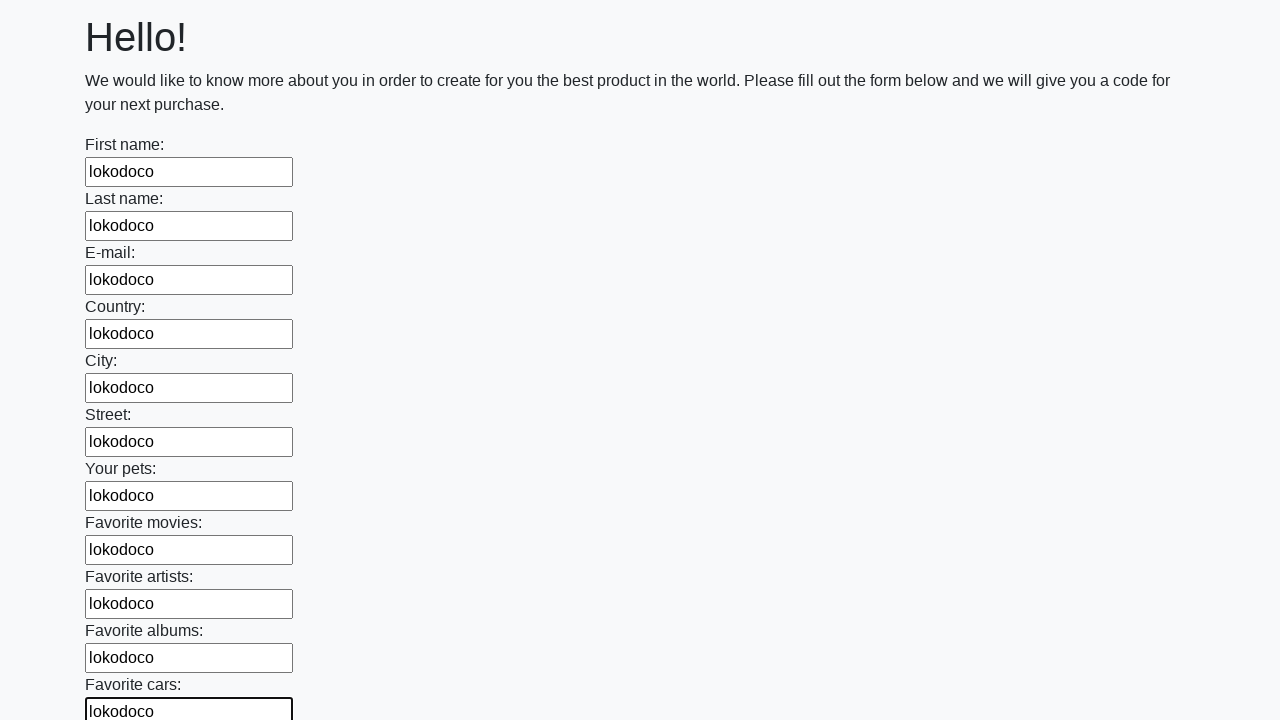

Filled an input field with 'lokodoco' on input >> nth=11
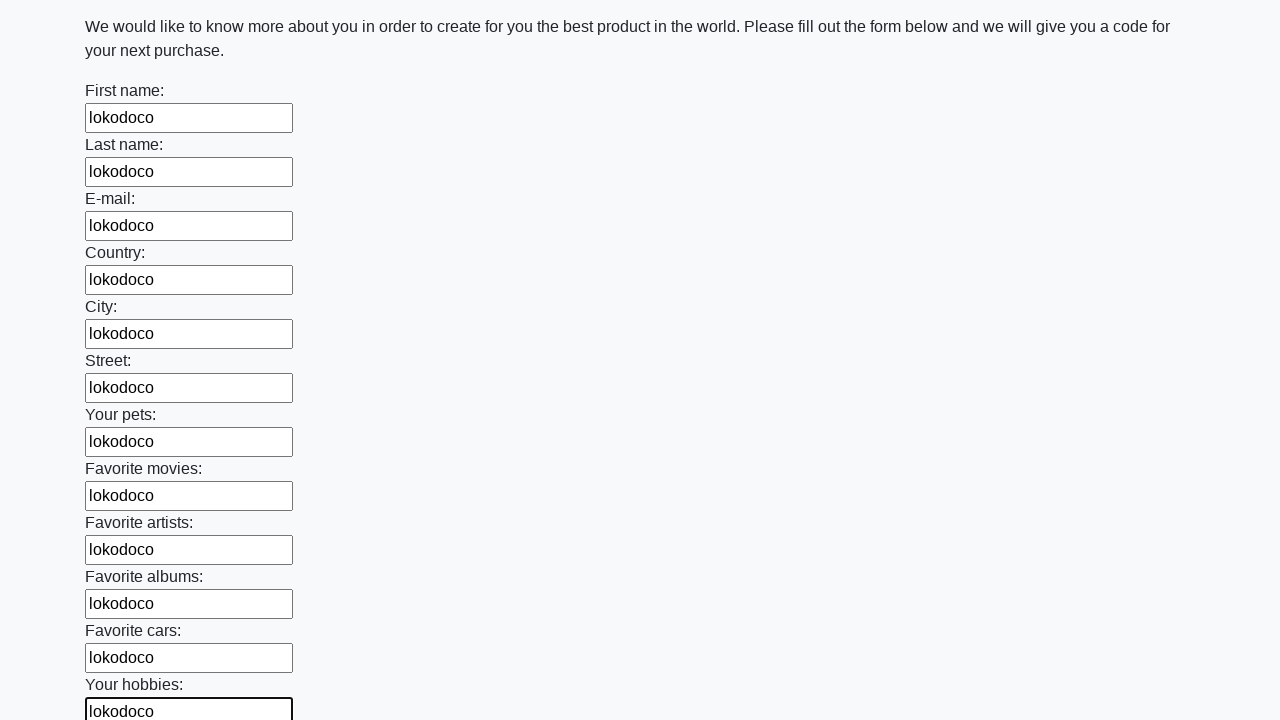

Filled an input field with 'lokodoco' on input >> nth=12
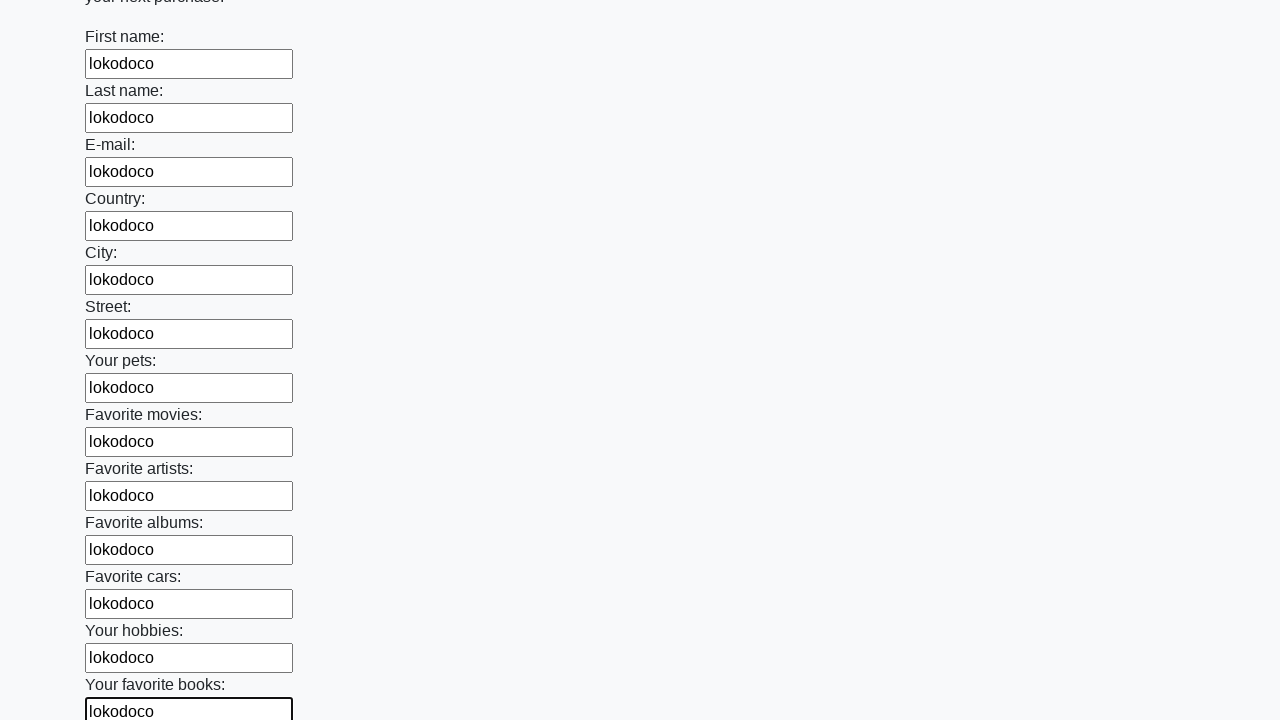

Filled an input field with 'lokodoco' on input >> nth=13
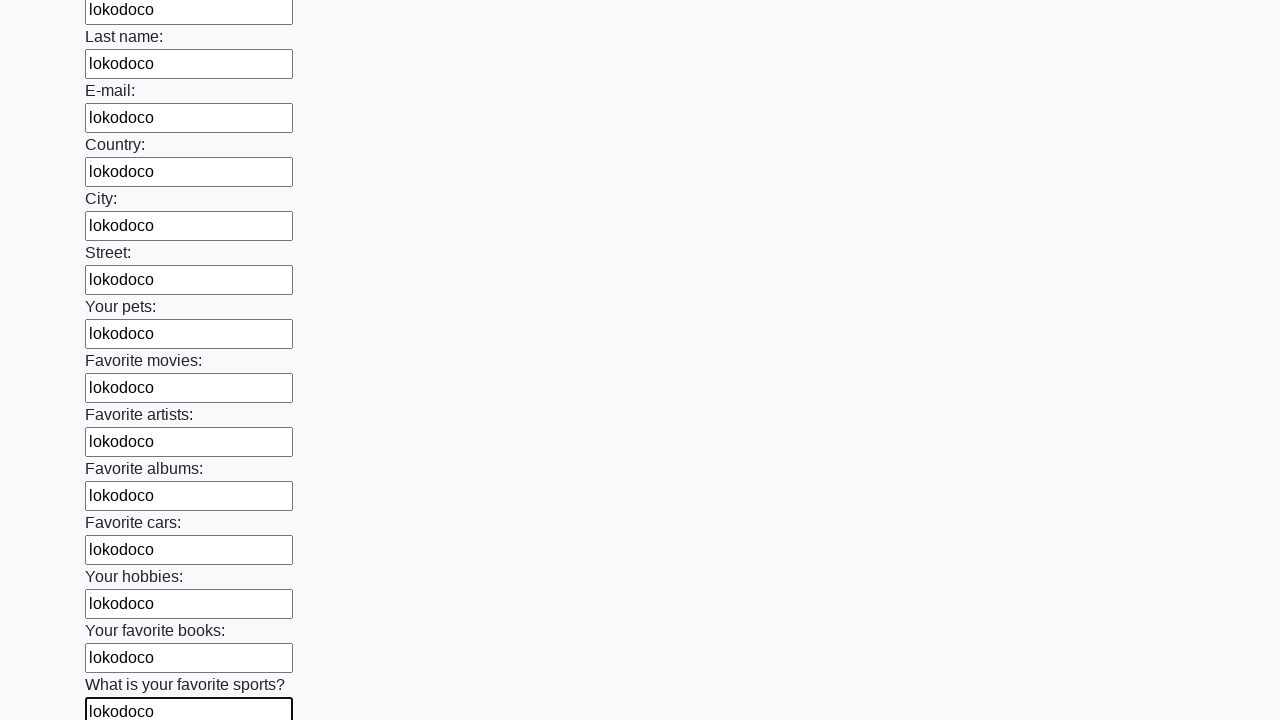

Filled an input field with 'lokodoco' on input >> nth=14
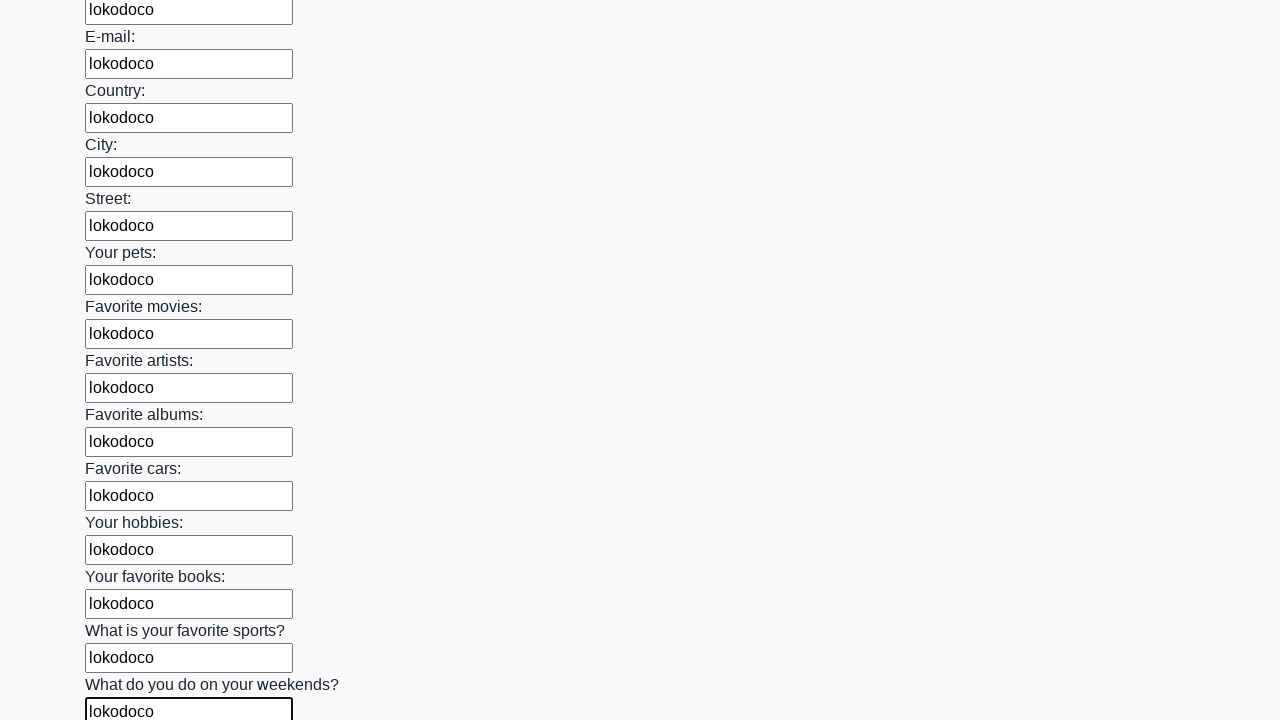

Filled an input field with 'lokodoco' on input >> nth=15
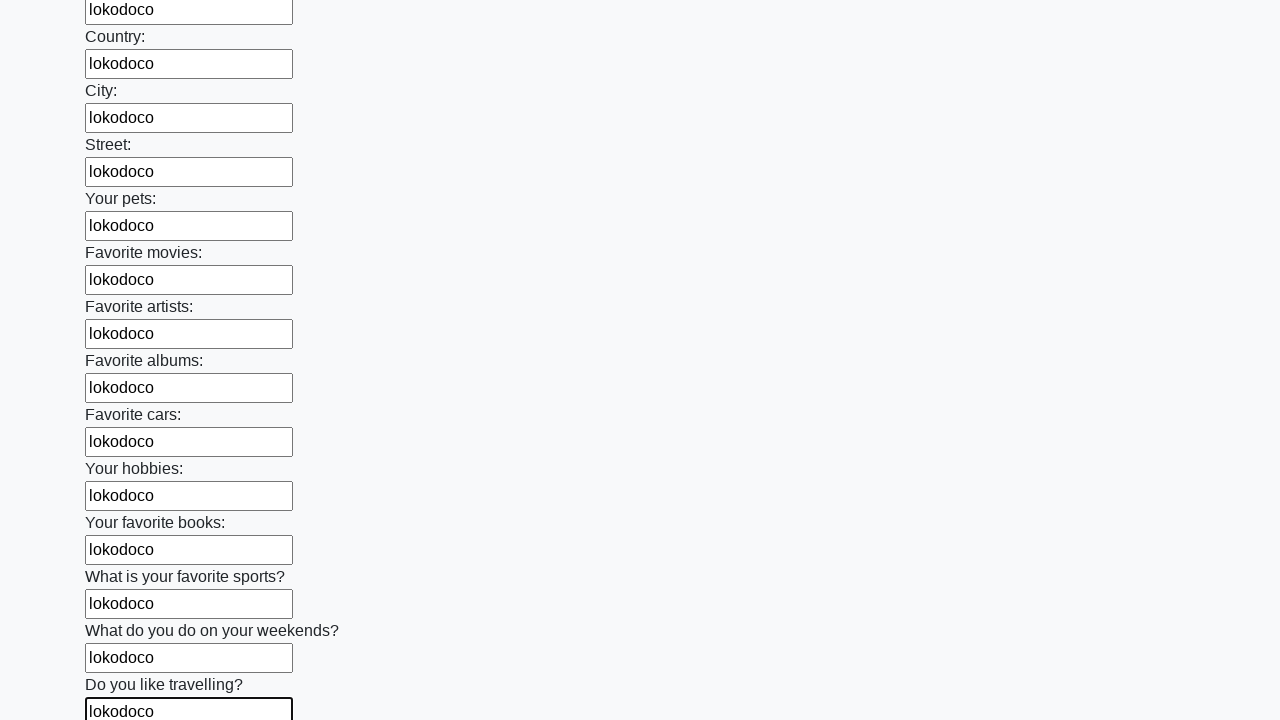

Filled an input field with 'lokodoco' on input >> nth=16
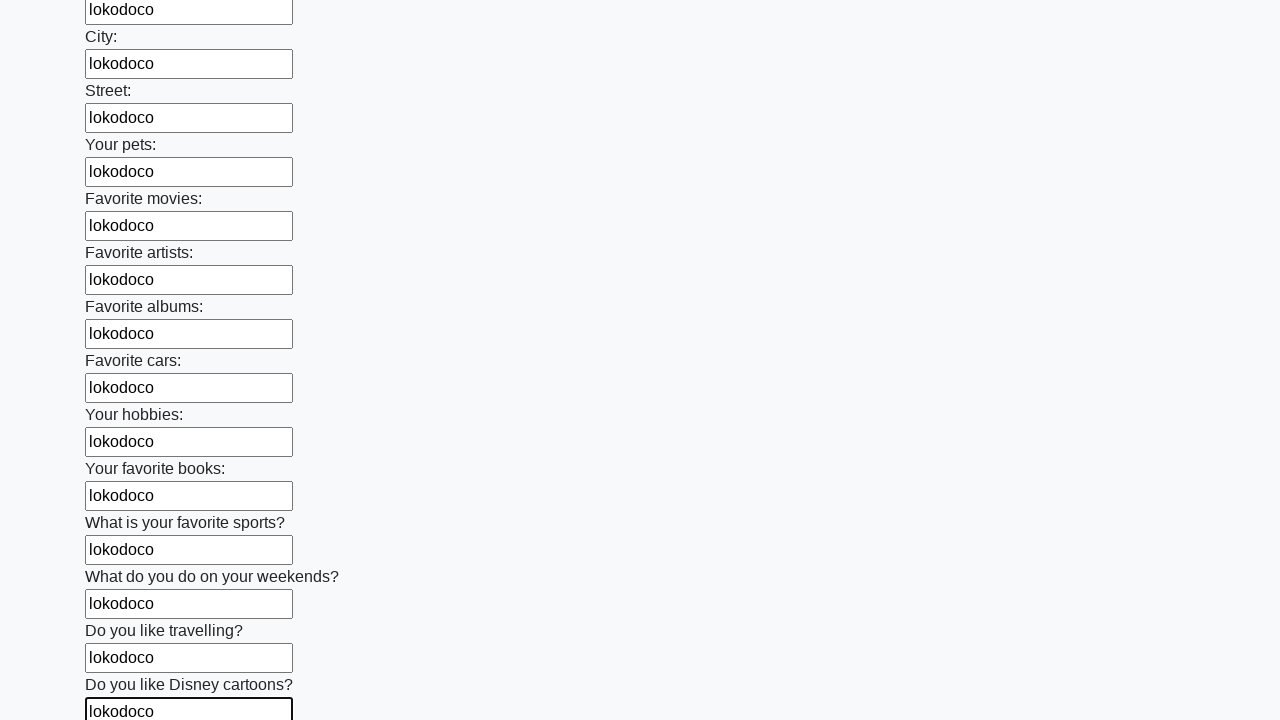

Filled an input field with 'lokodoco' on input >> nth=17
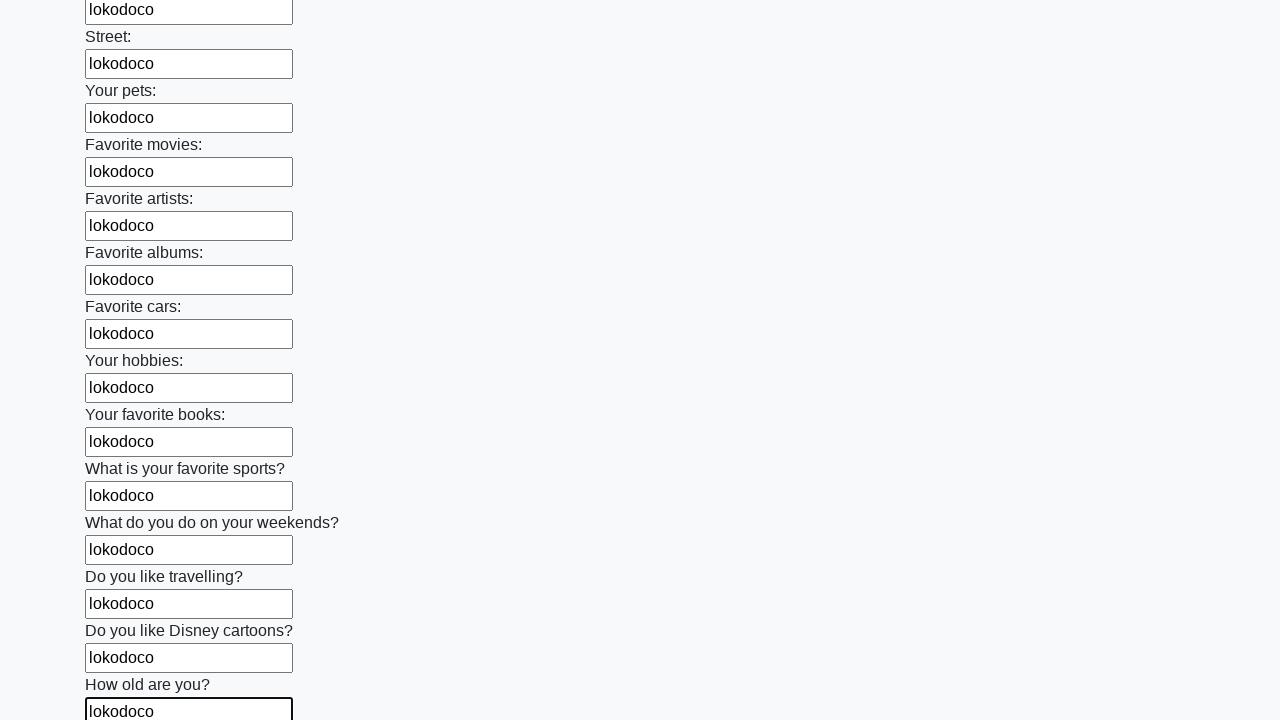

Filled an input field with 'lokodoco' on input >> nth=18
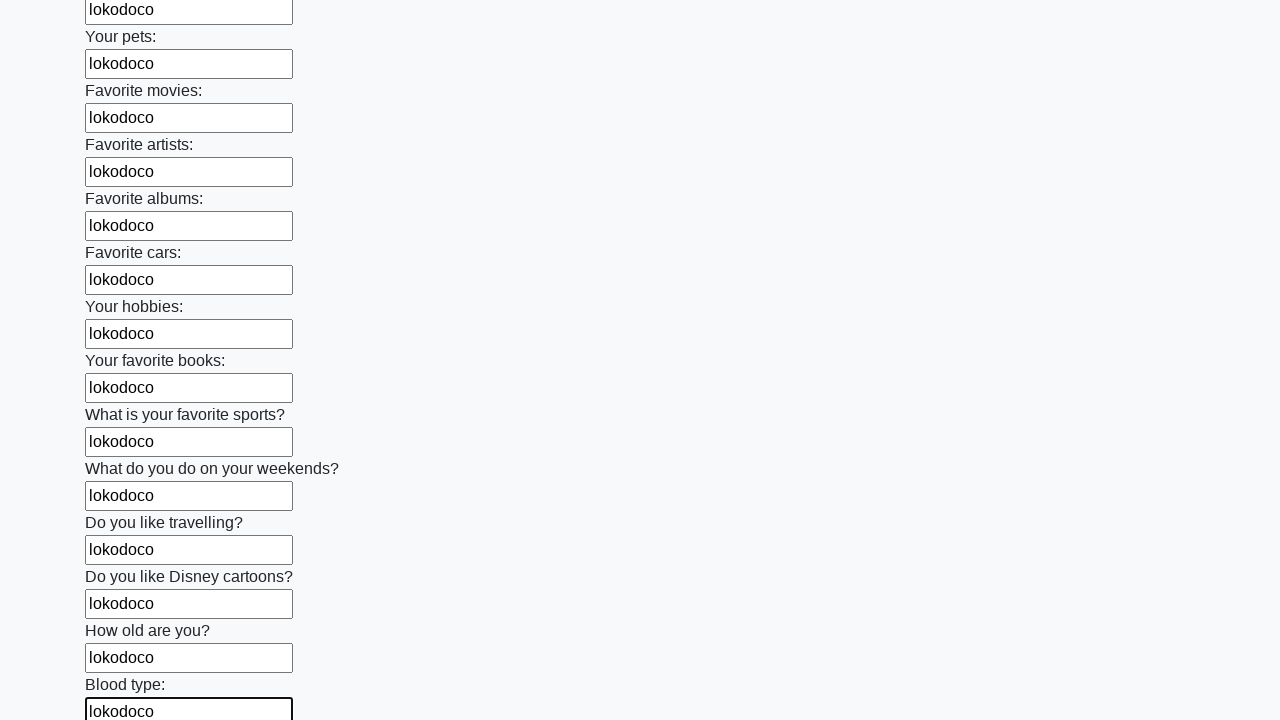

Filled an input field with 'lokodoco' on input >> nth=19
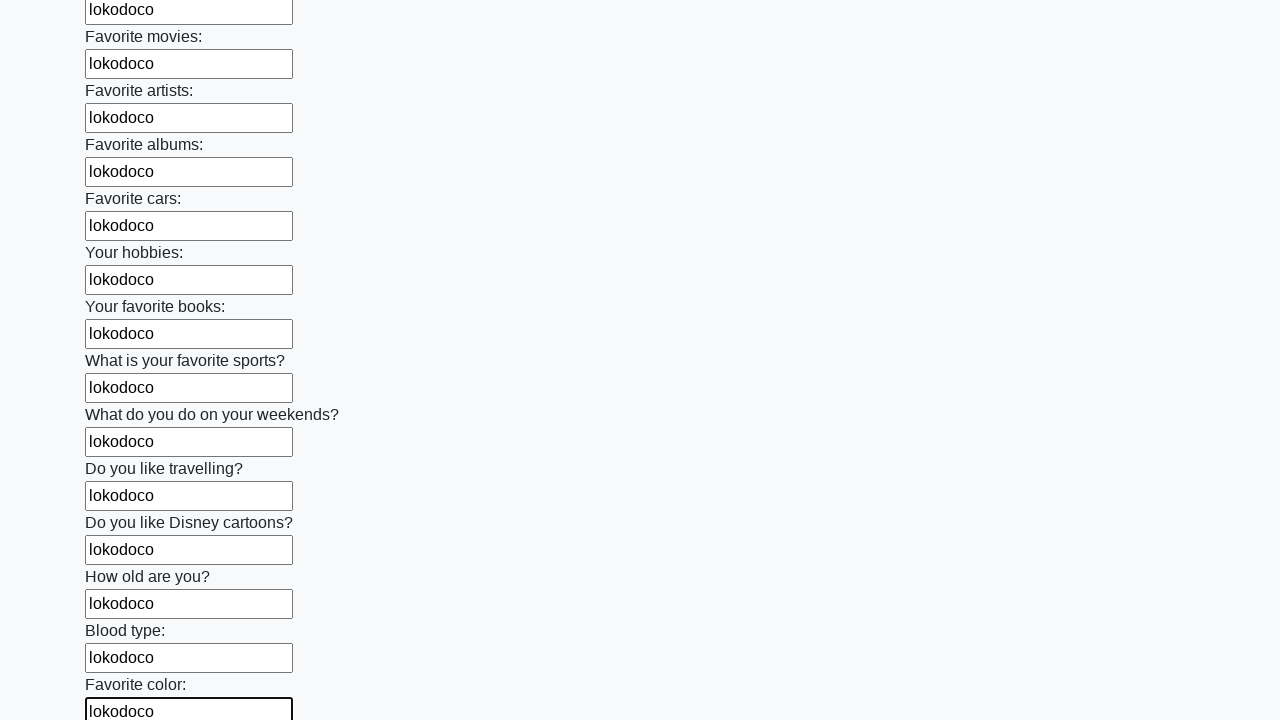

Filled an input field with 'lokodoco' on input >> nth=20
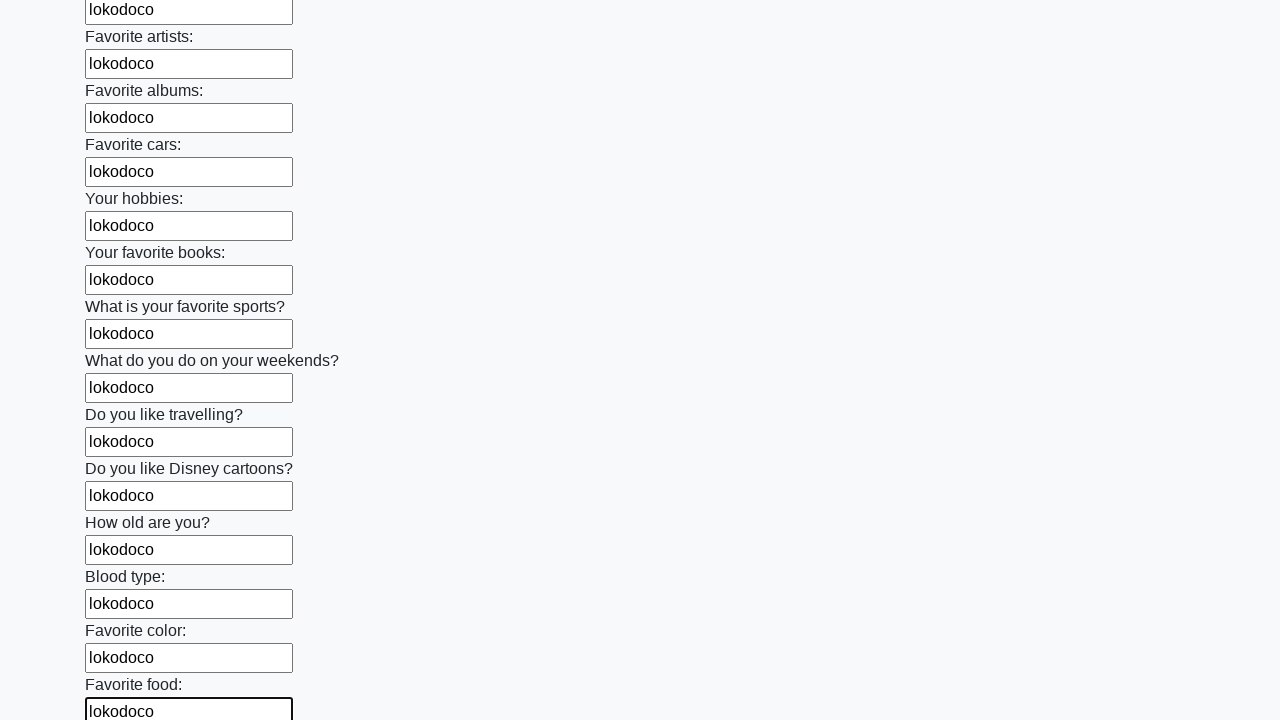

Filled an input field with 'lokodoco' on input >> nth=21
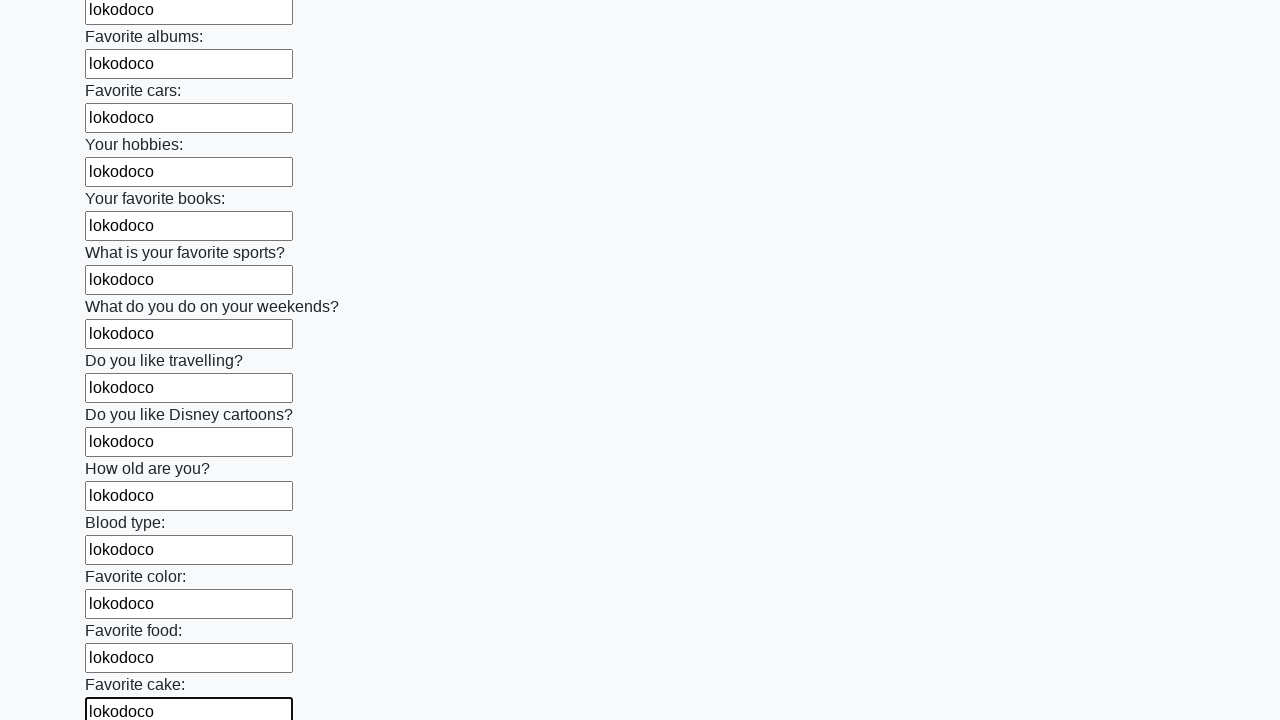

Filled an input field with 'lokodoco' on input >> nth=22
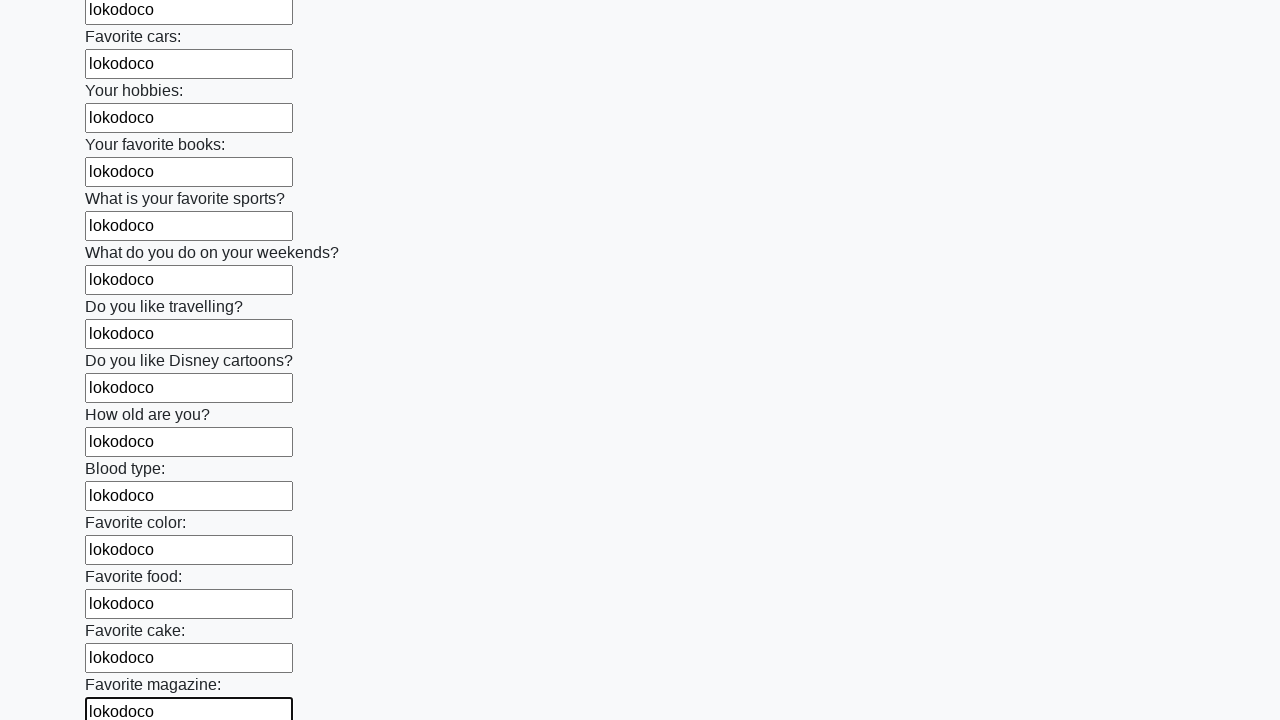

Filled an input field with 'lokodoco' on input >> nth=23
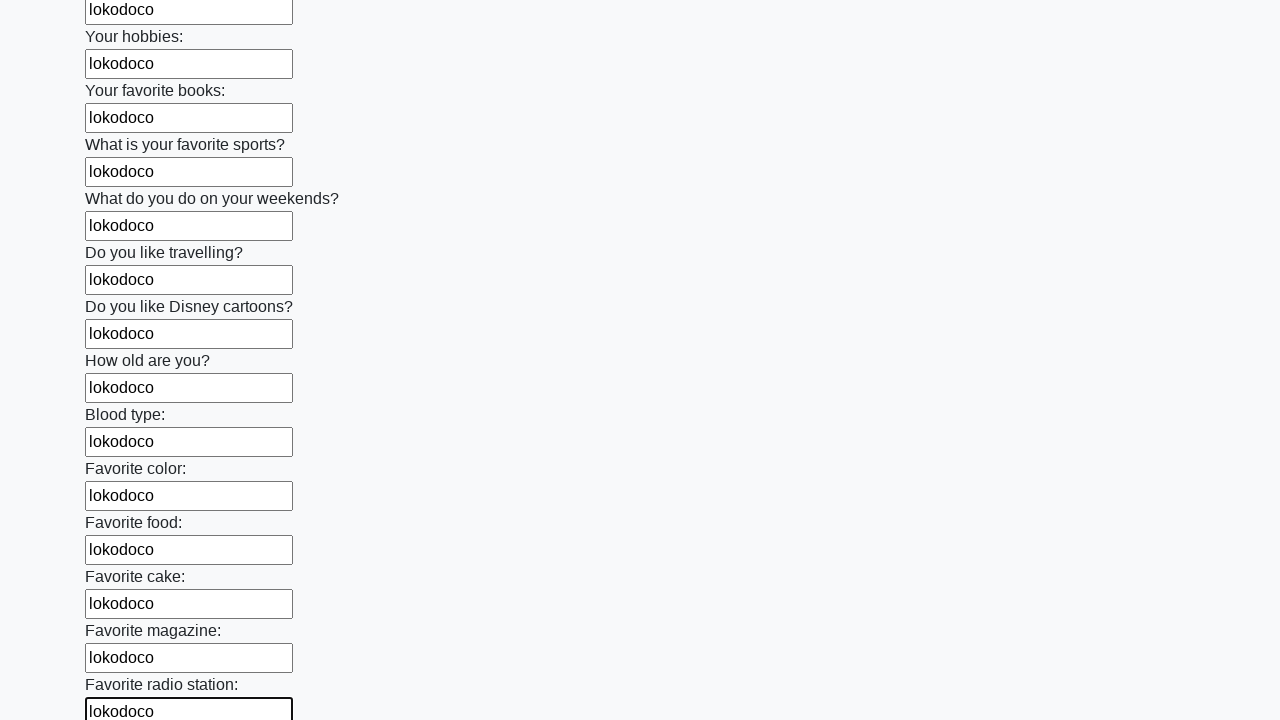

Filled an input field with 'lokodoco' on input >> nth=24
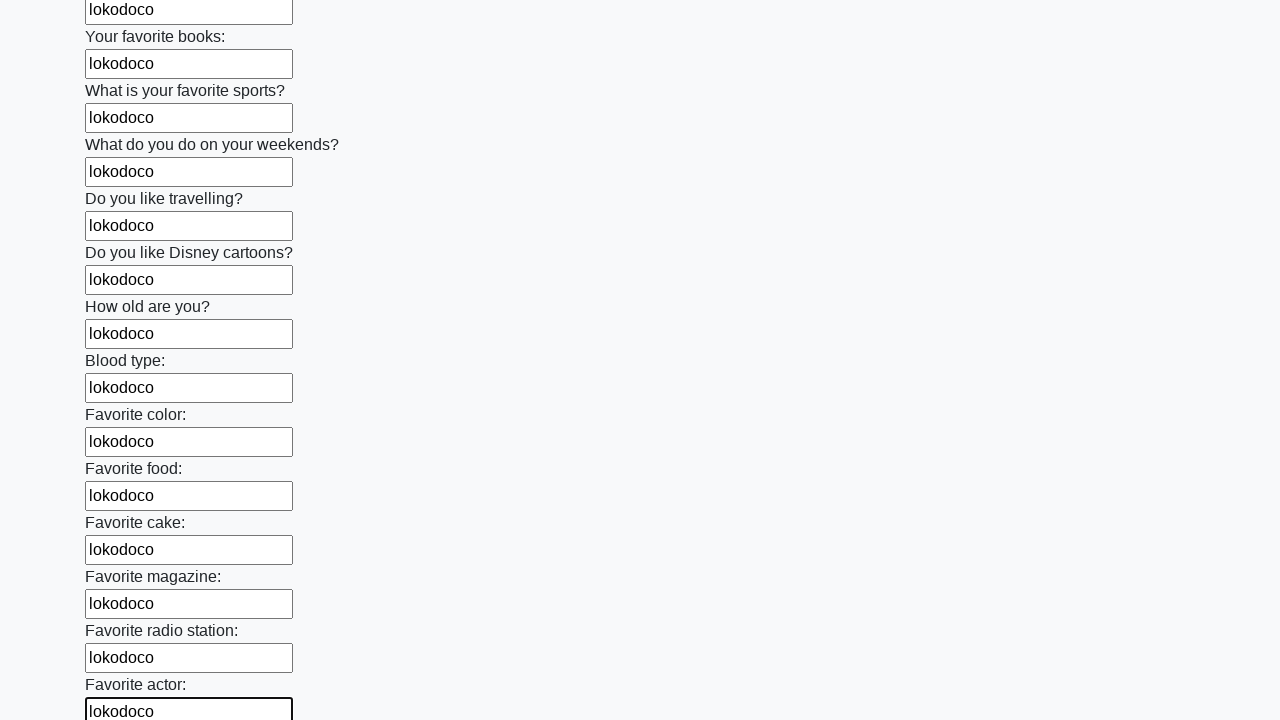

Filled an input field with 'lokodoco' on input >> nth=25
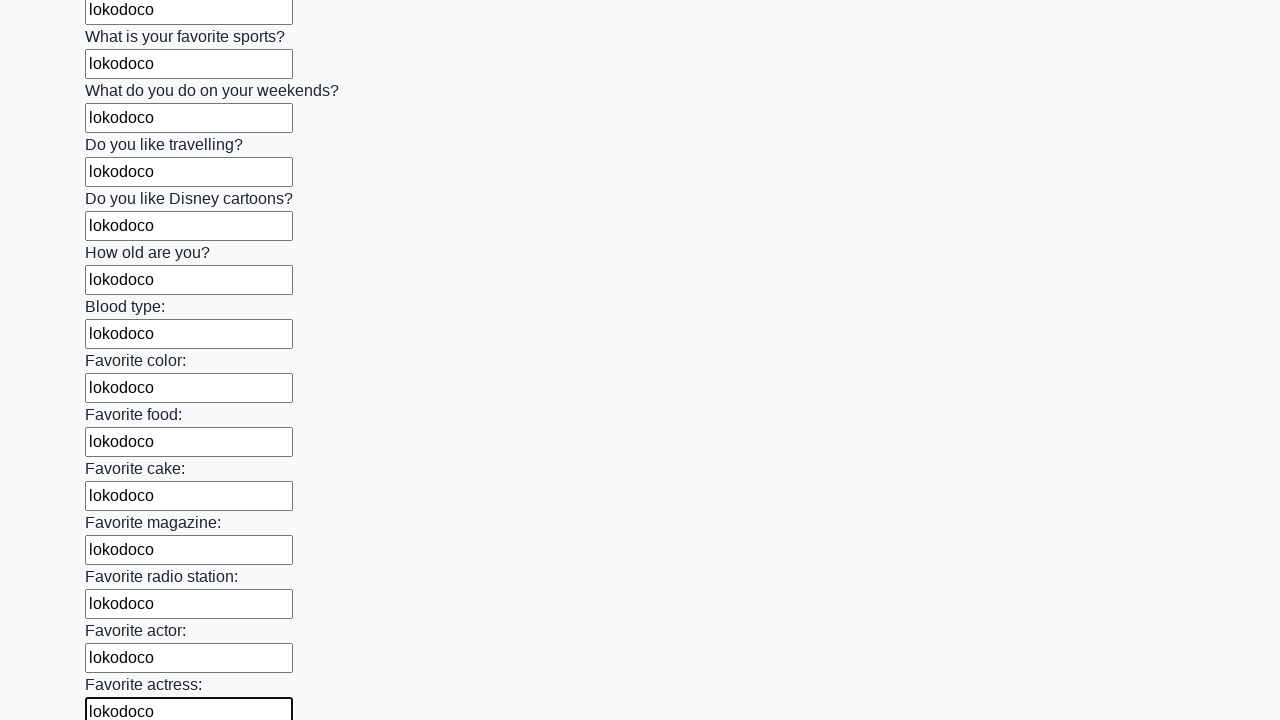

Filled an input field with 'lokodoco' on input >> nth=26
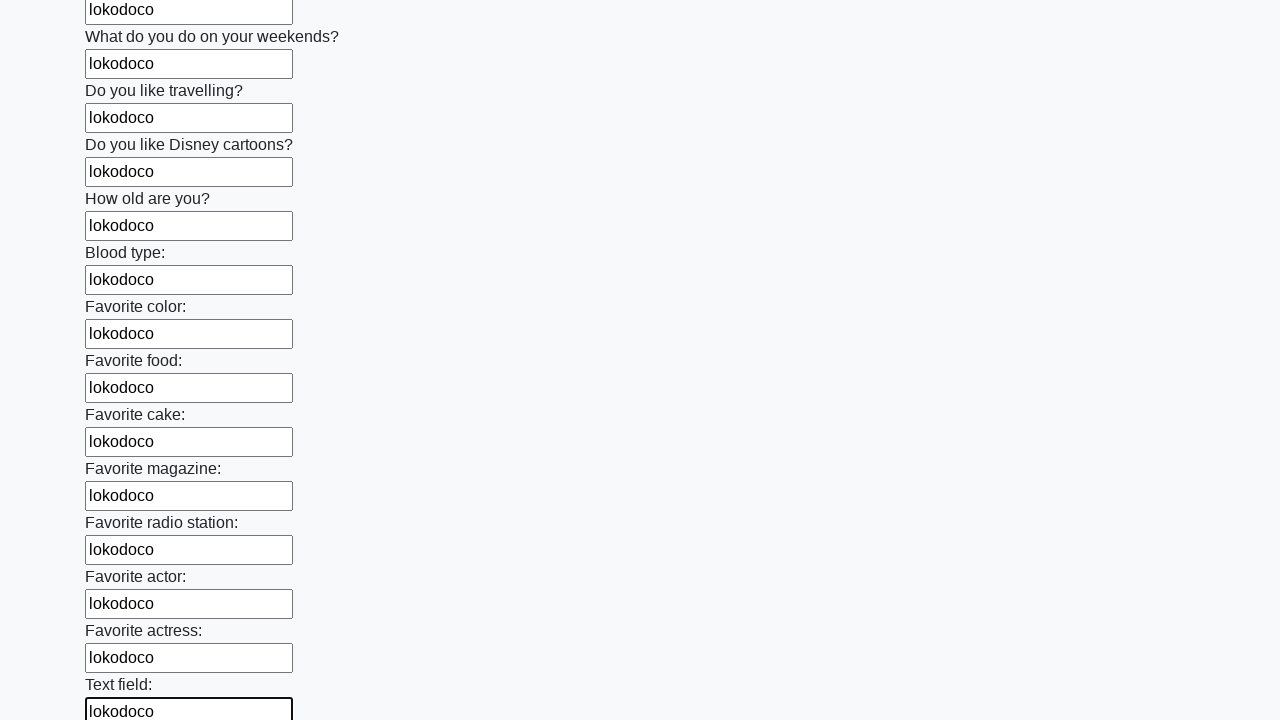

Filled an input field with 'lokodoco' on input >> nth=27
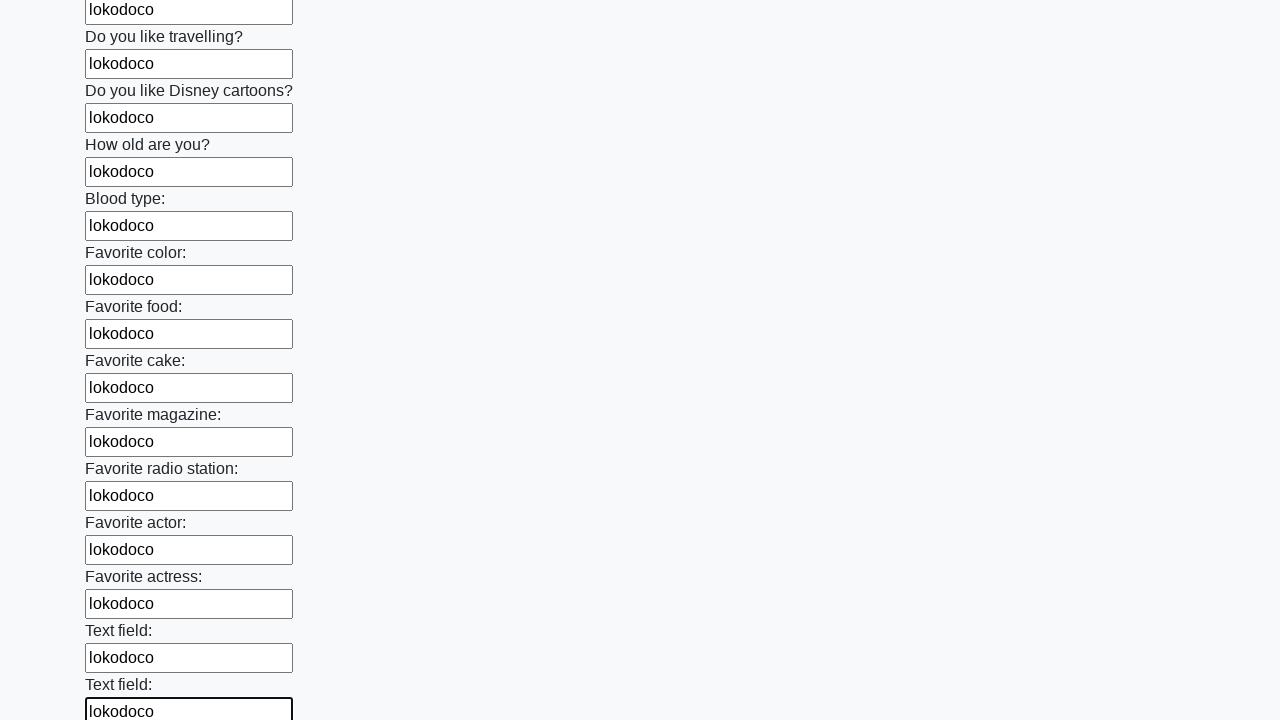

Filled an input field with 'lokodoco' on input >> nth=28
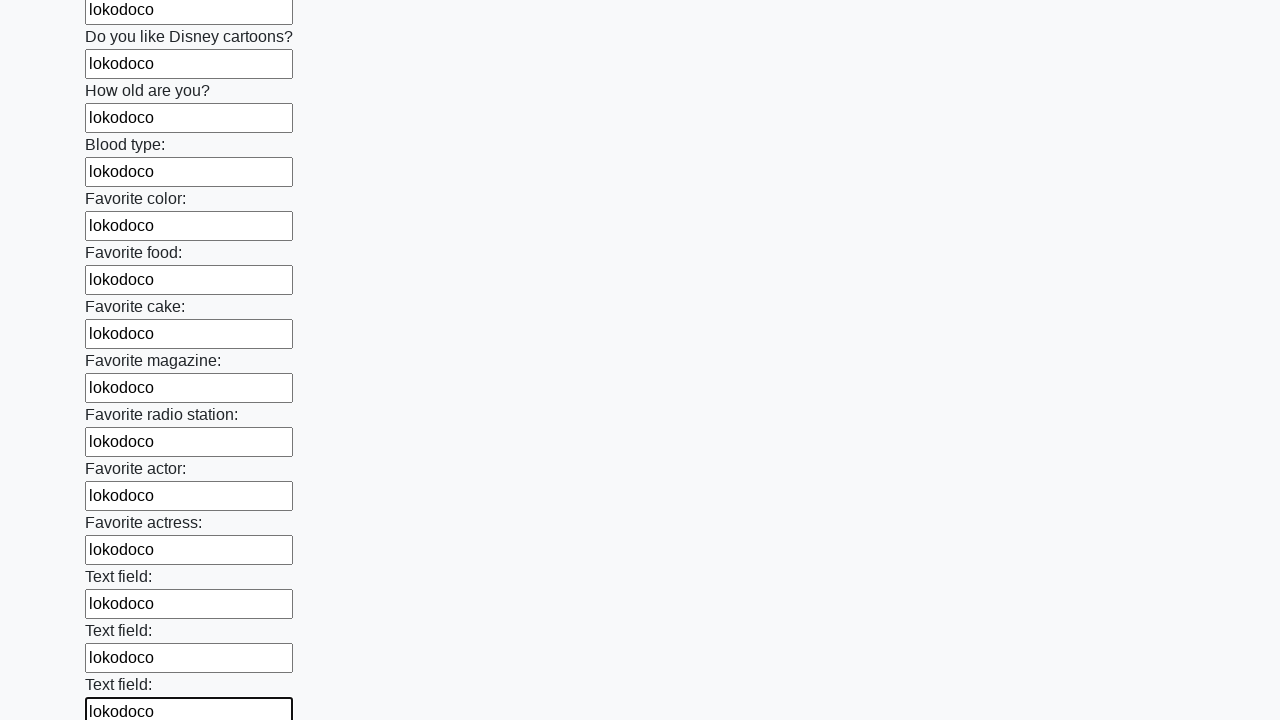

Filled an input field with 'lokodoco' on input >> nth=29
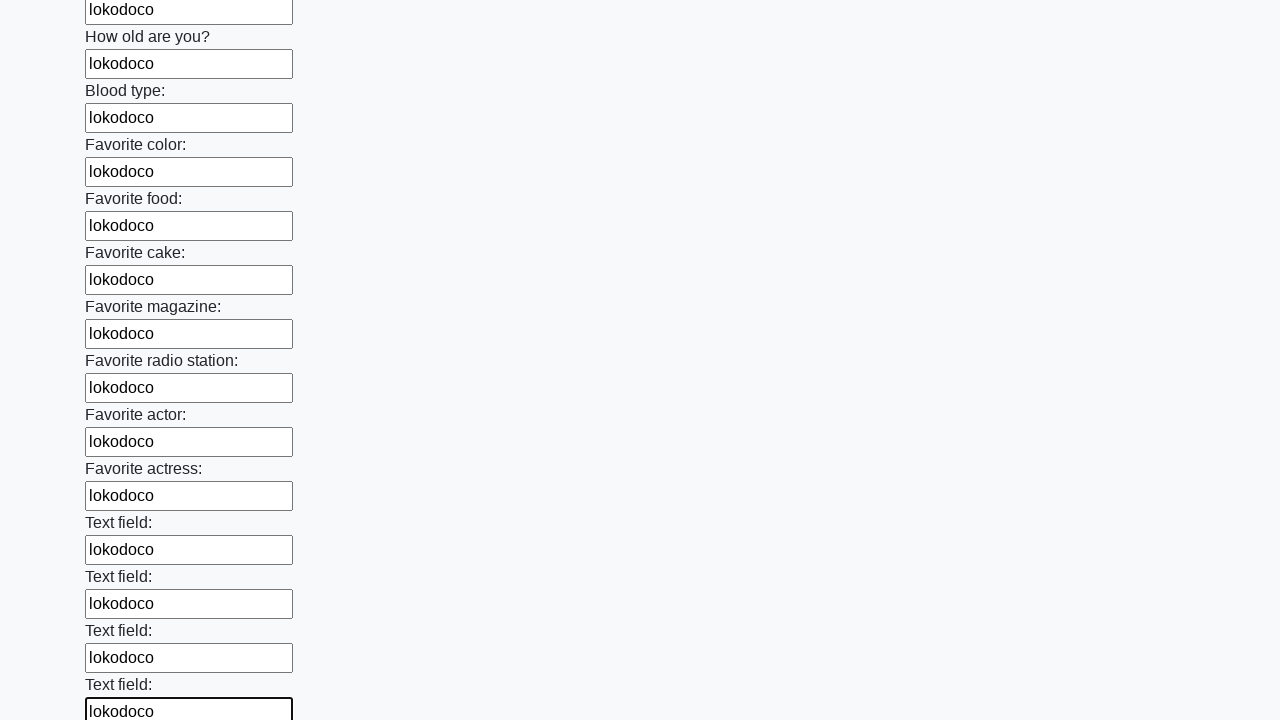

Filled an input field with 'lokodoco' on input >> nth=30
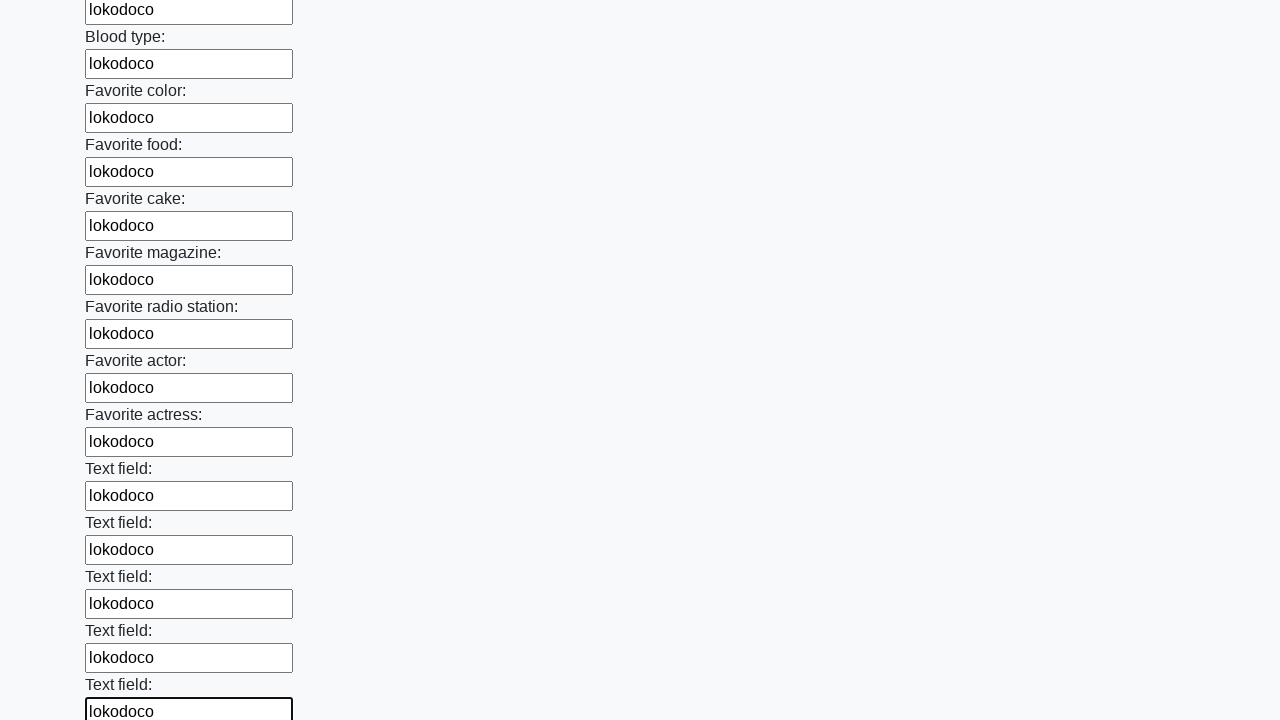

Filled an input field with 'lokodoco' on input >> nth=31
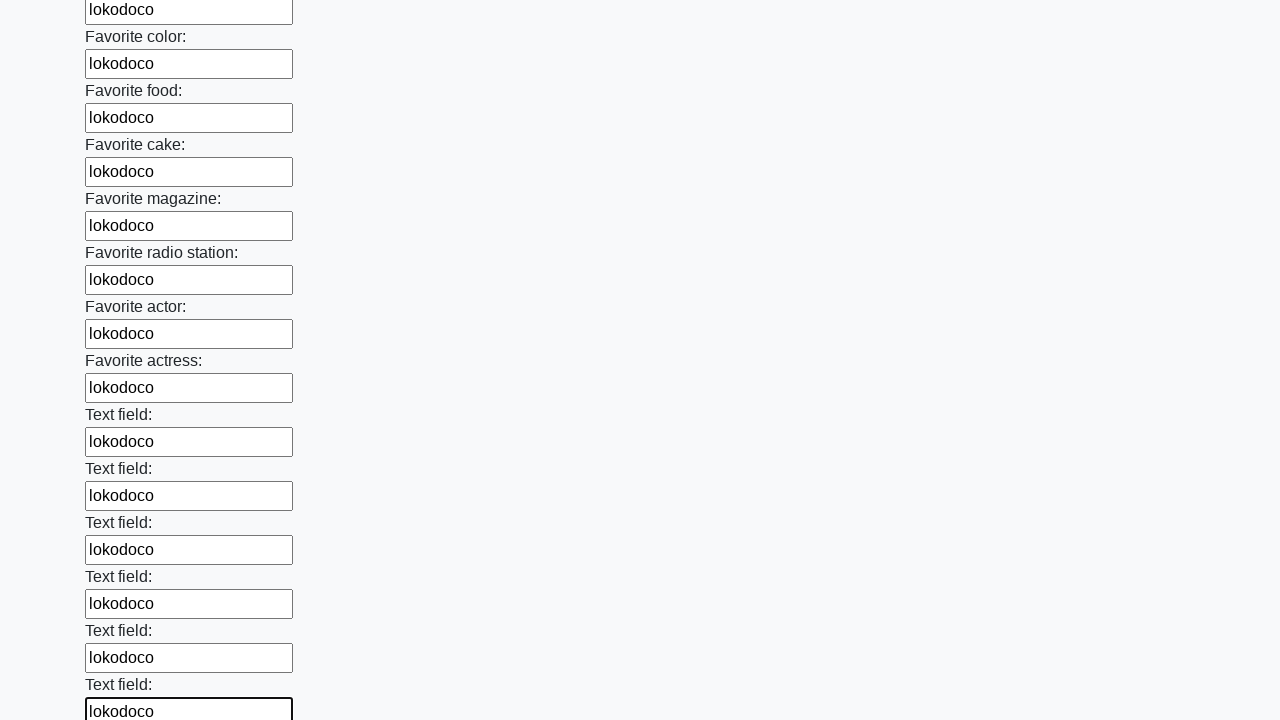

Filled an input field with 'lokodoco' on input >> nth=32
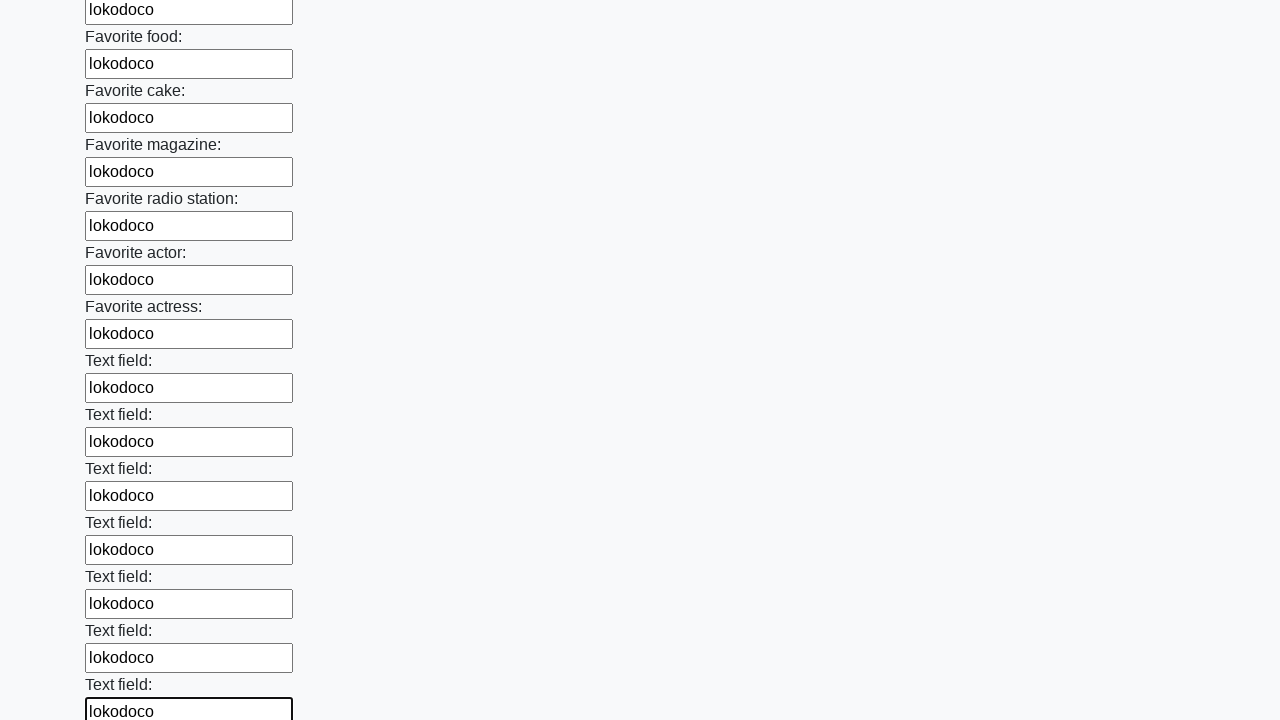

Filled an input field with 'lokodoco' on input >> nth=33
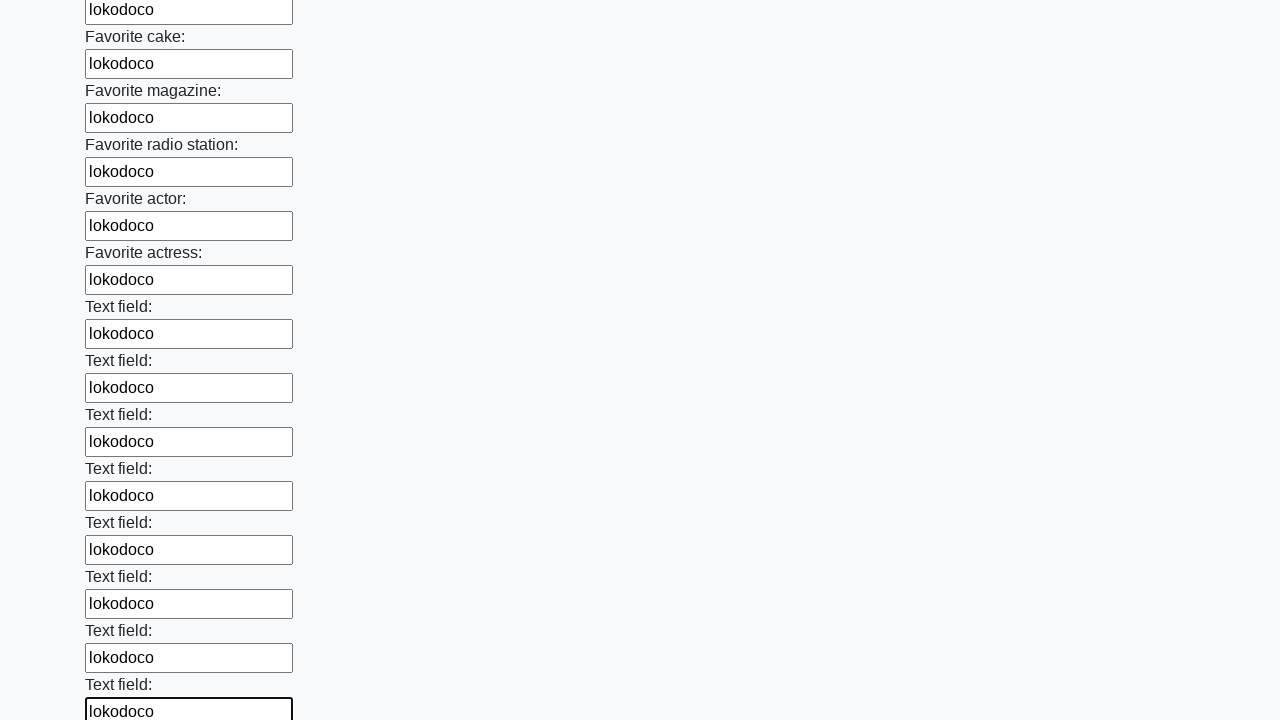

Filled an input field with 'lokodoco' on input >> nth=34
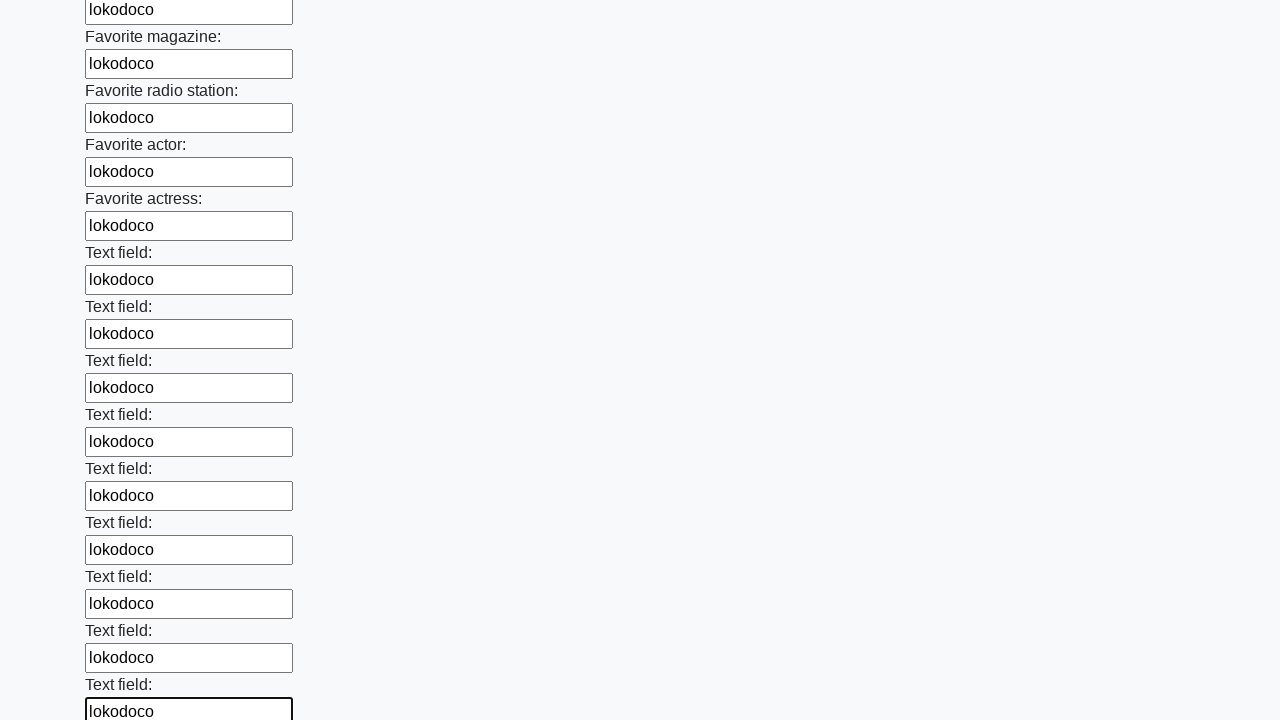

Filled an input field with 'lokodoco' on input >> nth=35
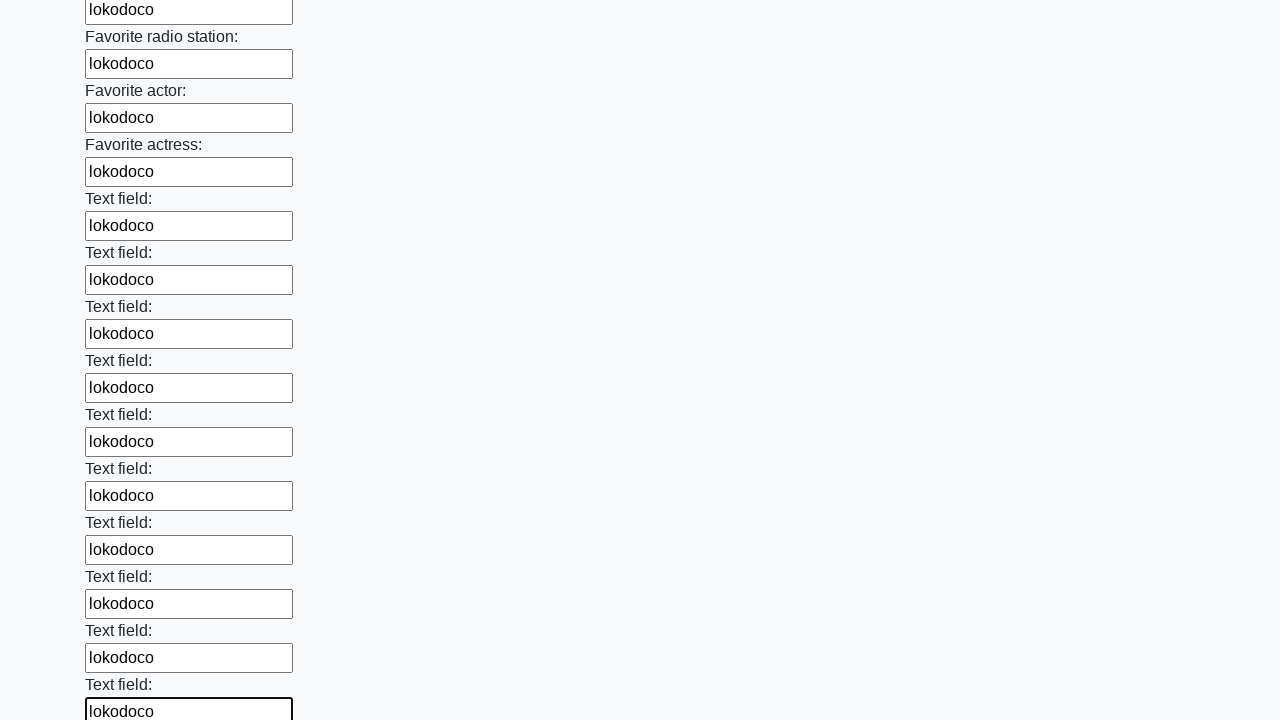

Filled an input field with 'lokodoco' on input >> nth=36
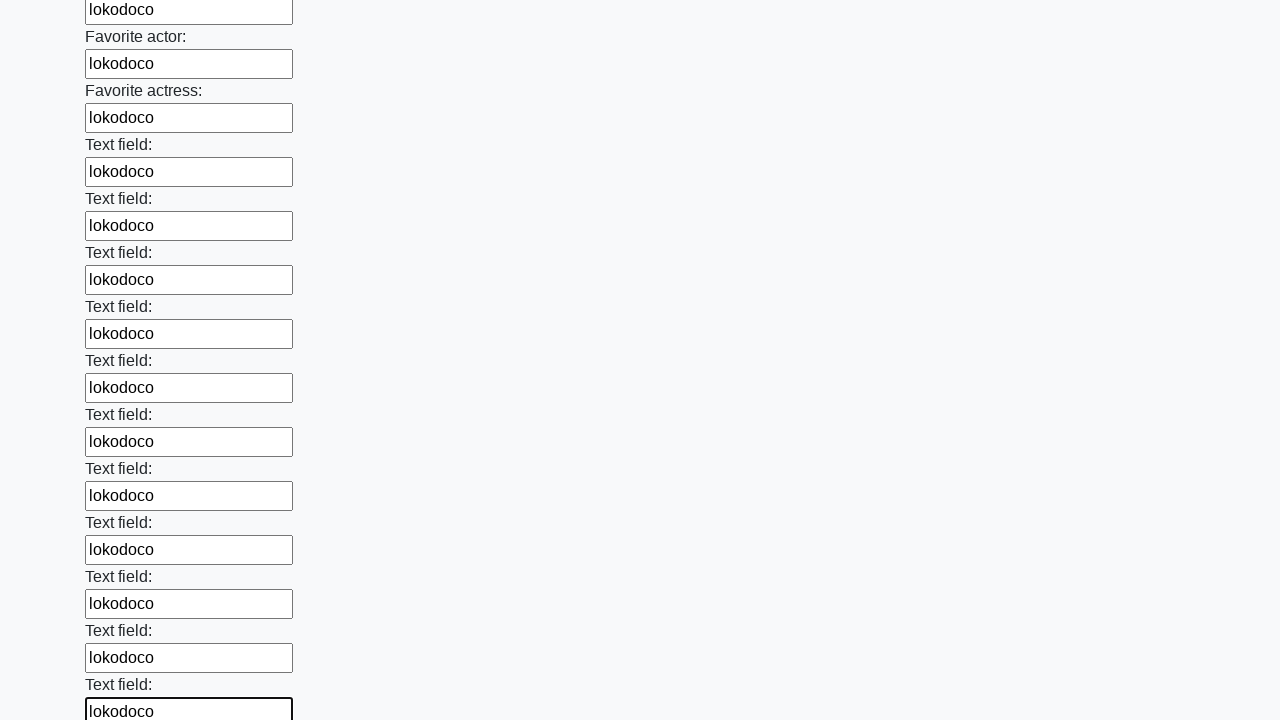

Filled an input field with 'lokodoco' on input >> nth=37
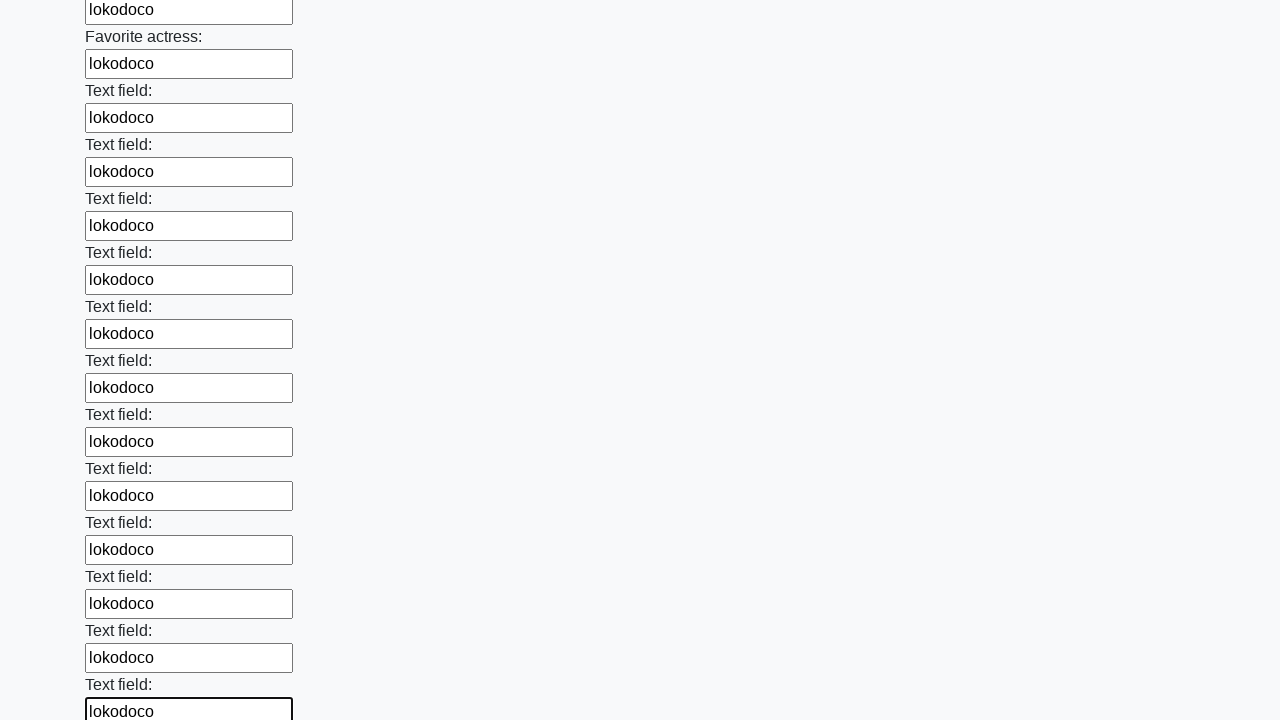

Filled an input field with 'lokodoco' on input >> nth=38
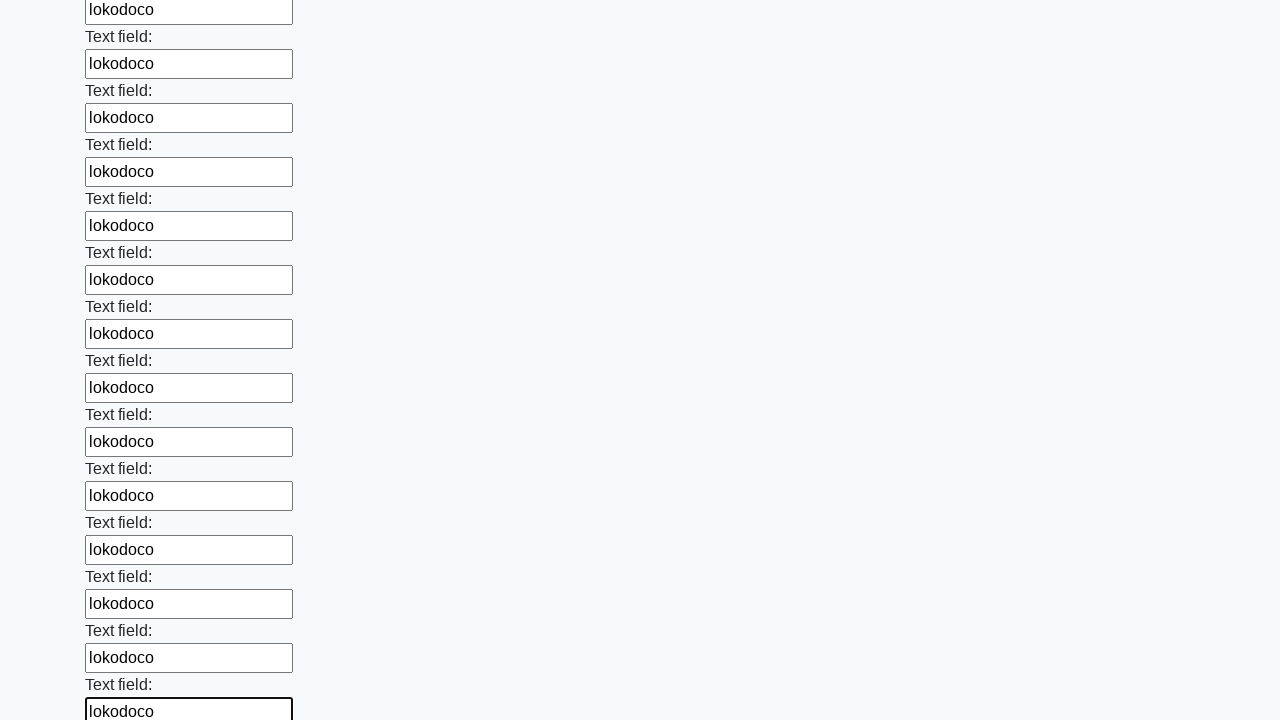

Filled an input field with 'lokodoco' on input >> nth=39
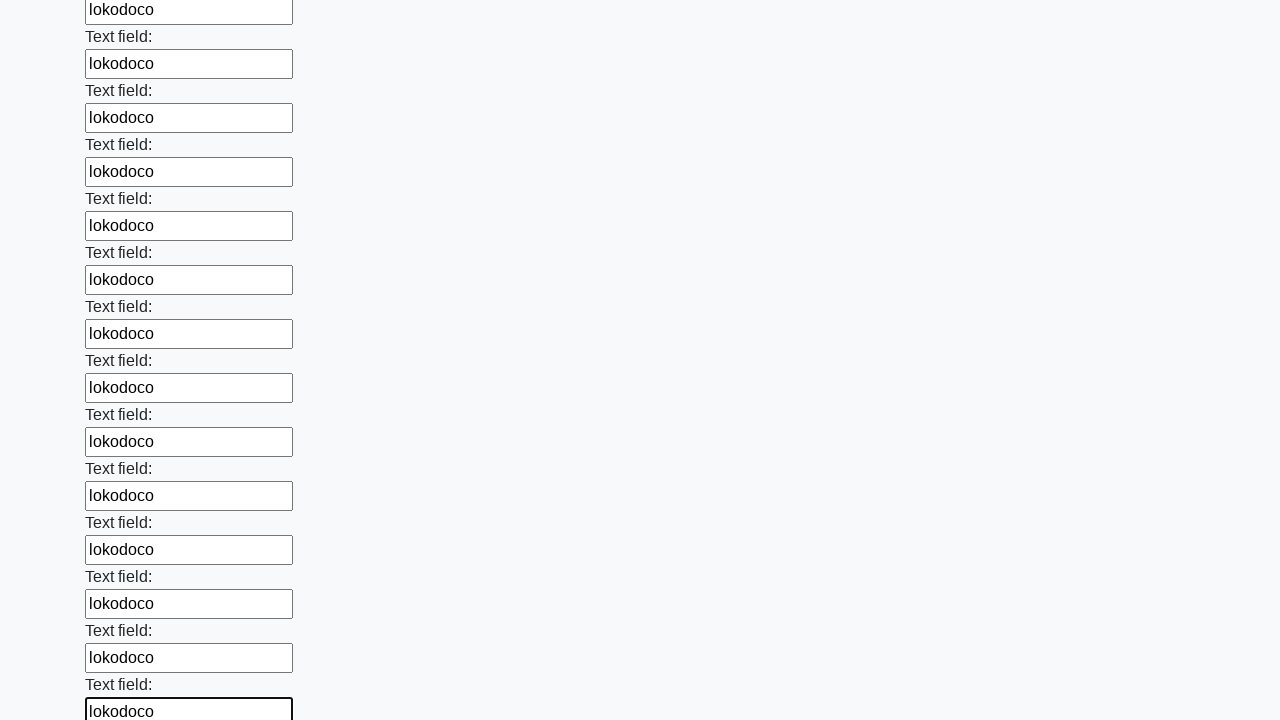

Filled an input field with 'lokodoco' on input >> nth=40
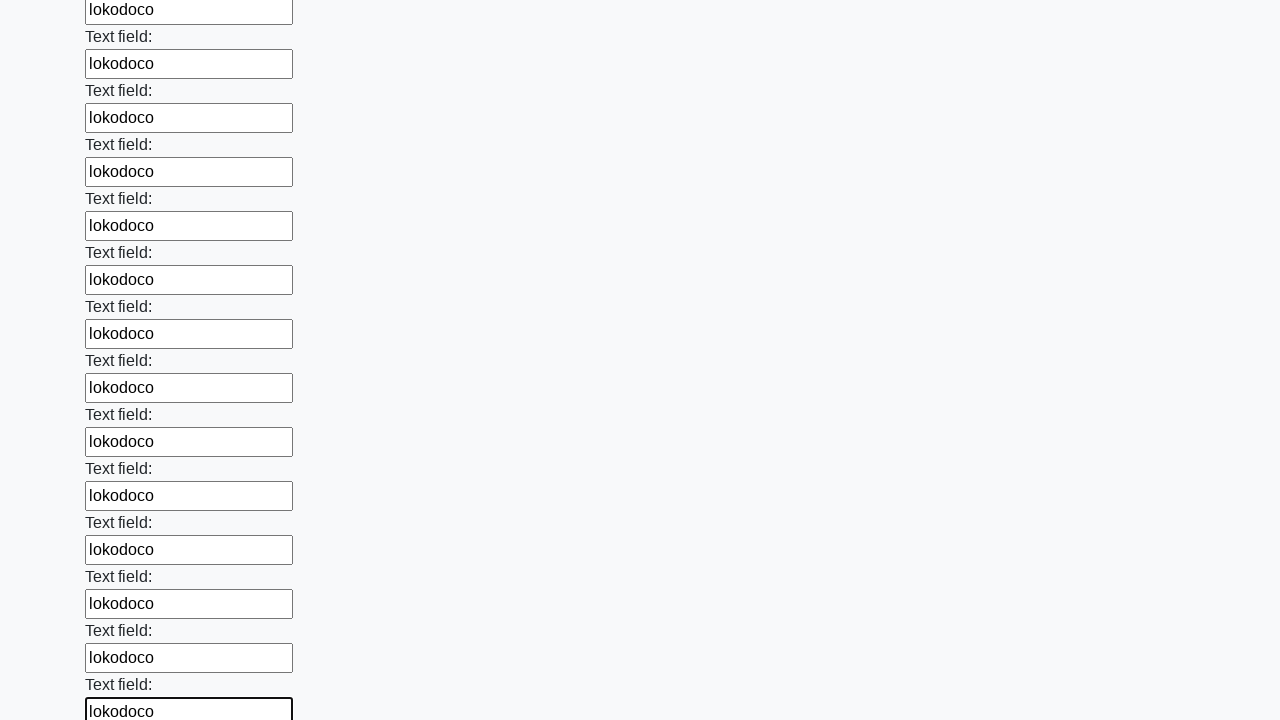

Filled an input field with 'lokodoco' on input >> nth=41
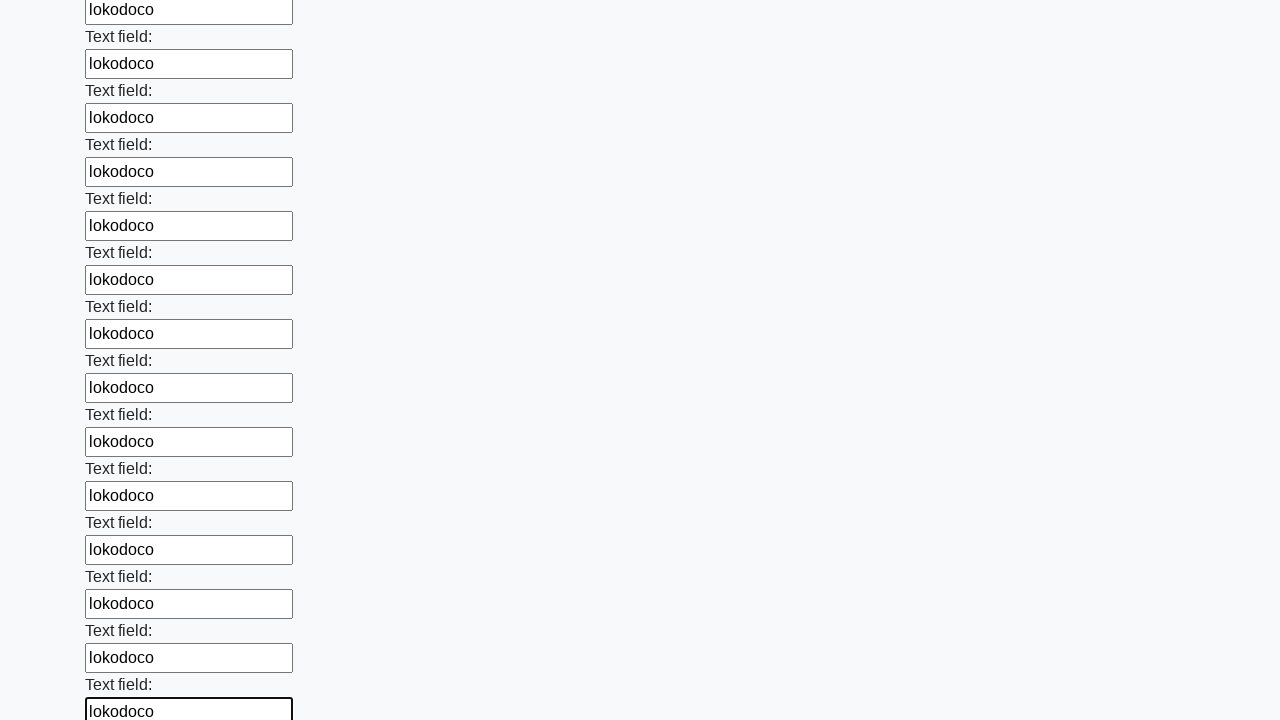

Filled an input field with 'lokodoco' on input >> nth=42
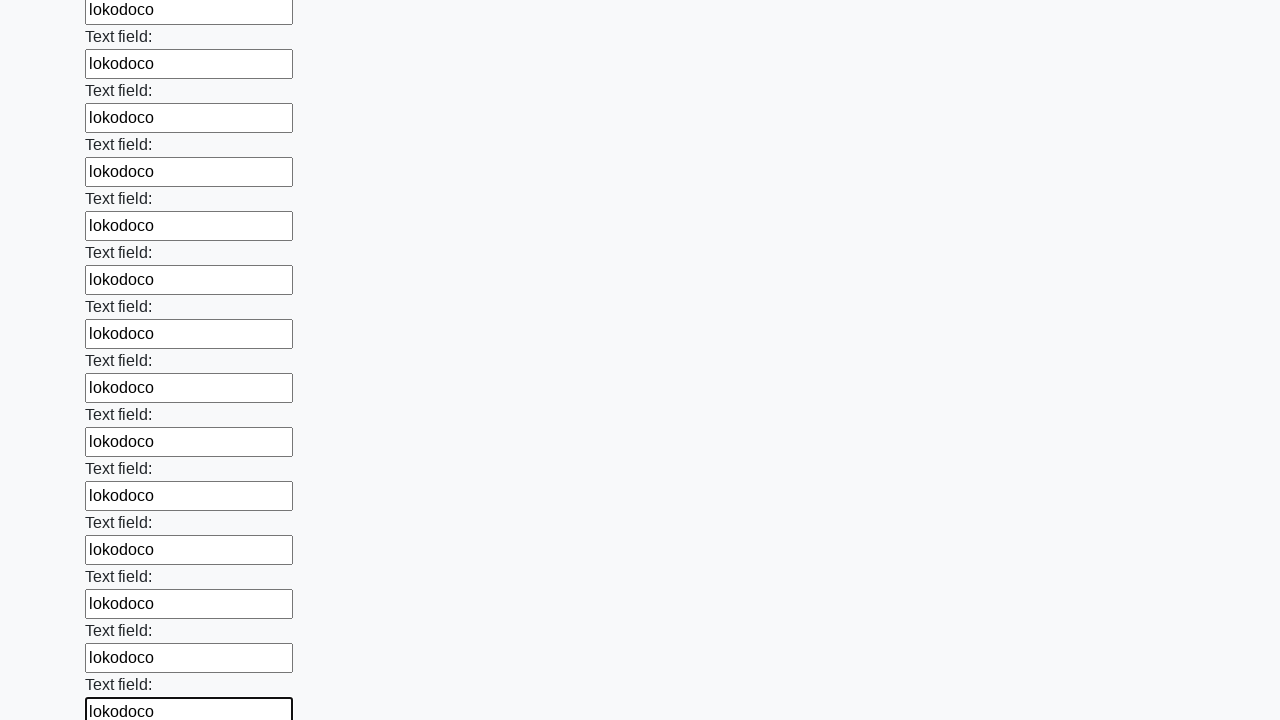

Filled an input field with 'lokodoco' on input >> nth=43
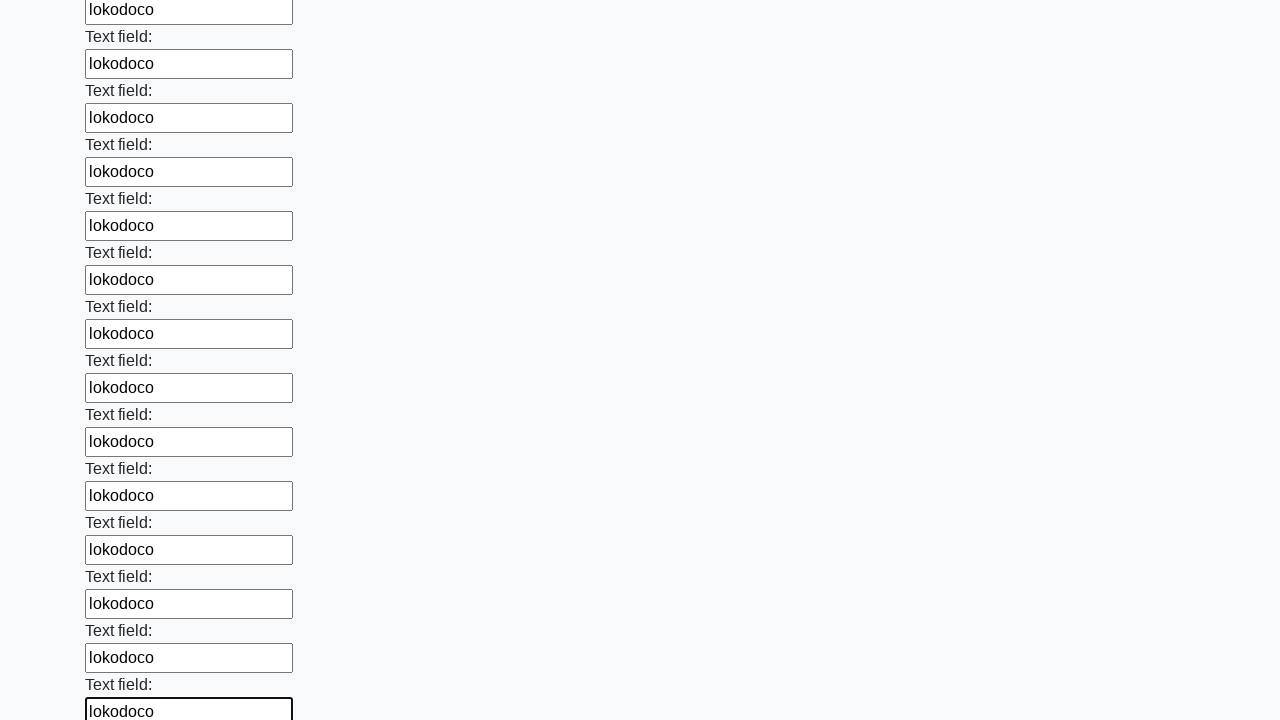

Filled an input field with 'lokodoco' on input >> nth=44
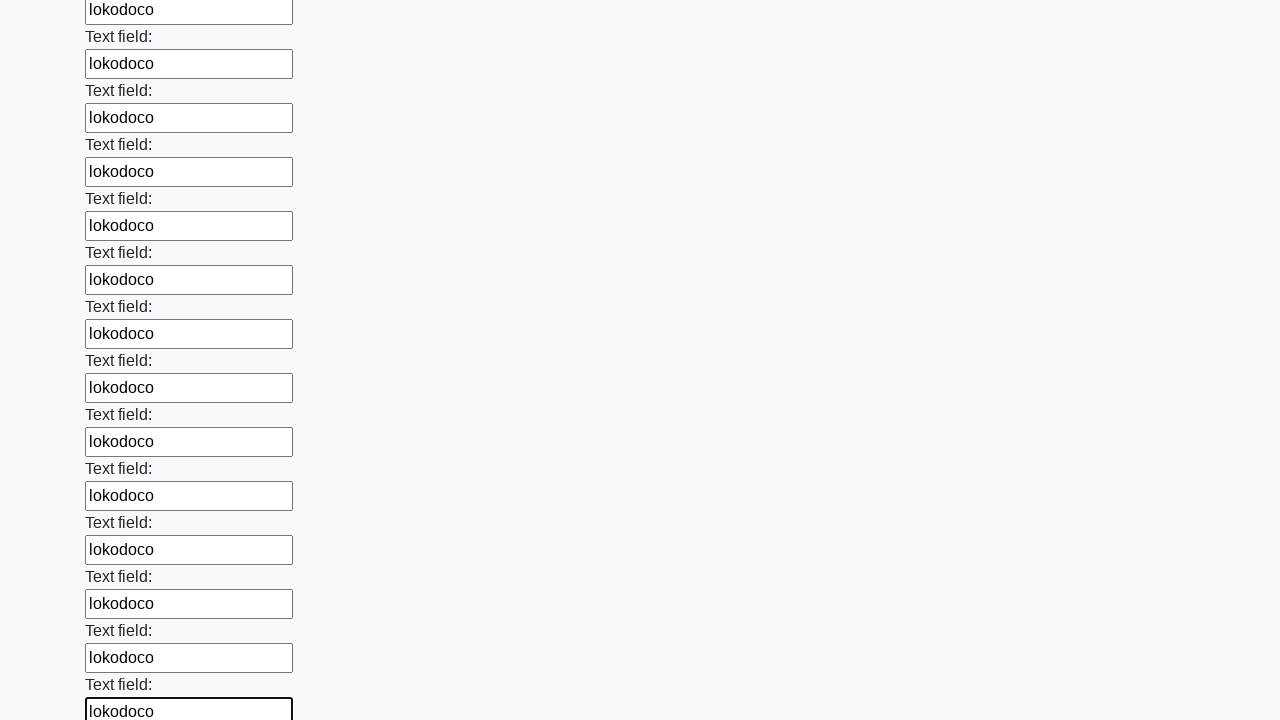

Filled an input field with 'lokodoco' on input >> nth=45
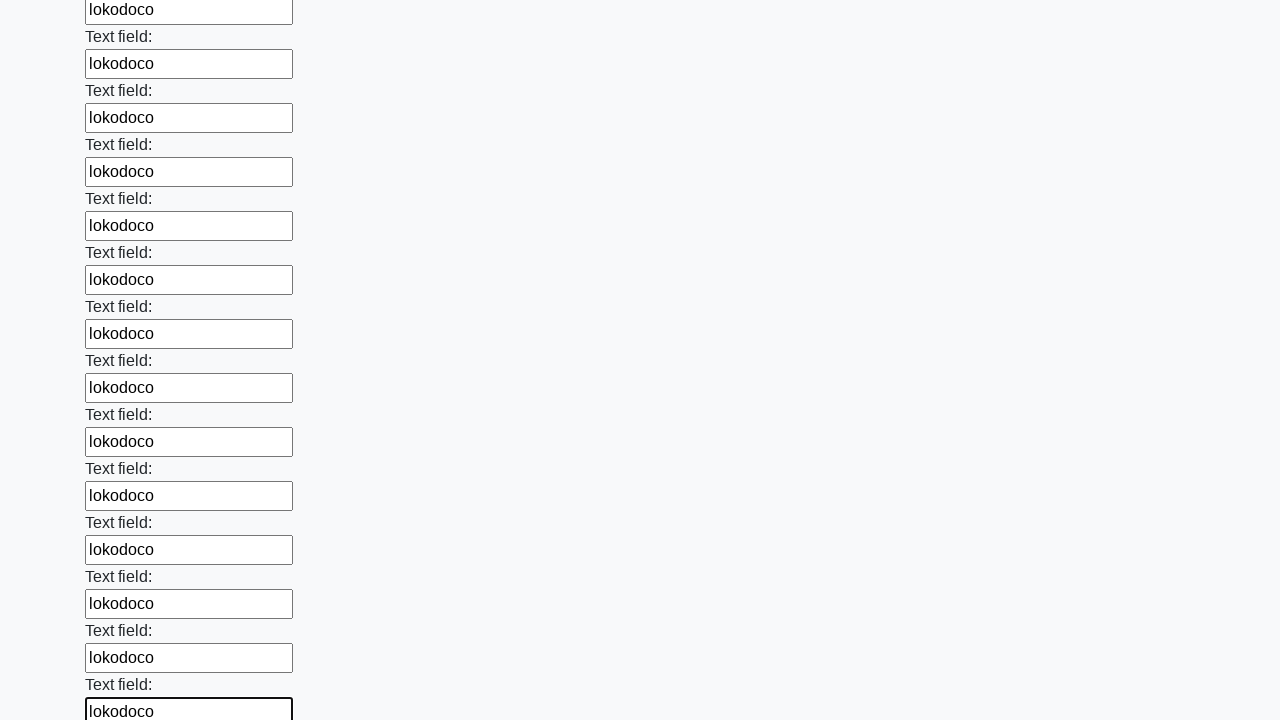

Filled an input field with 'lokodoco' on input >> nth=46
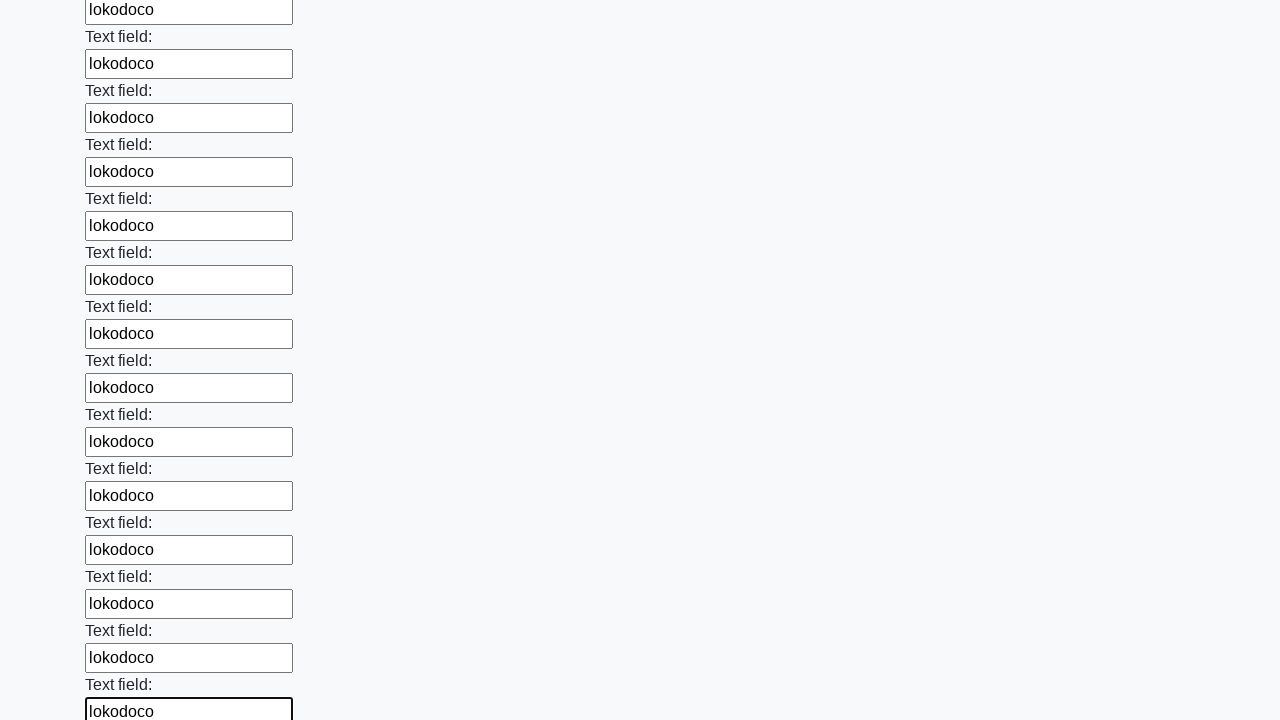

Filled an input field with 'lokodoco' on input >> nth=47
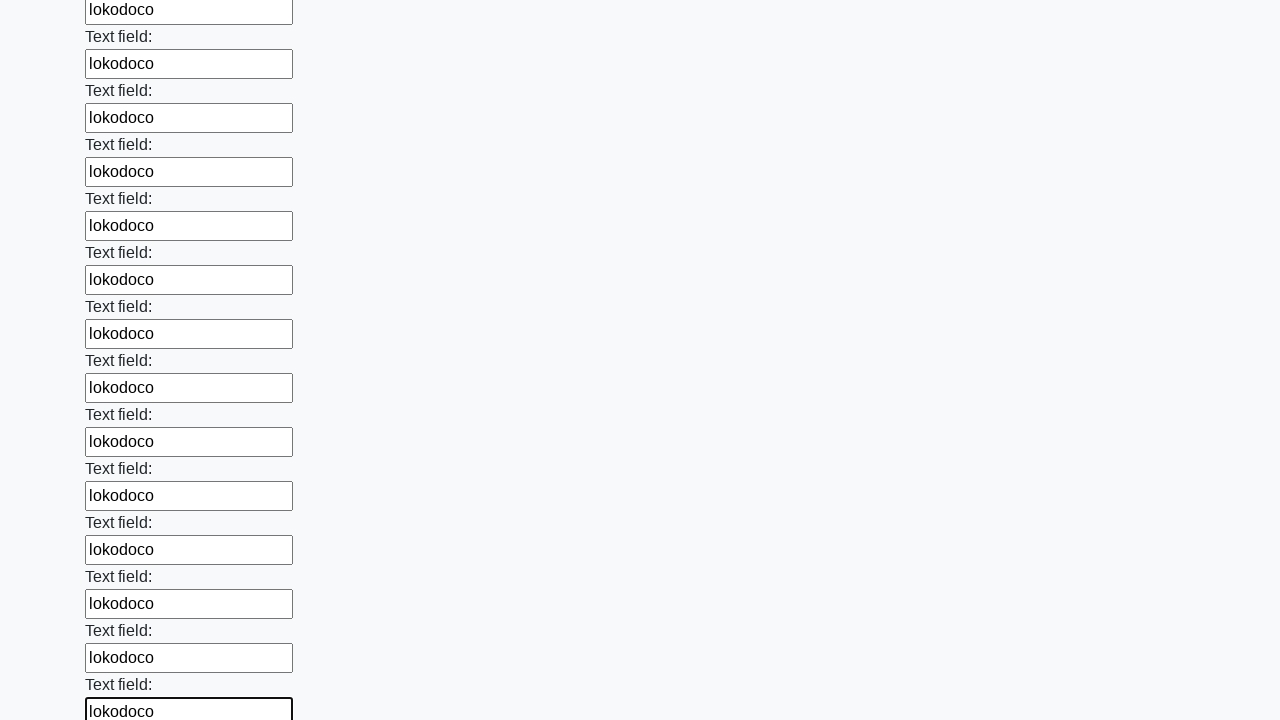

Filled an input field with 'lokodoco' on input >> nth=48
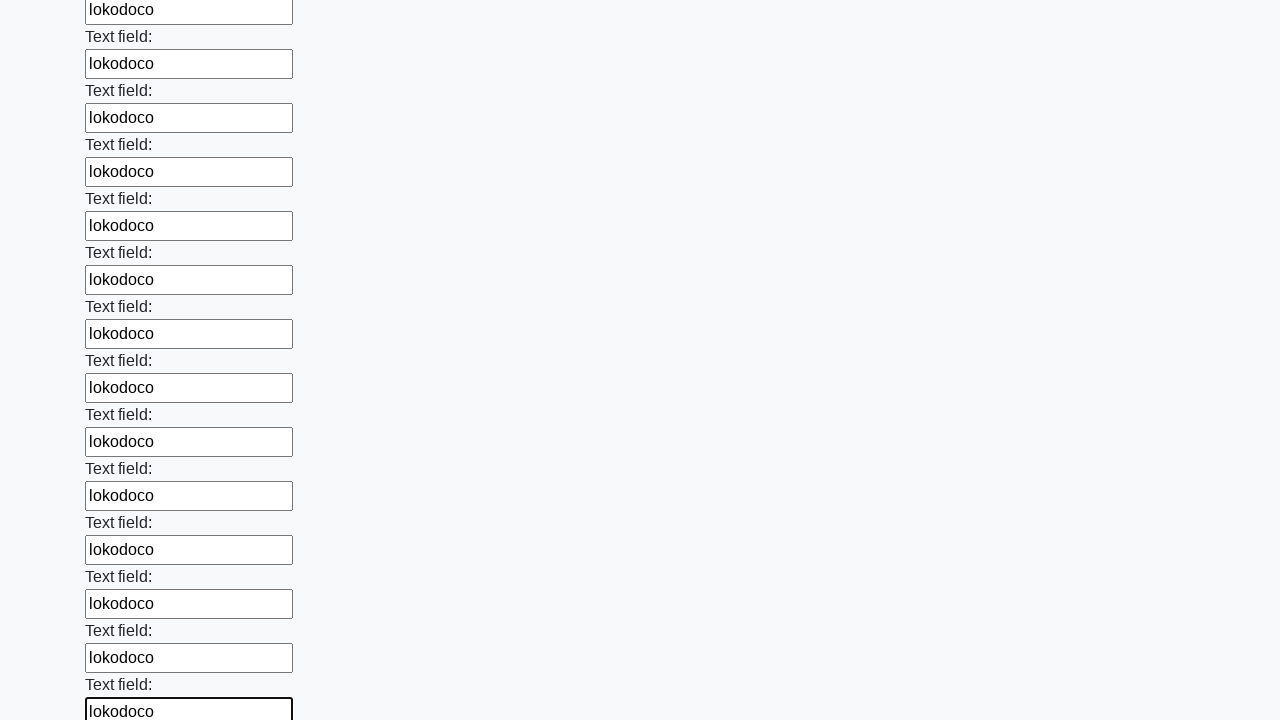

Filled an input field with 'lokodoco' on input >> nth=49
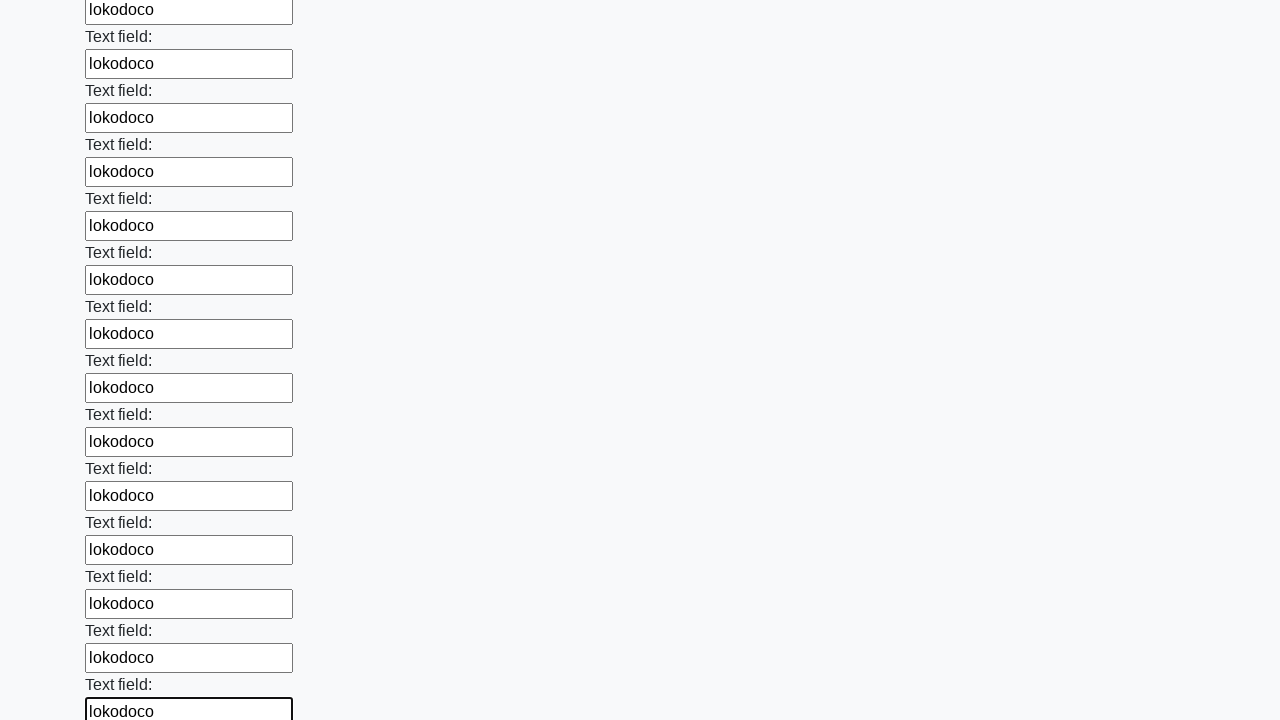

Filled an input field with 'lokodoco' on input >> nth=50
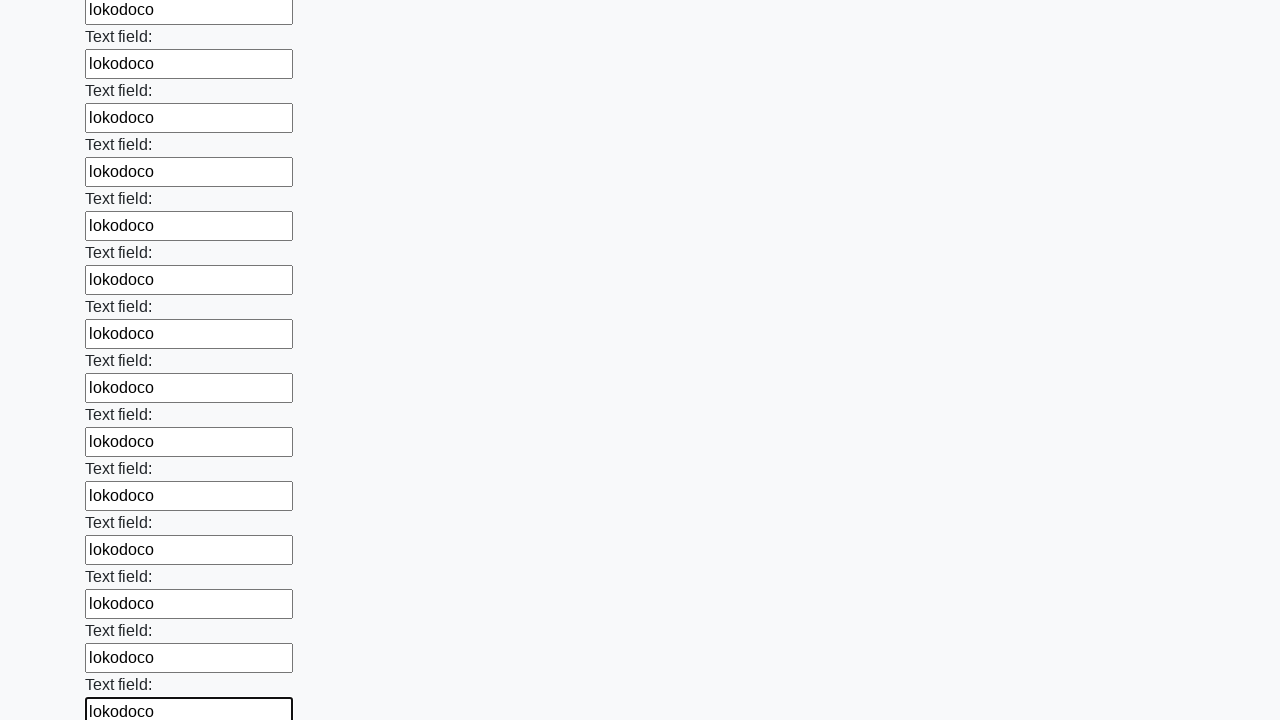

Filled an input field with 'lokodoco' on input >> nth=51
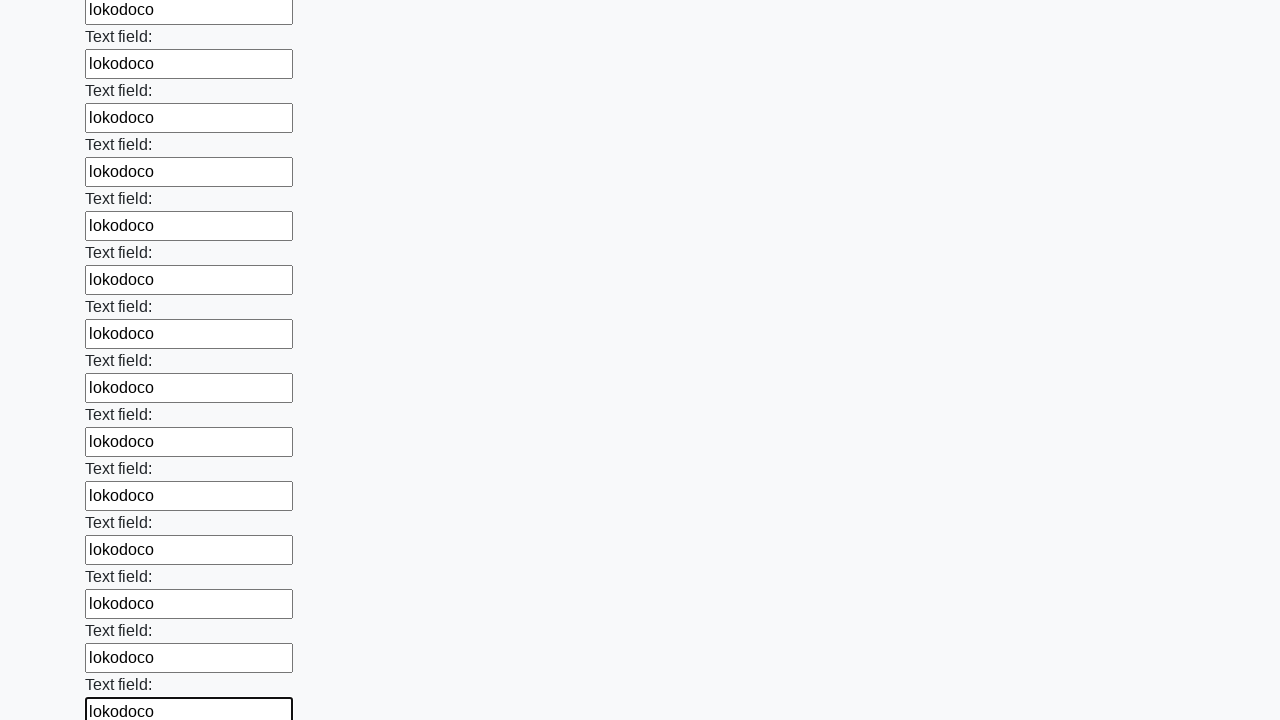

Filled an input field with 'lokodoco' on input >> nth=52
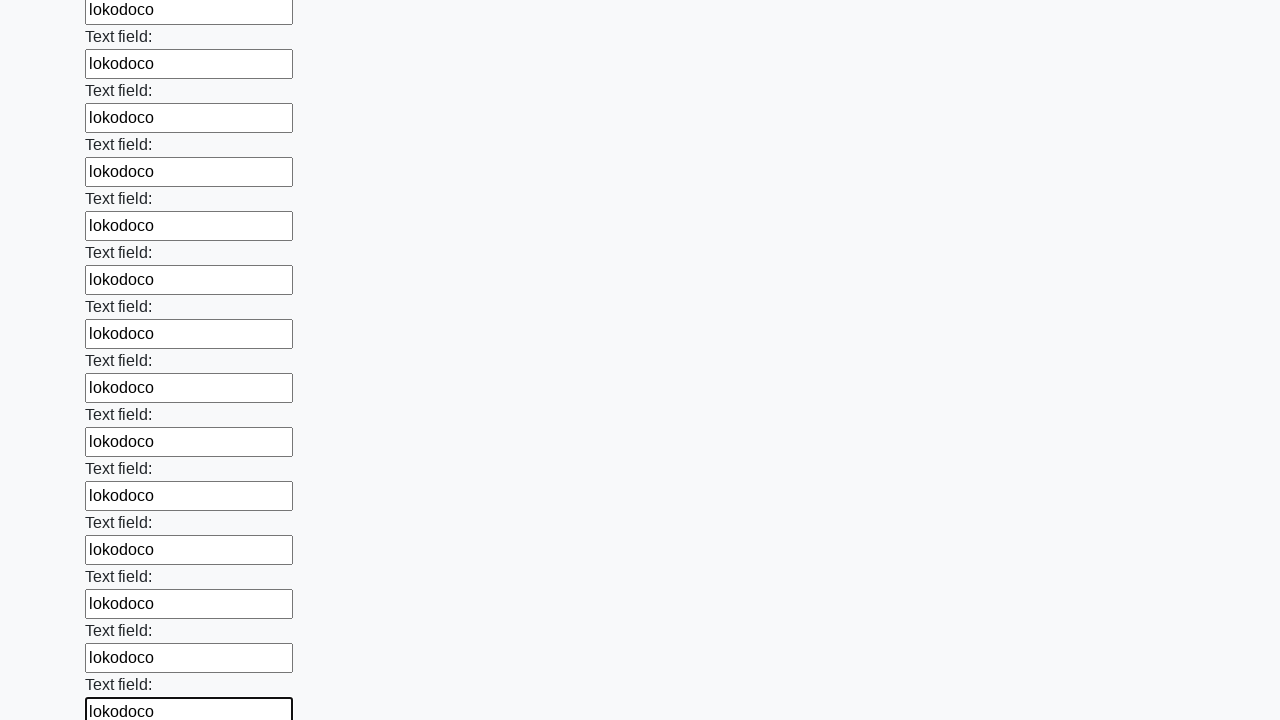

Filled an input field with 'lokodoco' on input >> nth=53
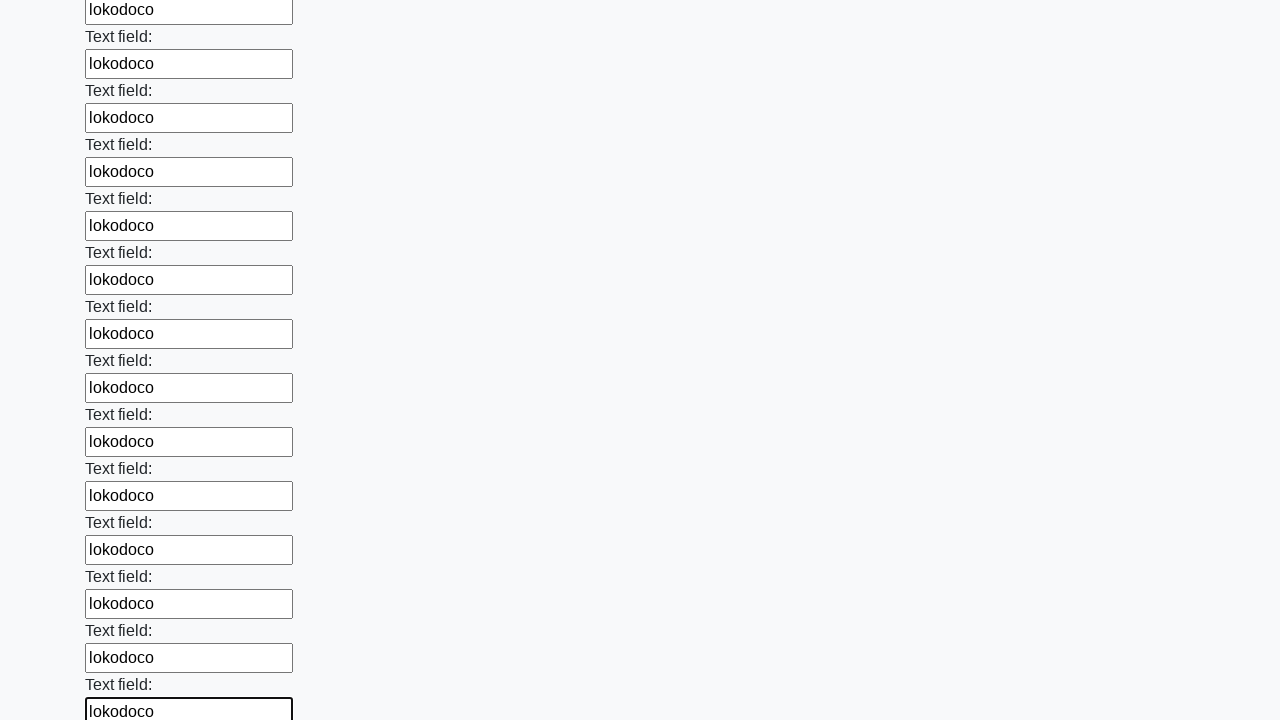

Filled an input field with 'lokodoco' on input >> nth=54
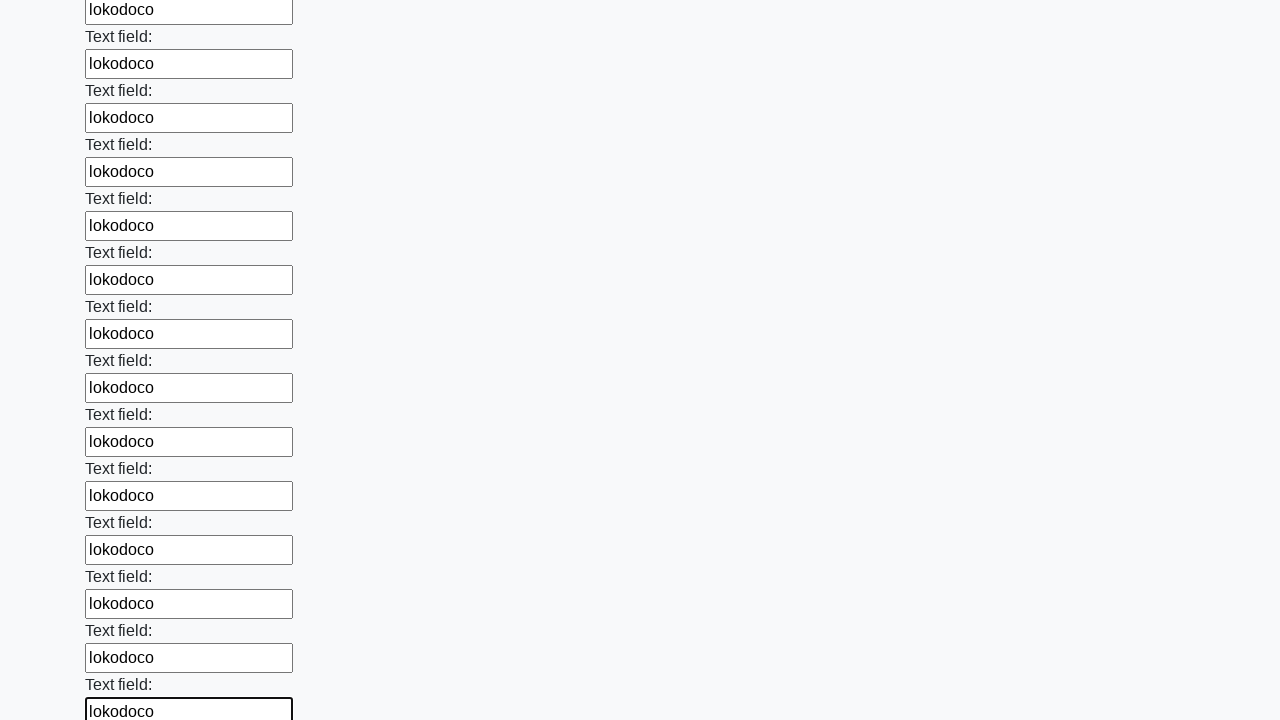

Filled an input field with 'lokodoco' on input >> nth=55
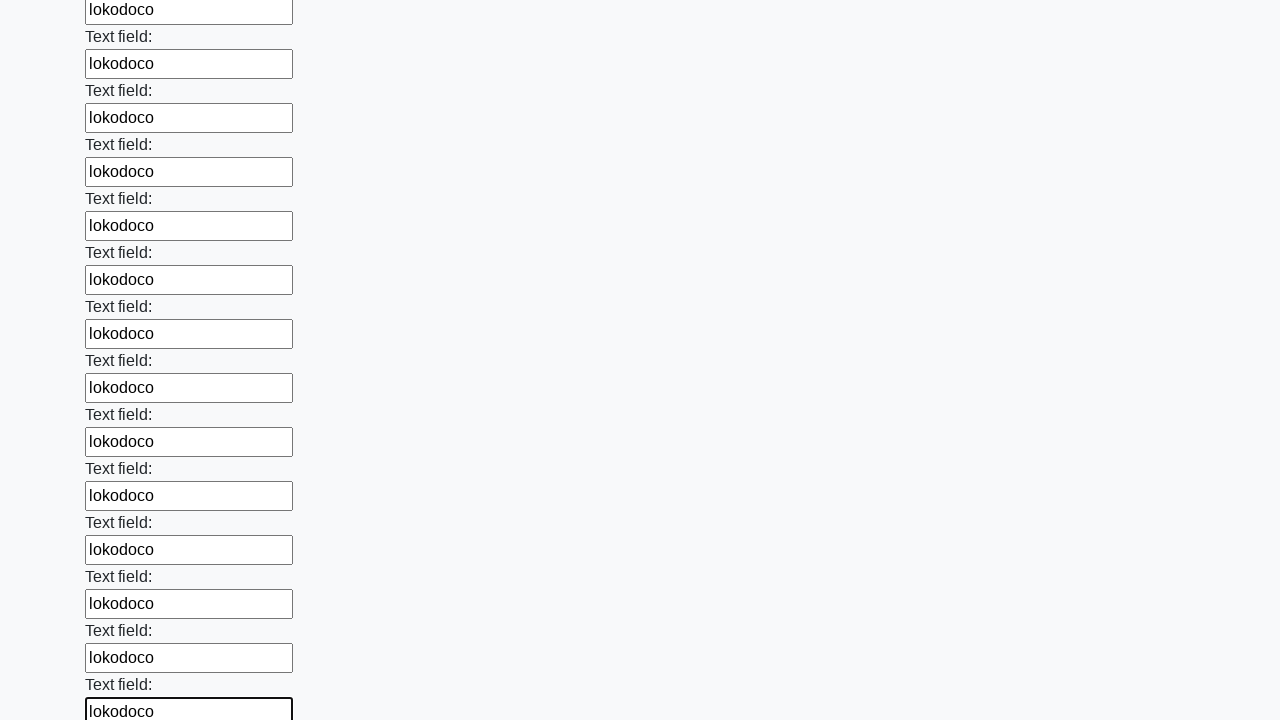

Filled an input field with 'lokodoco' on input >> nth=56
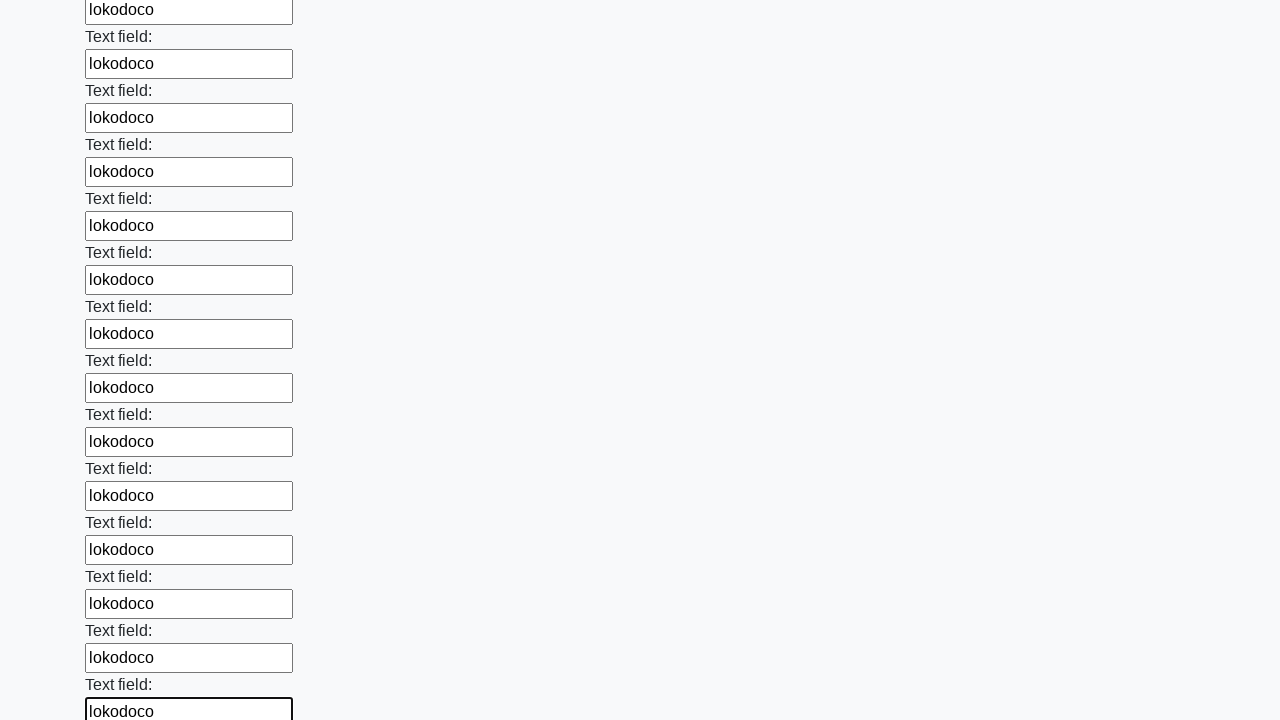

Filled an input field with 'lokodoco' on input >> nth=57
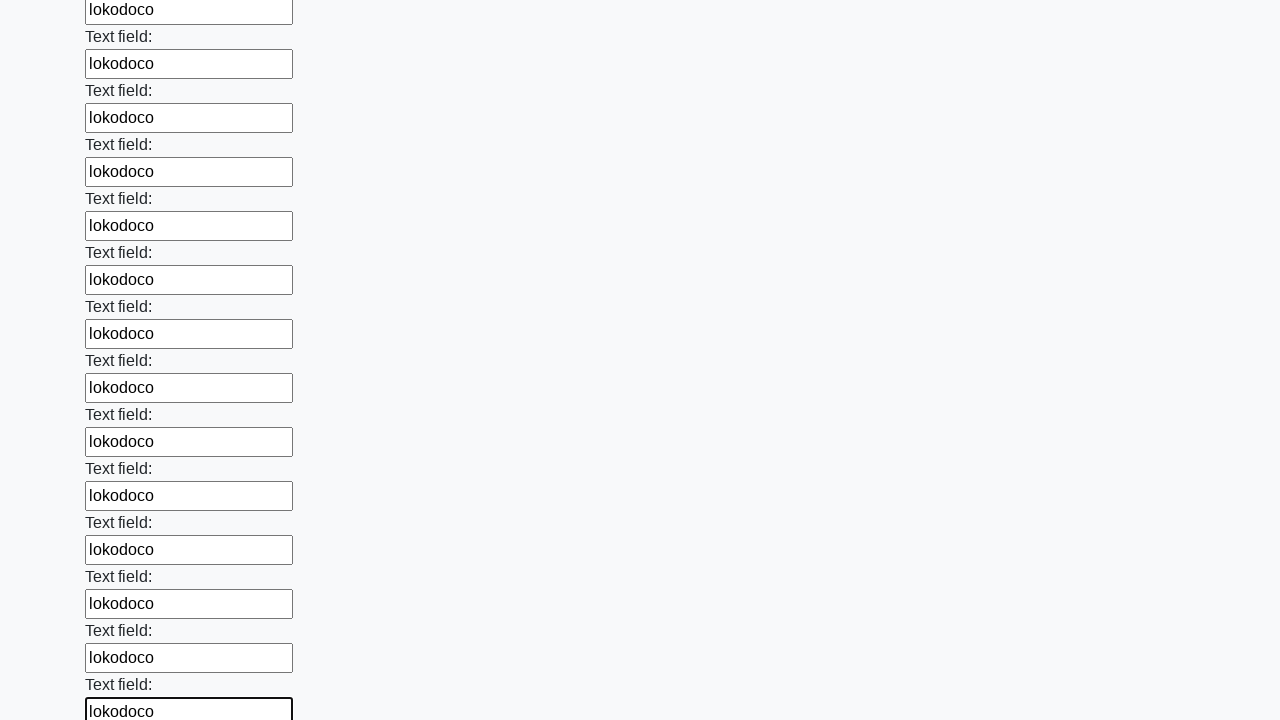

Filled an input field with 'lokodoco' on input >> nth=58
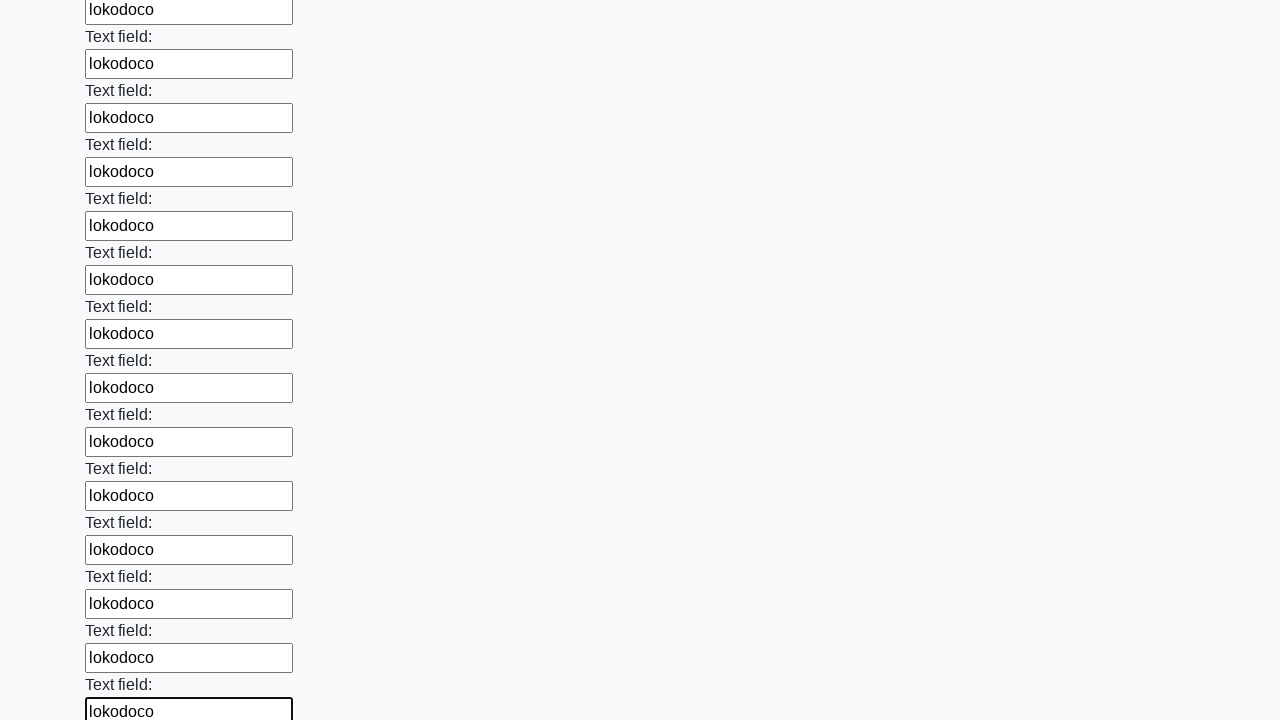

Filled an input field with 'lokodoco' on input >> nth=59
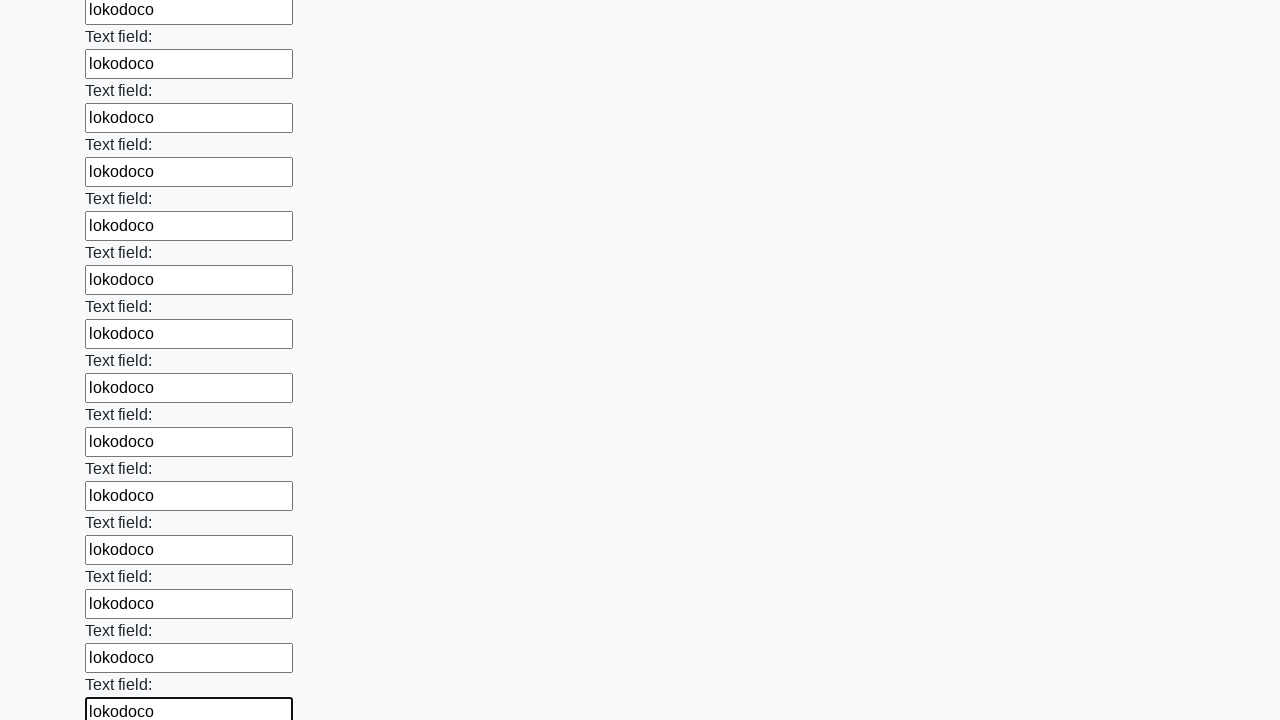

Filled an input field with 'lokodoco' on input >> nth=60
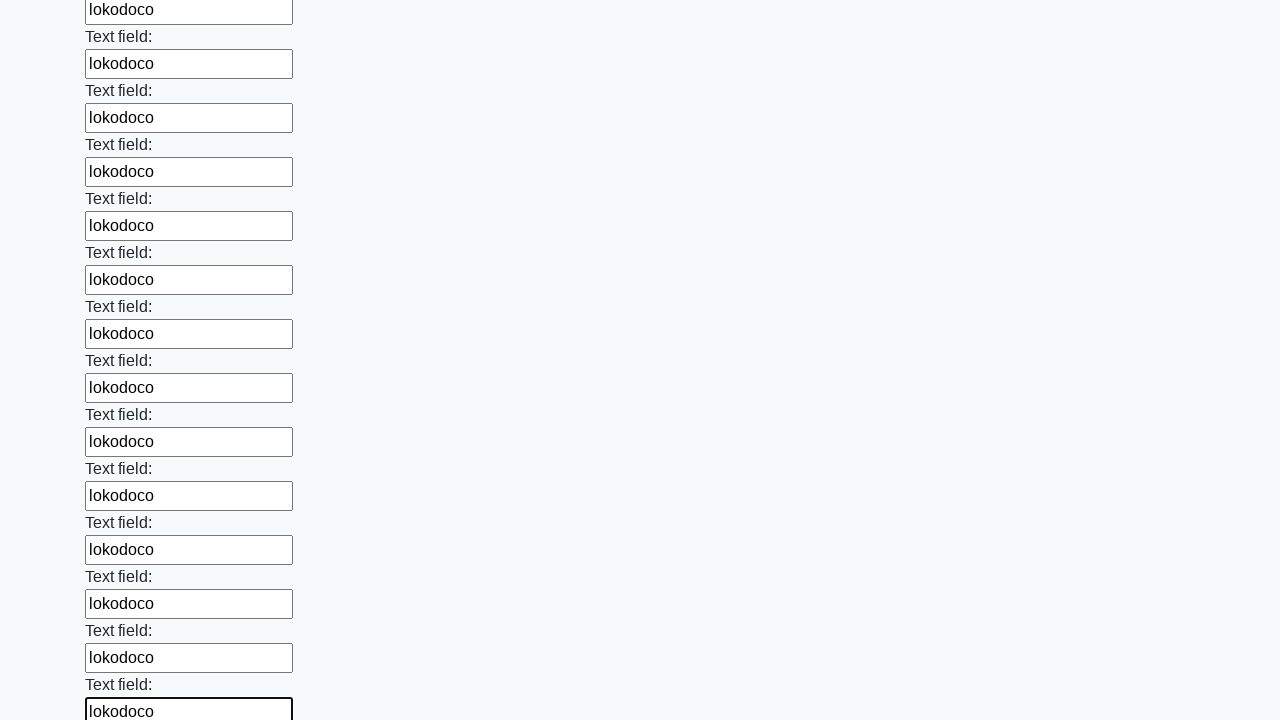

Filled an input field with 'lokodoco' on input >> nth=61
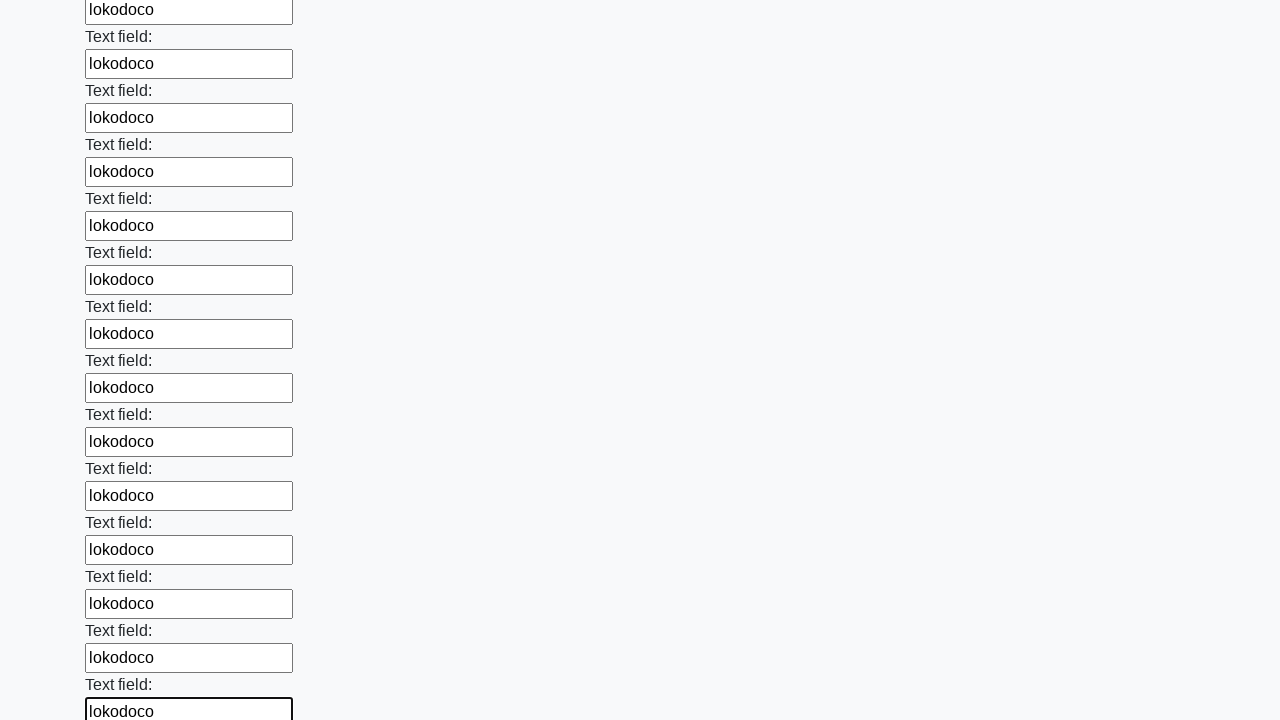

Filled an input field with 'lokodoco' on input >> nth=62
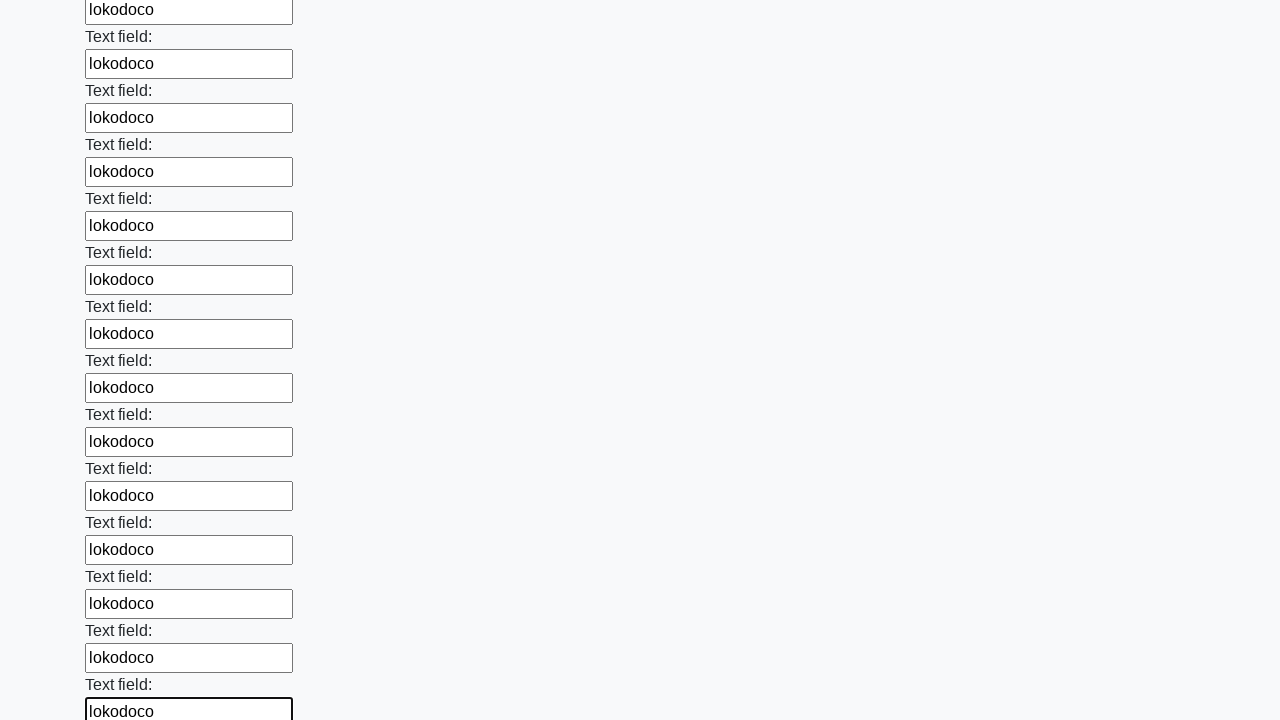

Filled an input field with 'lokodoco' on input >> nth=63
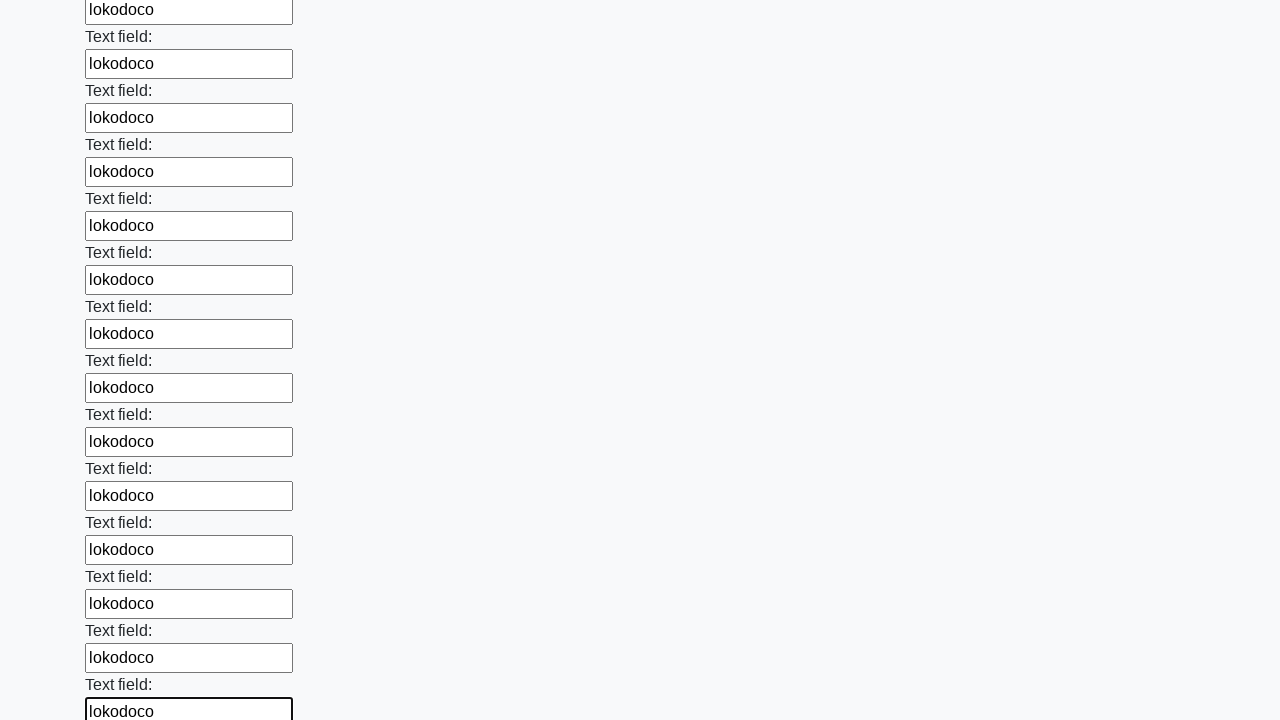

Filled an input field with 'lokodoco' on input >> nth=64
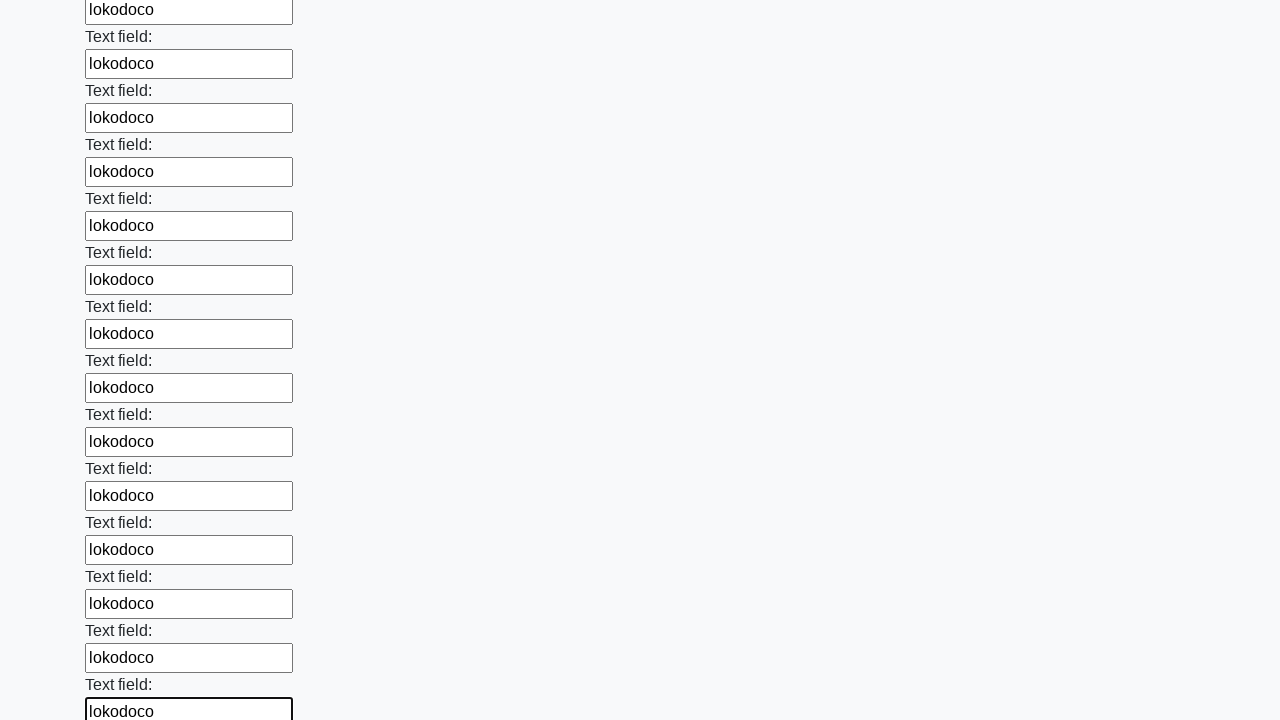

Filled an input field with 'lokodoco' on input >> nth=65
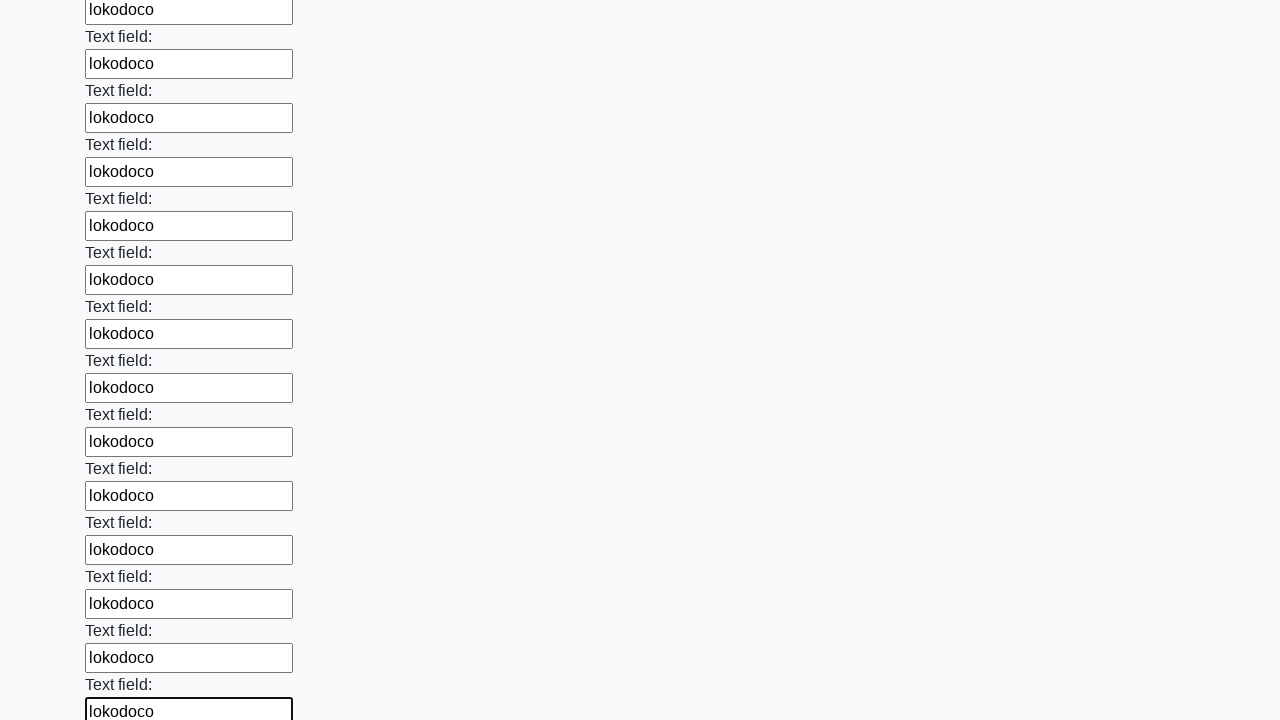

Filled an input field with 'lokodoco' on input >> nth=66
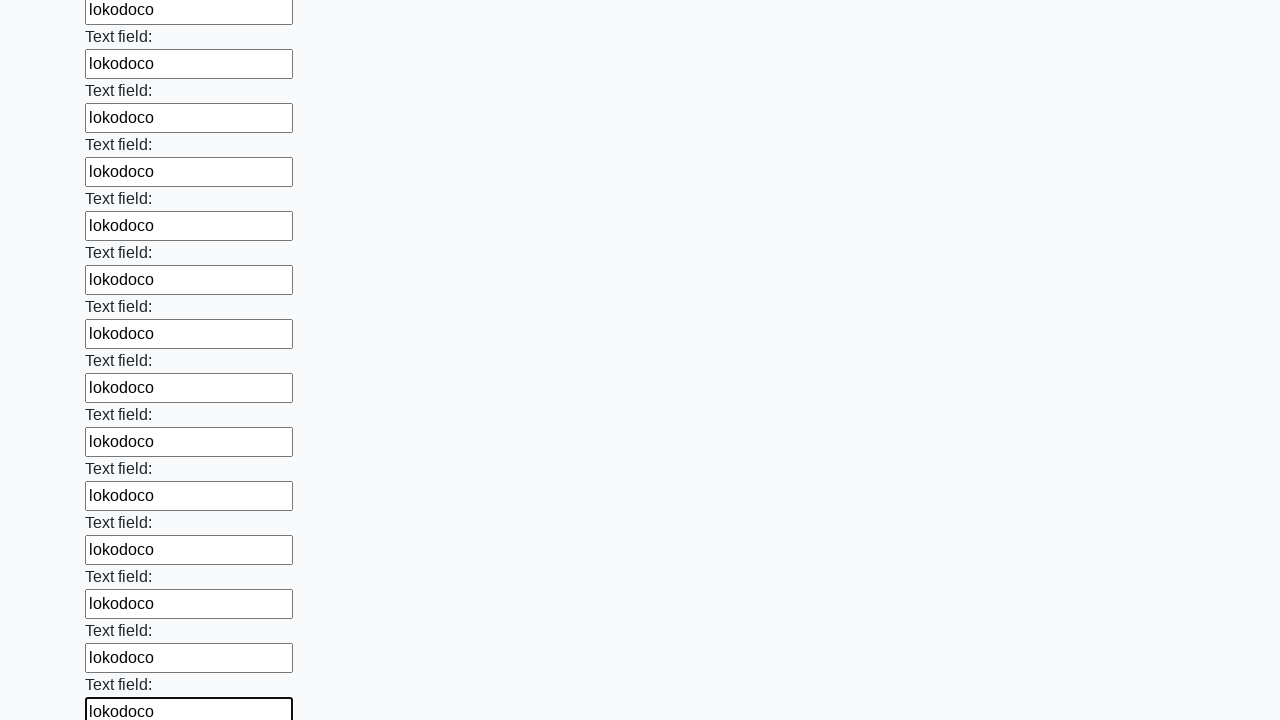

Filled an input field with 'lokodoco' on input >> nth=67
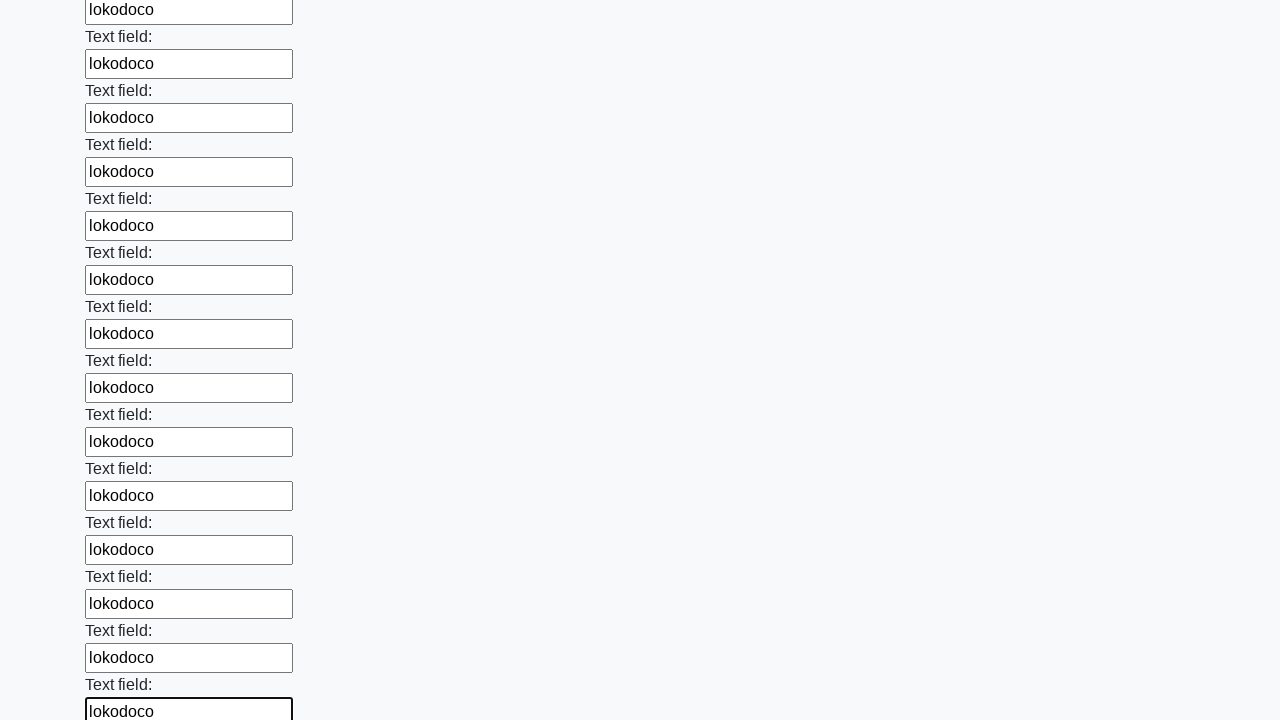

Filled an input field with 'lokodoco' on input >> nth=68
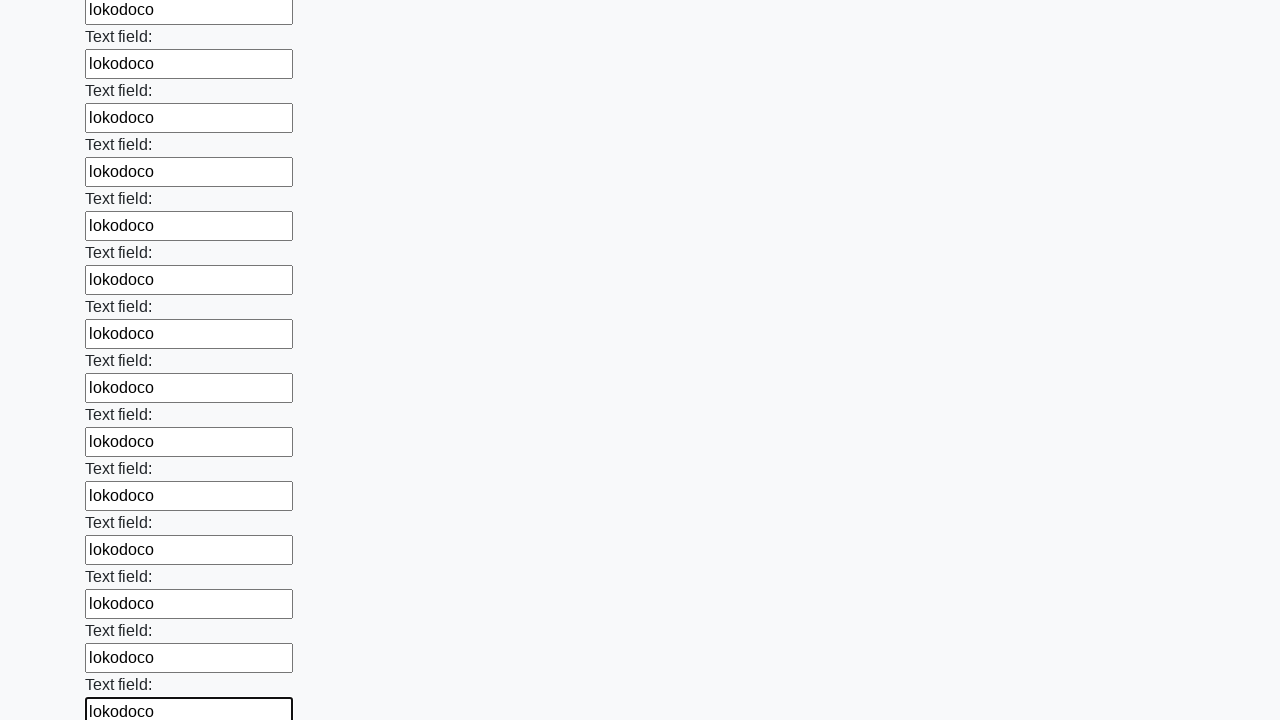

Filled an input field with 'lokodoco' on input >> nth=69
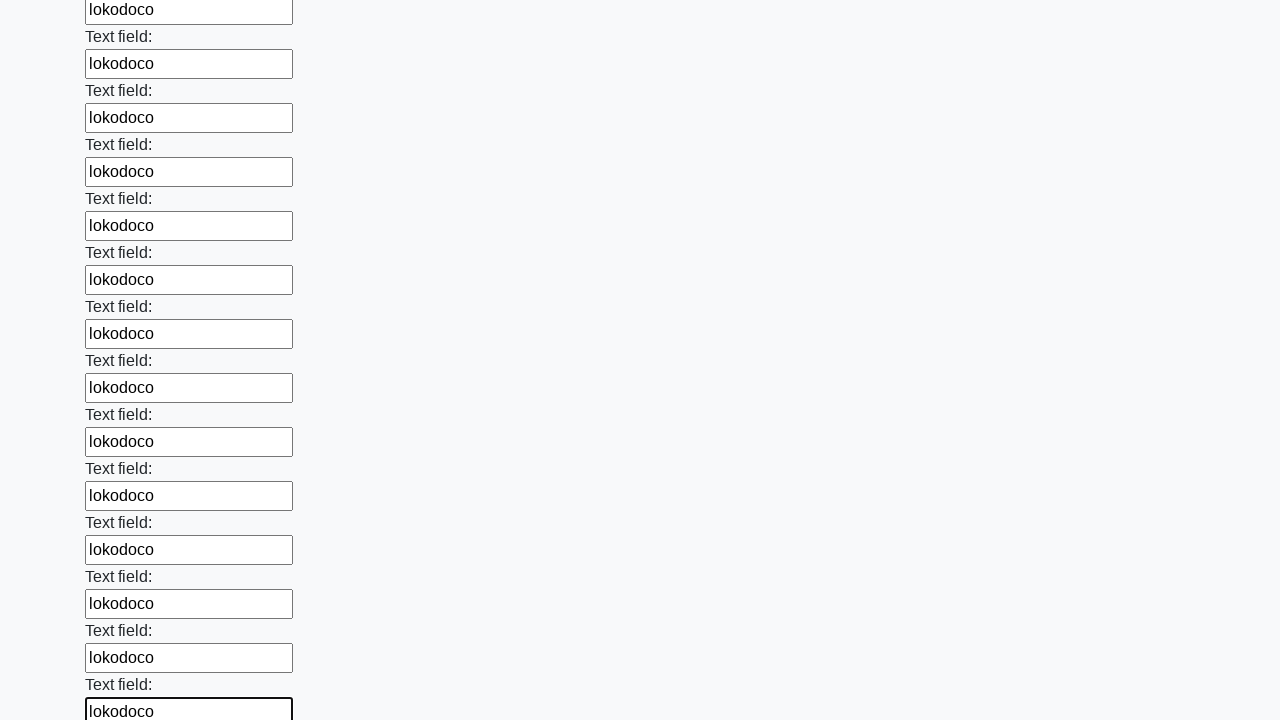

Filled an input field with 'lokodoco' on input >> nth=70
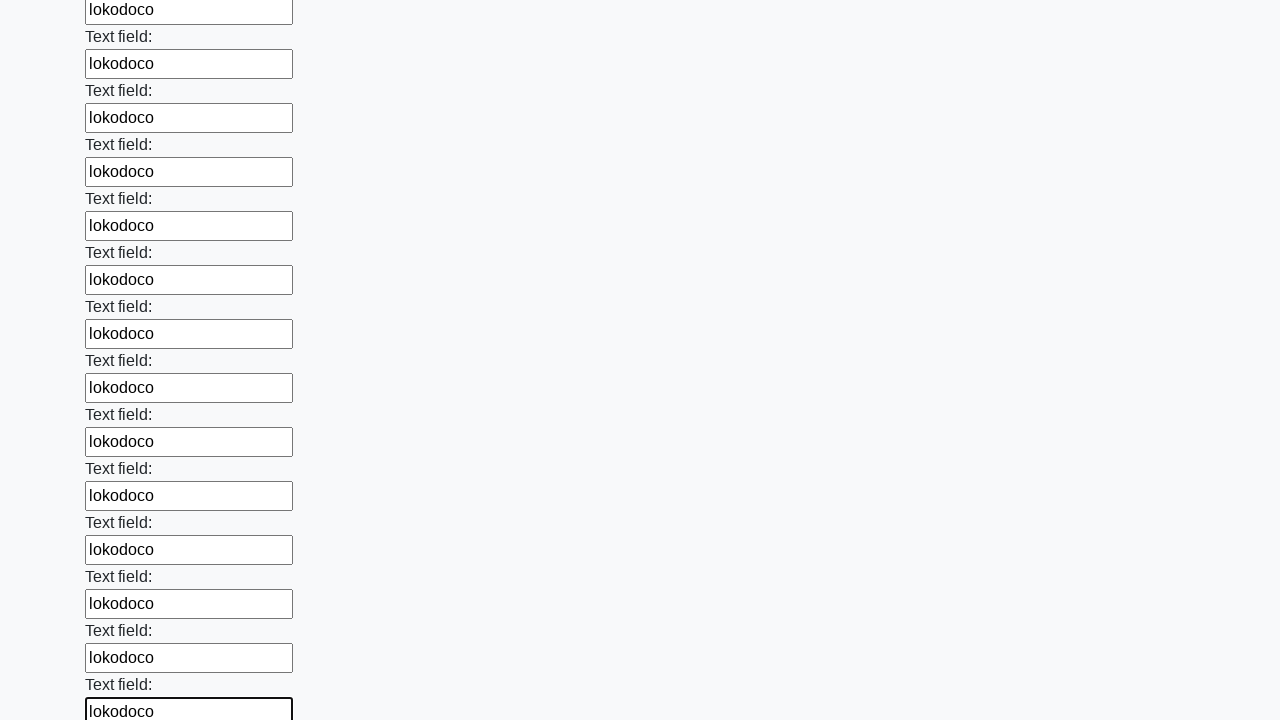

Filled an input field with 'lokodoco' on input >> nth=71
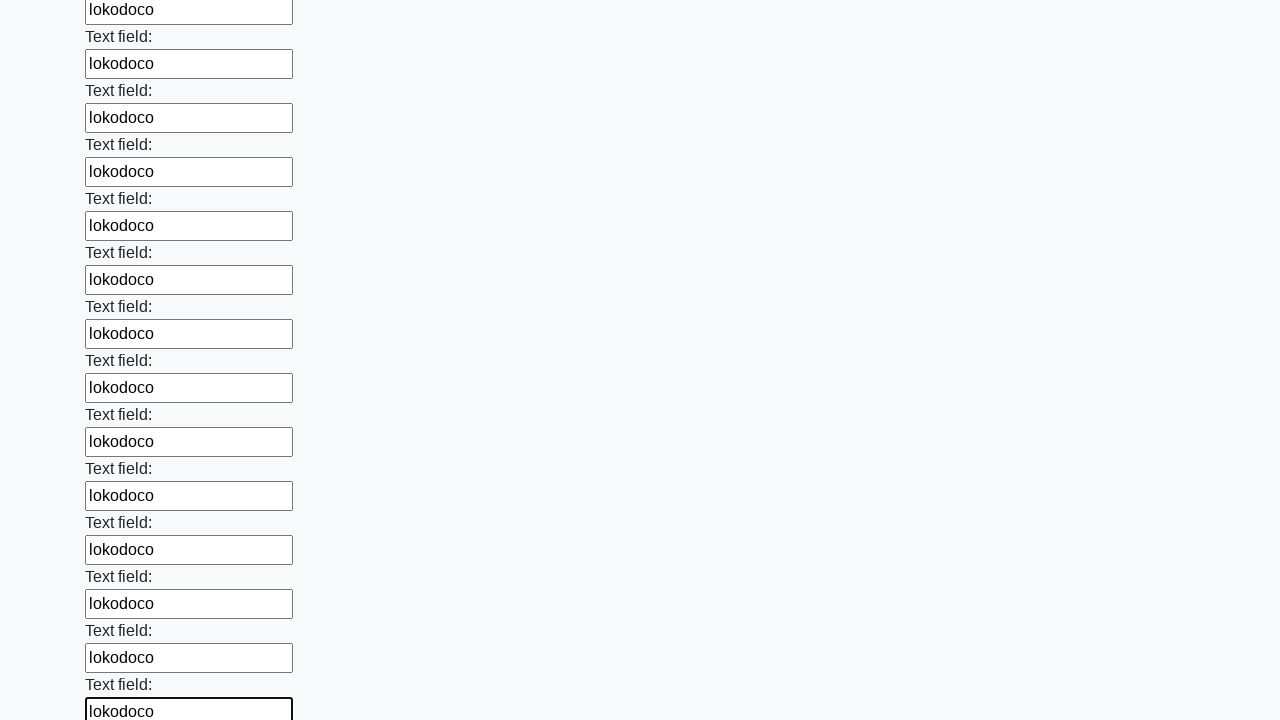

Filled an input field with 'lokodoco' on input >> nth=72
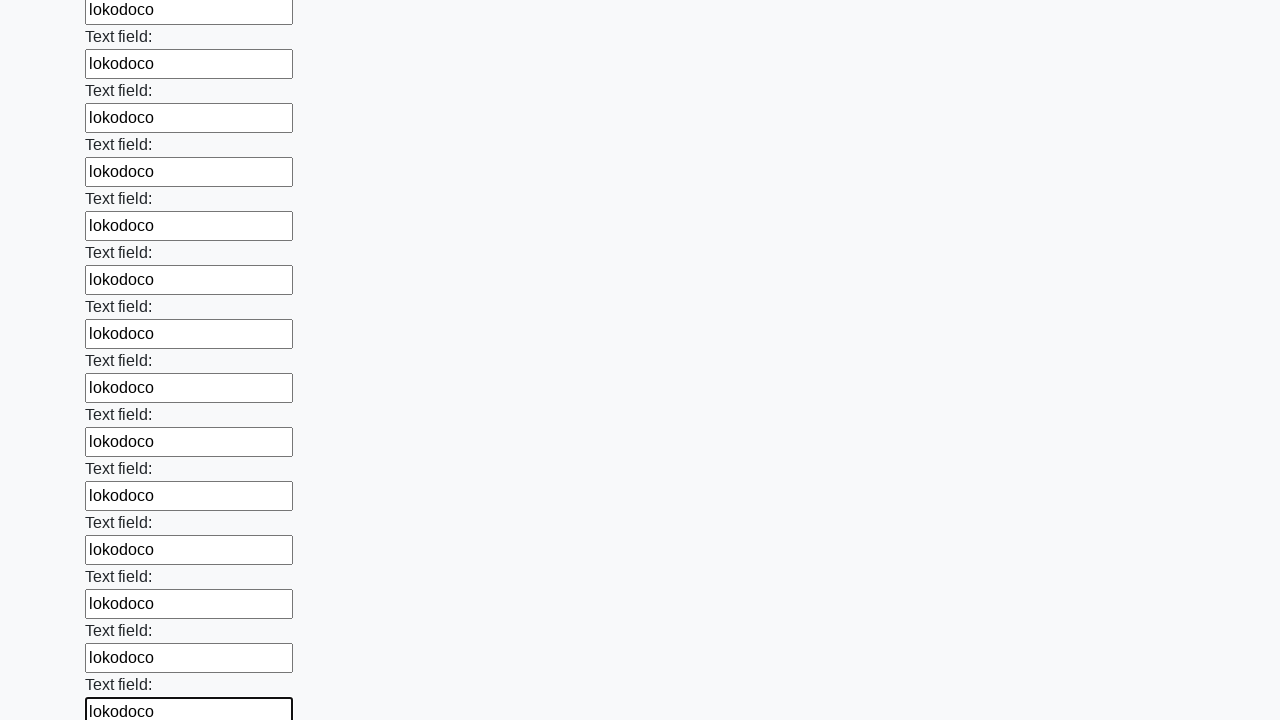

Filled an input field with 'lokodoco' on input >> nth=73
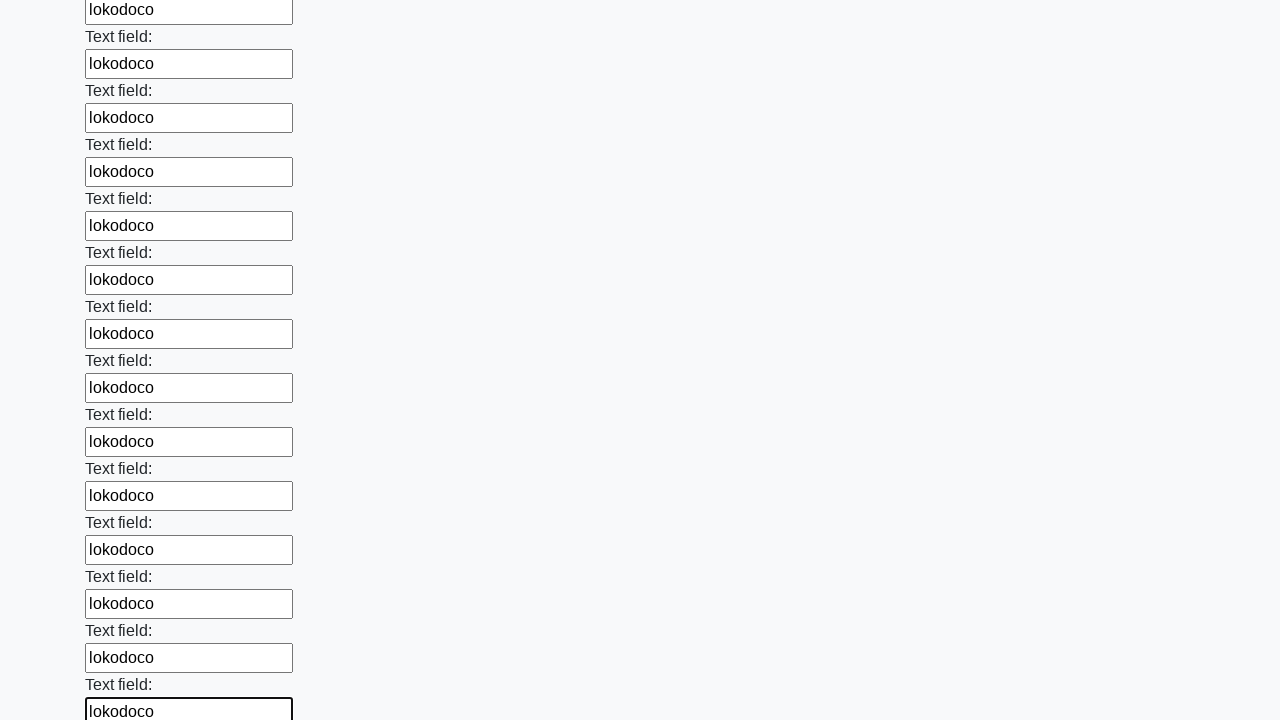

Filled an input field with 'lokodoco' on input >> nth=74
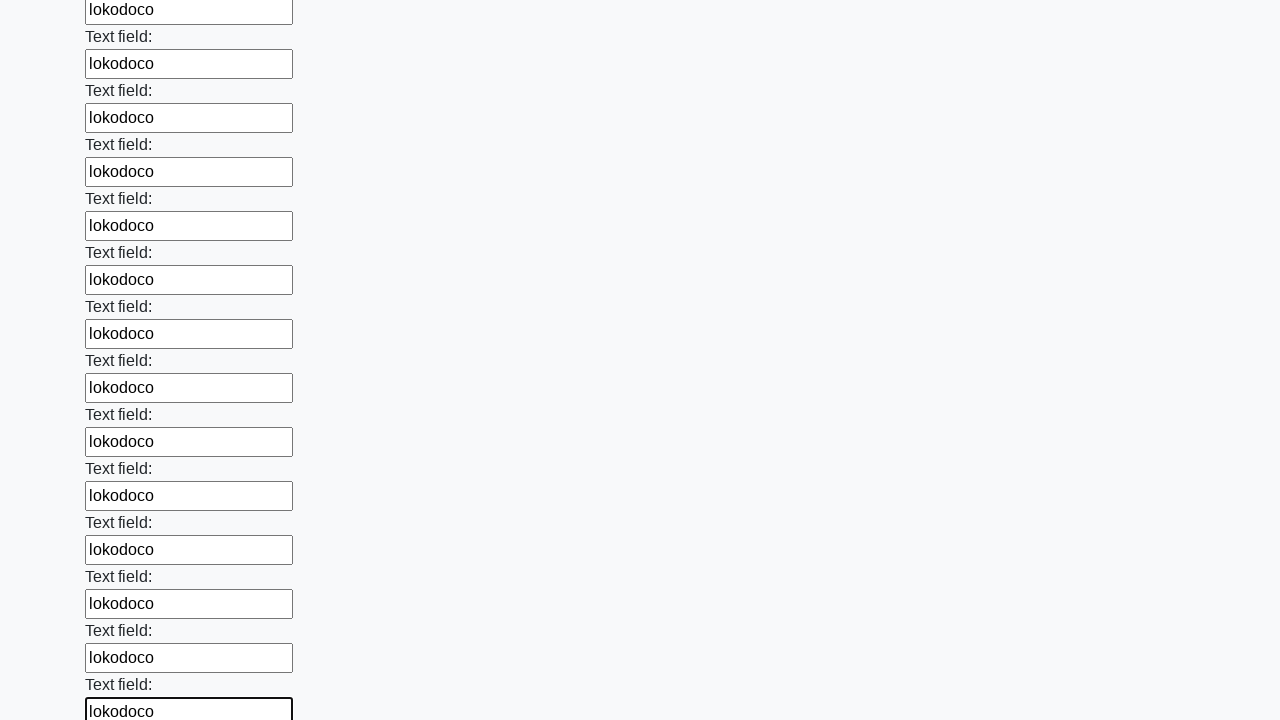

Filled an input field with 'lokodoco' on input >> nth=75
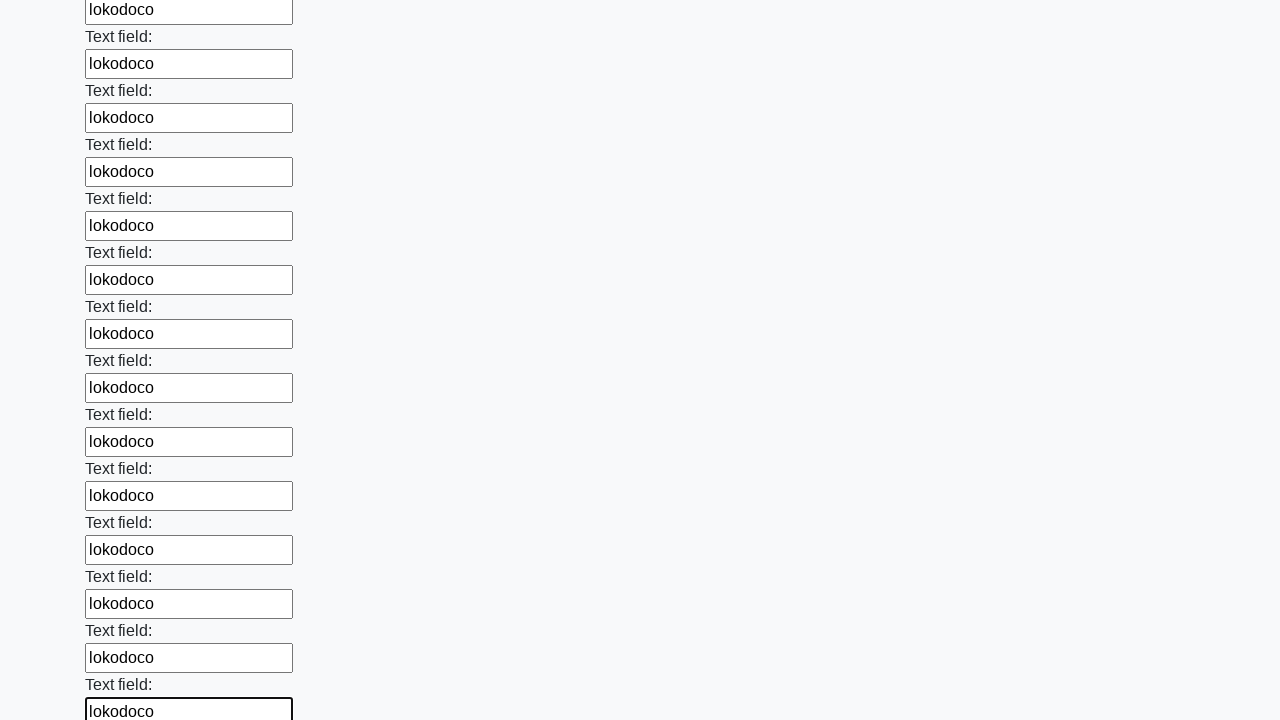

Filled an input field with 'lokodoco' on input >> nth=76
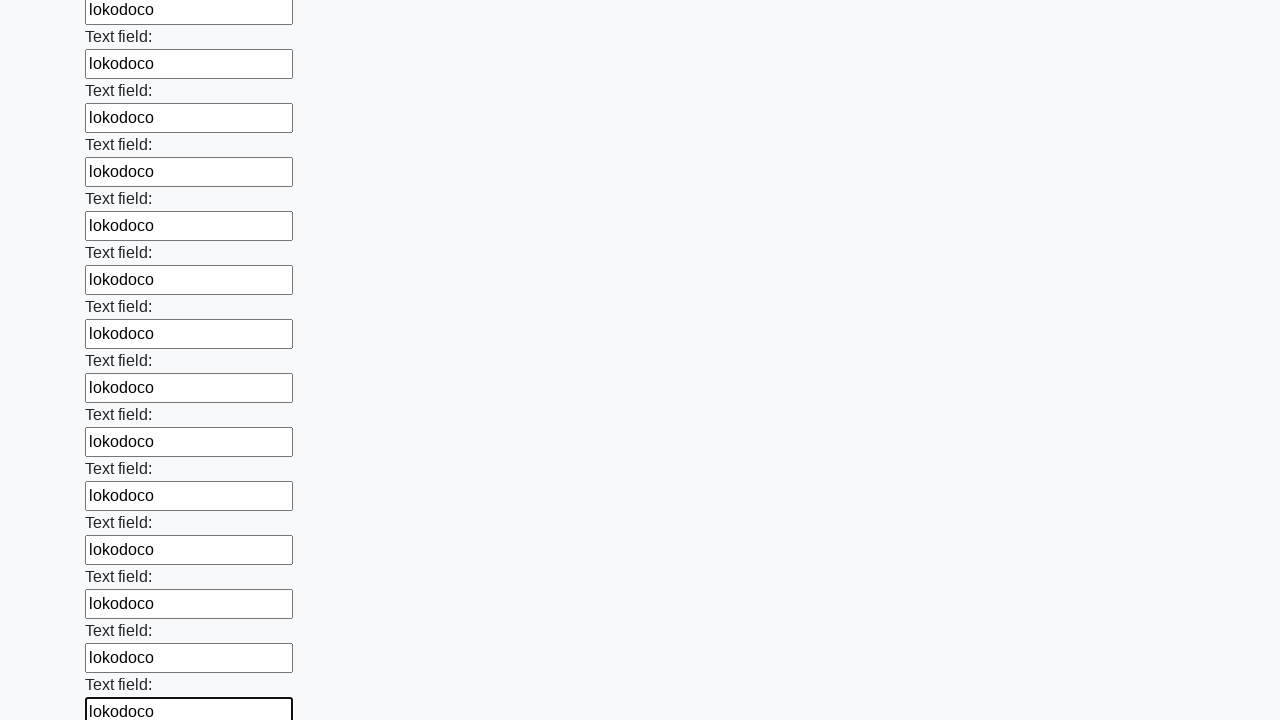

Filled an input field with 'lokodoco' on input >> nth=77
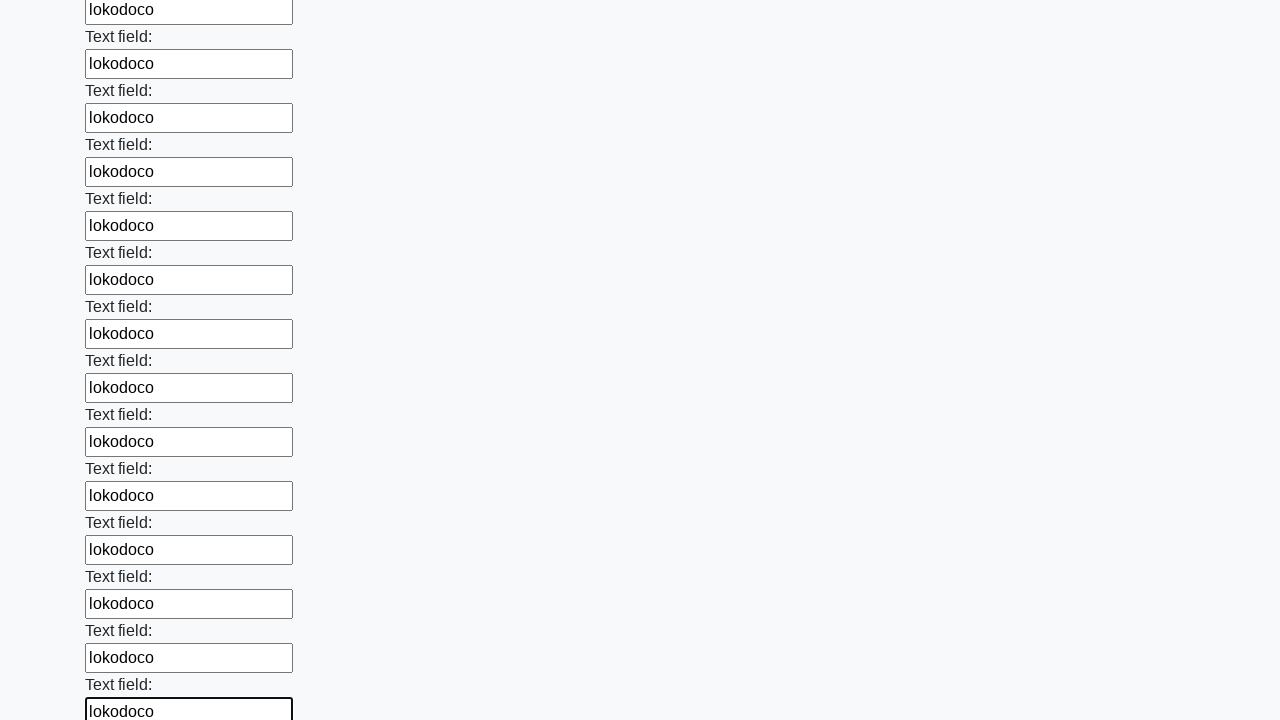

Filled an input field with 'lokodoco' on input >> nth=78
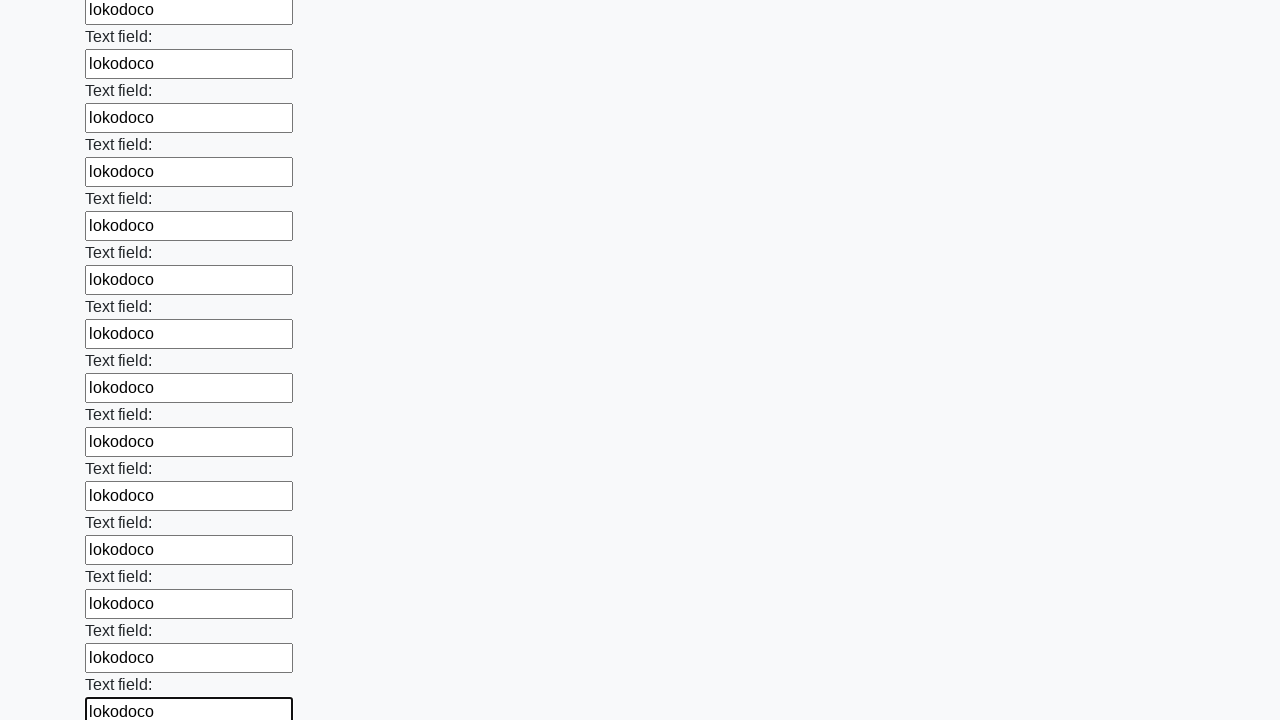

Filled an input field with 'lokodoco' on input >> nth=79
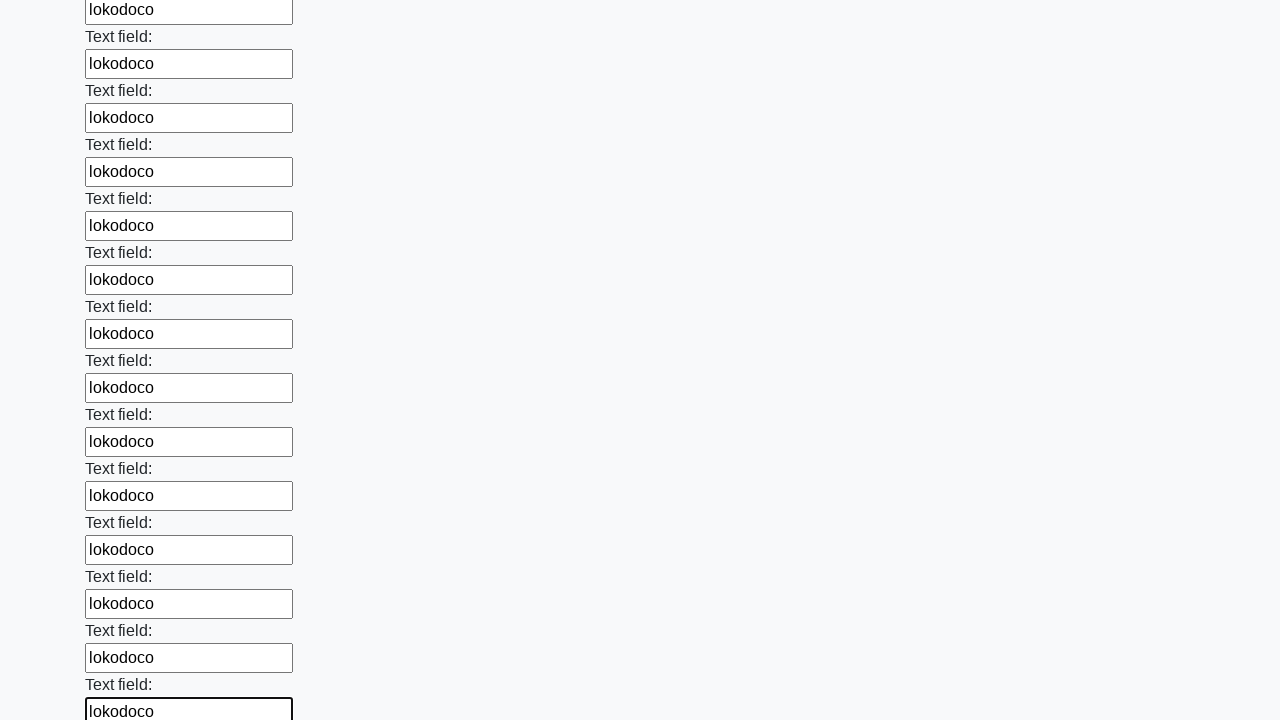

Filled an input field with 'lokodoco' on input >> nth=80
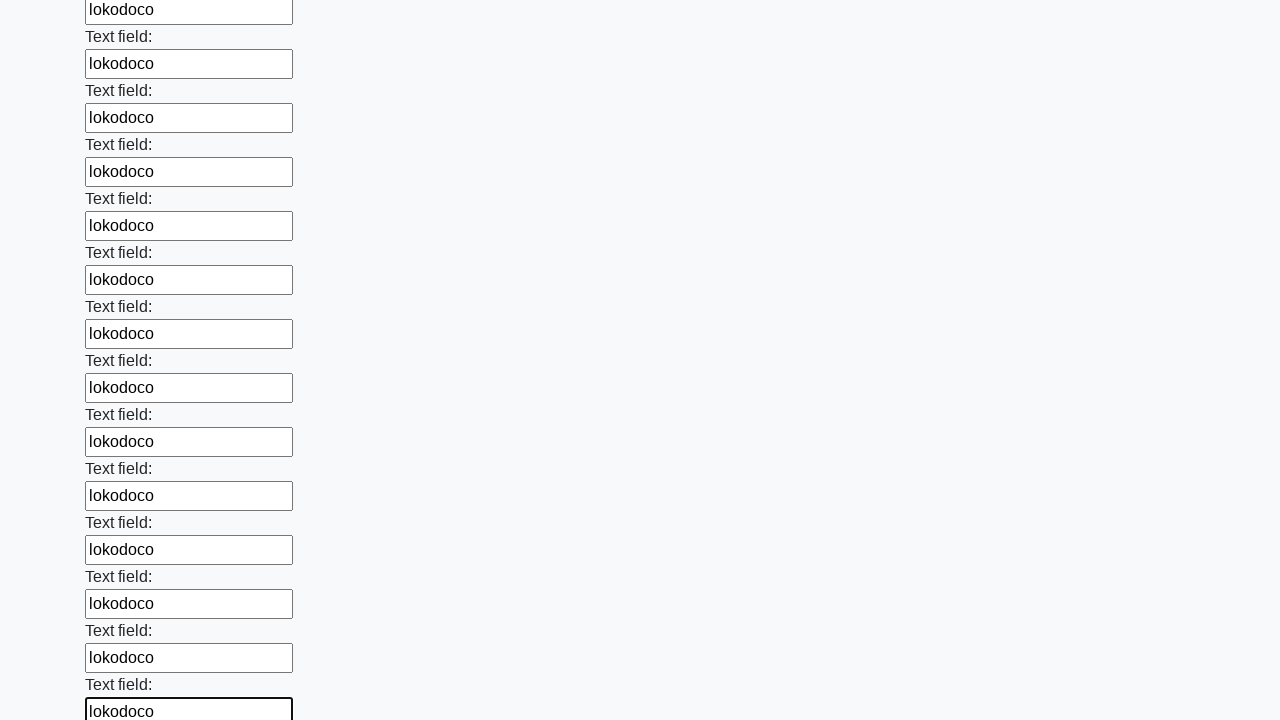

Filled an input field with 'lokodoco' on input >> nth=81
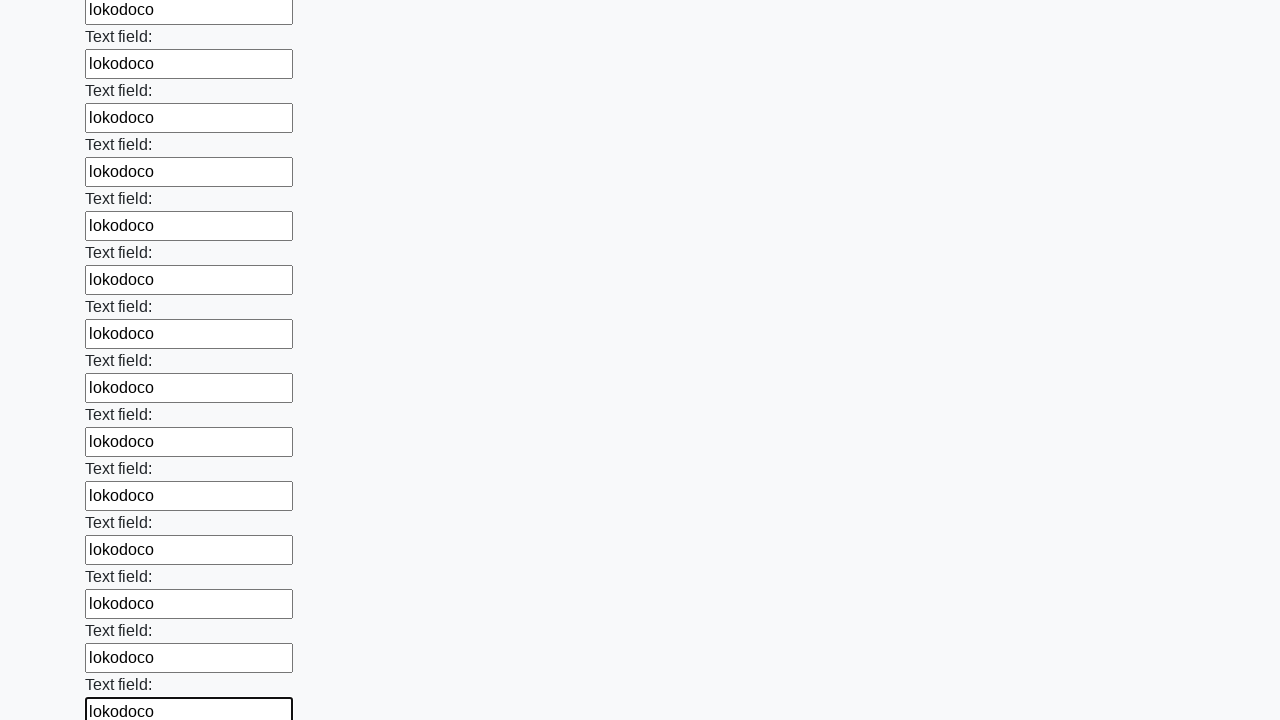

Filled an input field with 'lokodoco' on input >> nth=82
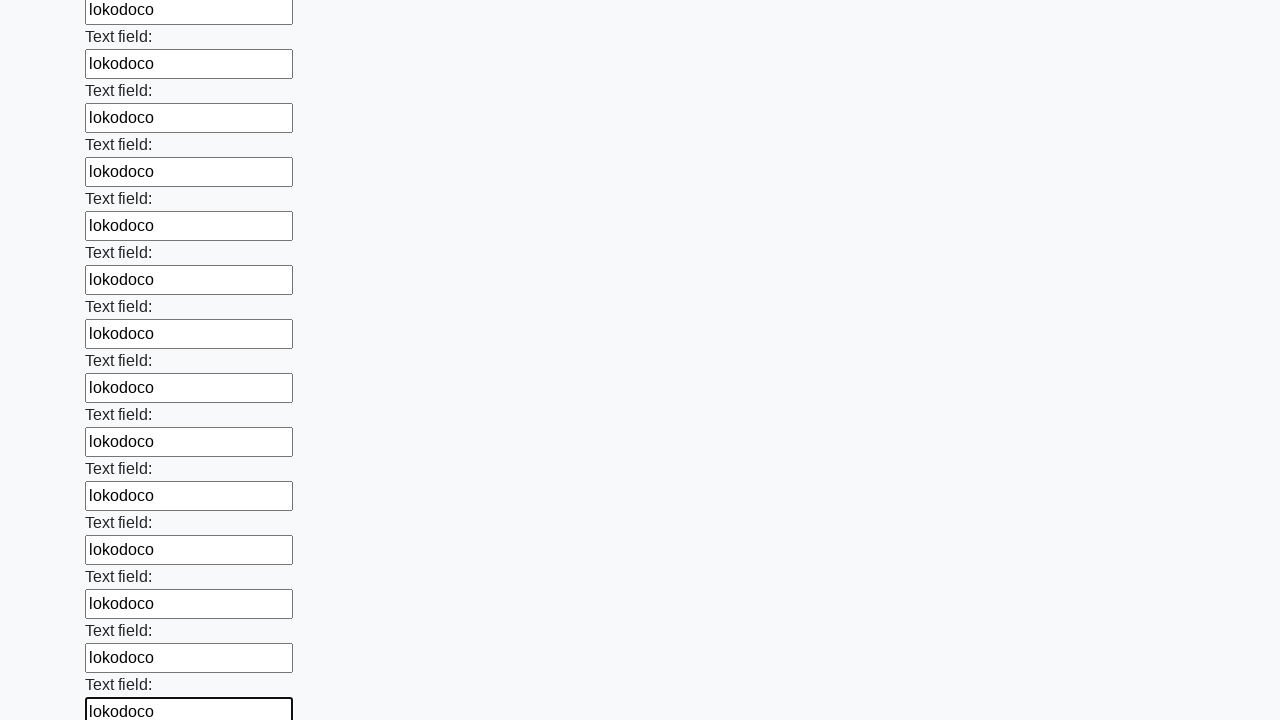

Filled an input field with 'lokodoco' on input >> nth=83
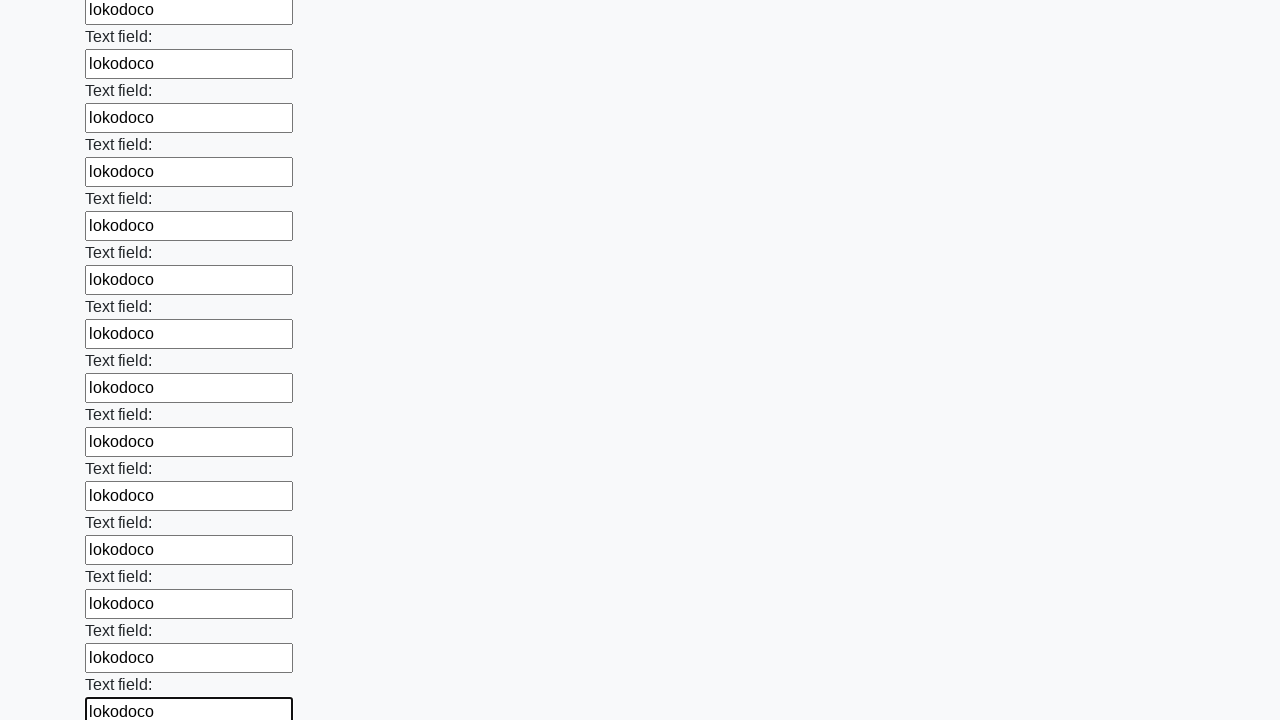

Filled an input field with 'lokodoco' on input >> nth=84
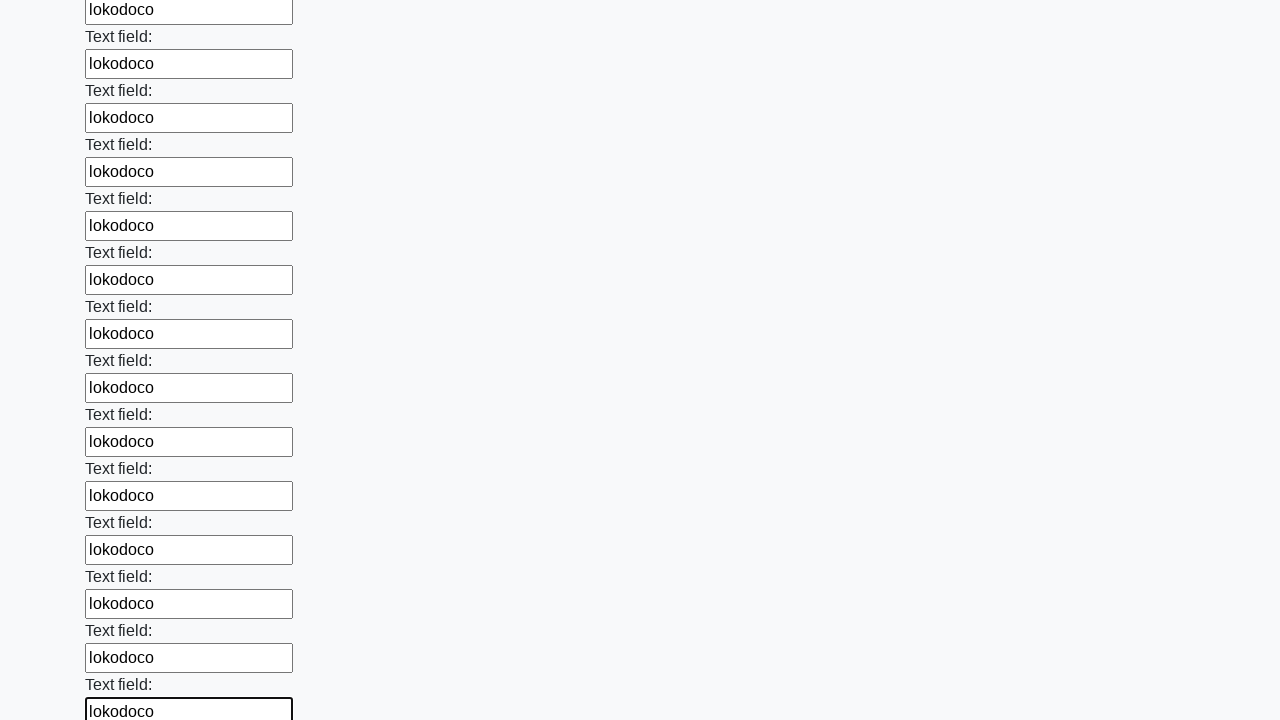

Filled an input field with 'lokodoco' on input >> nth=85
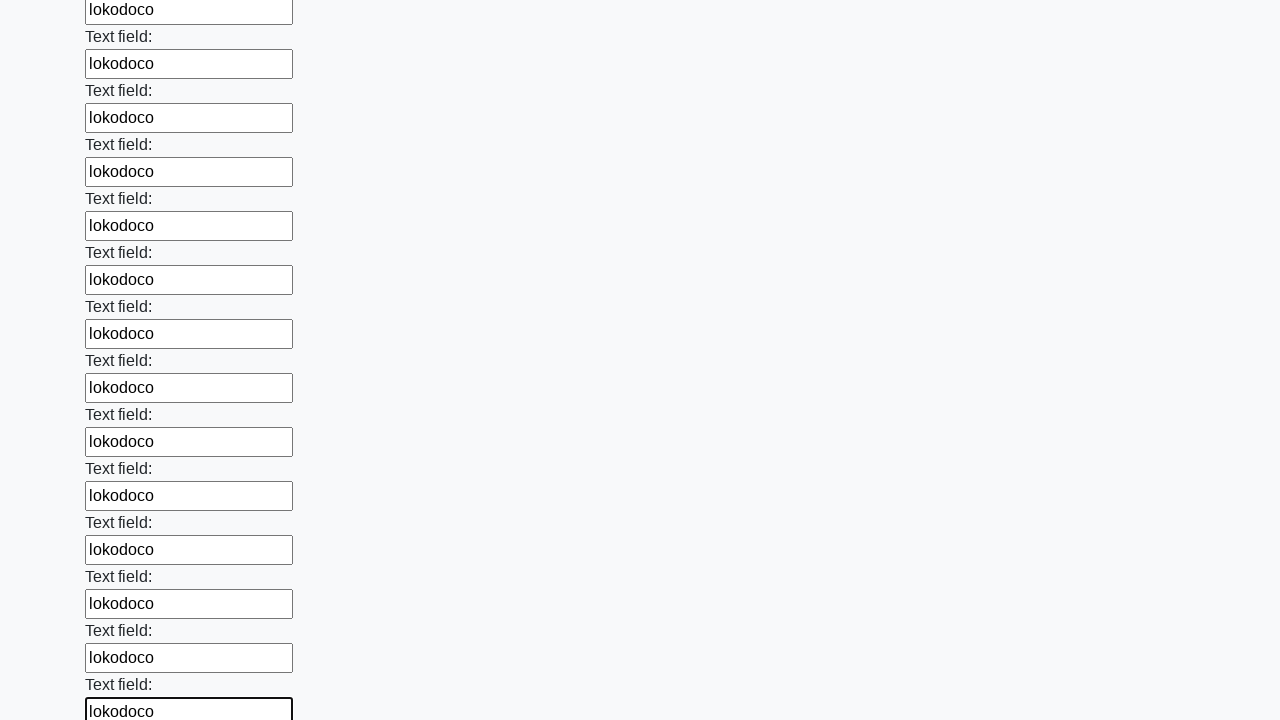

Filled an input field with 'lokodoco' on input >> nth=86
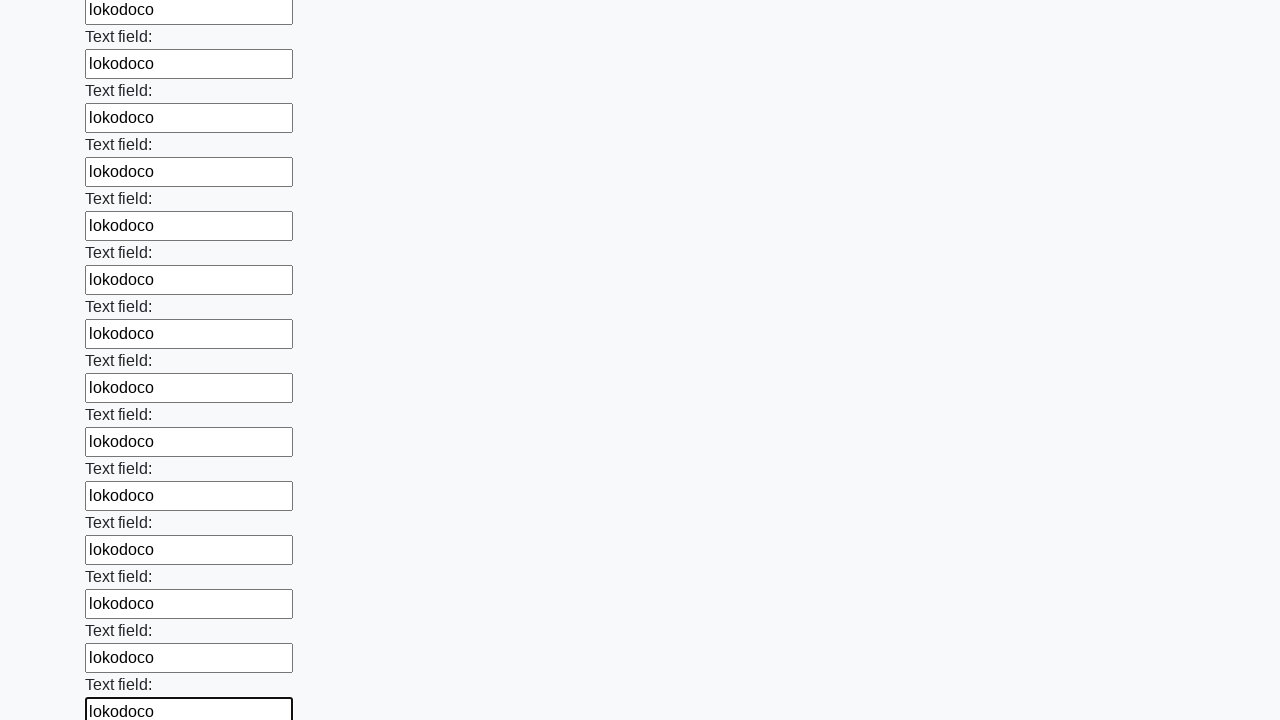

Filled an input field with 'lokodoco' on input >> nth=87
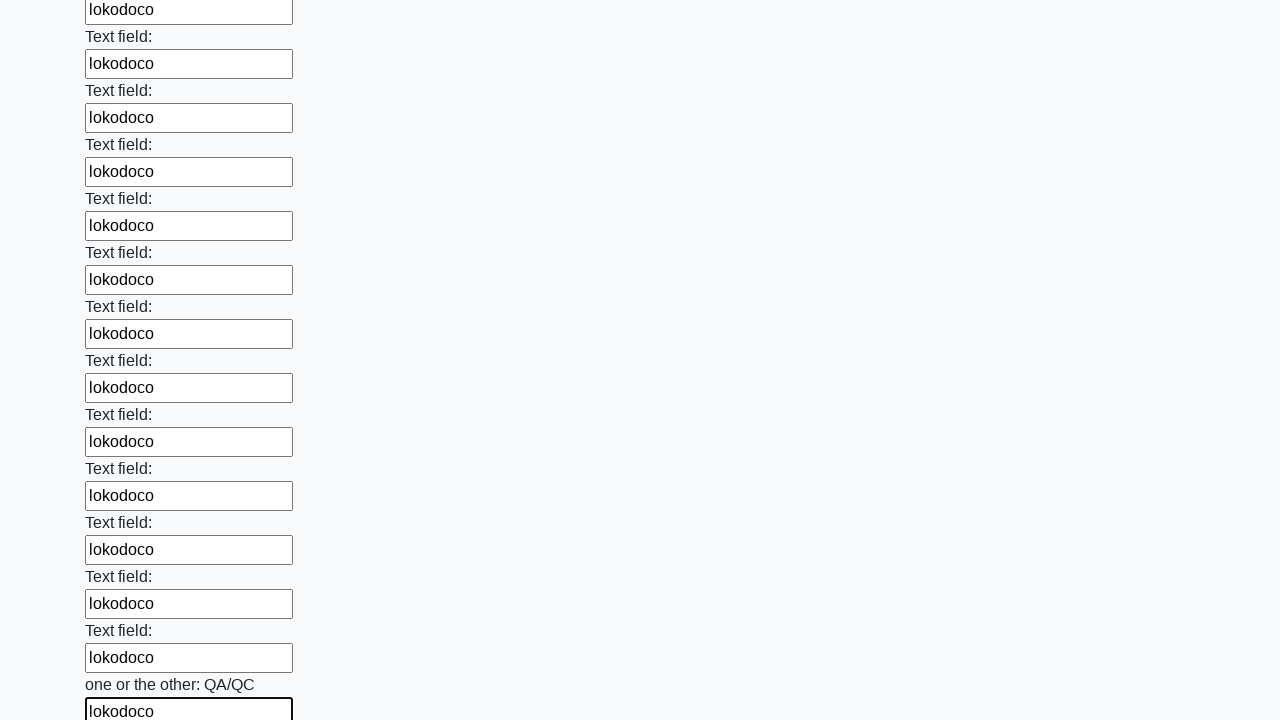

Filled an input field with 'lokodoco' on input >> nth=88
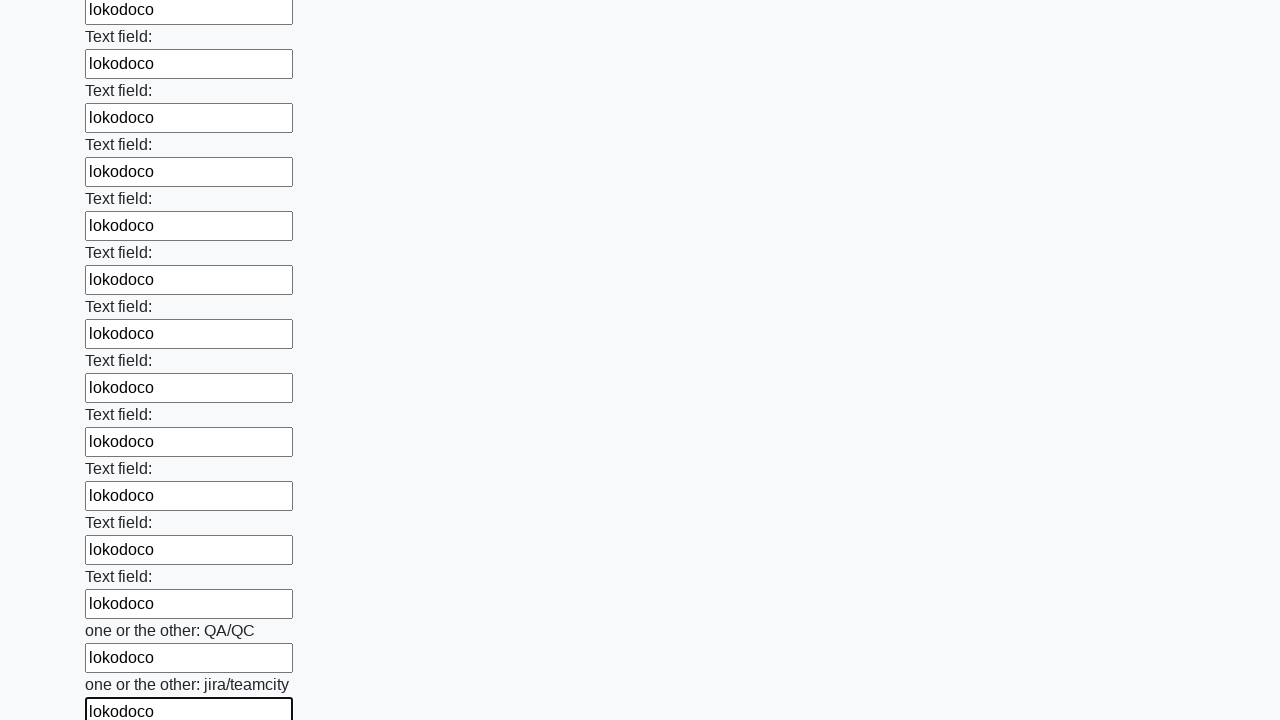

Filled an input field with 'lokodoco' on input >> nth=89
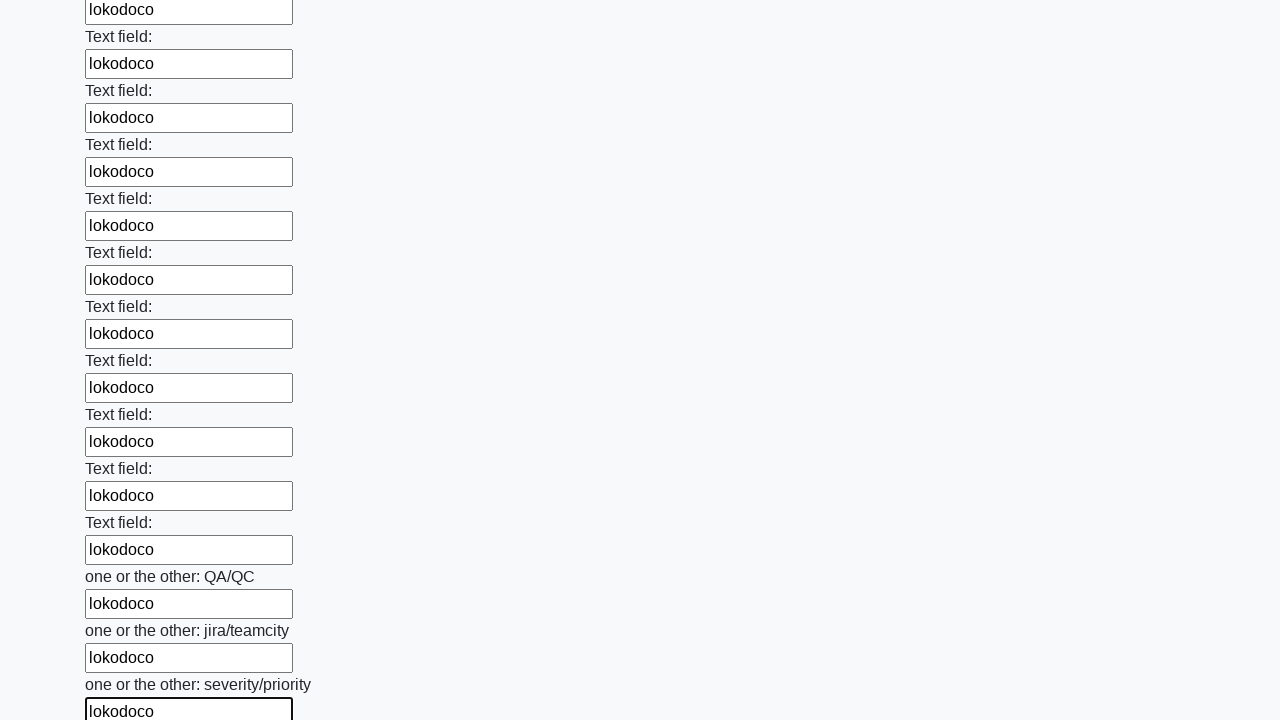

Filled an input field with 'lokodoco' on input >> nth=90
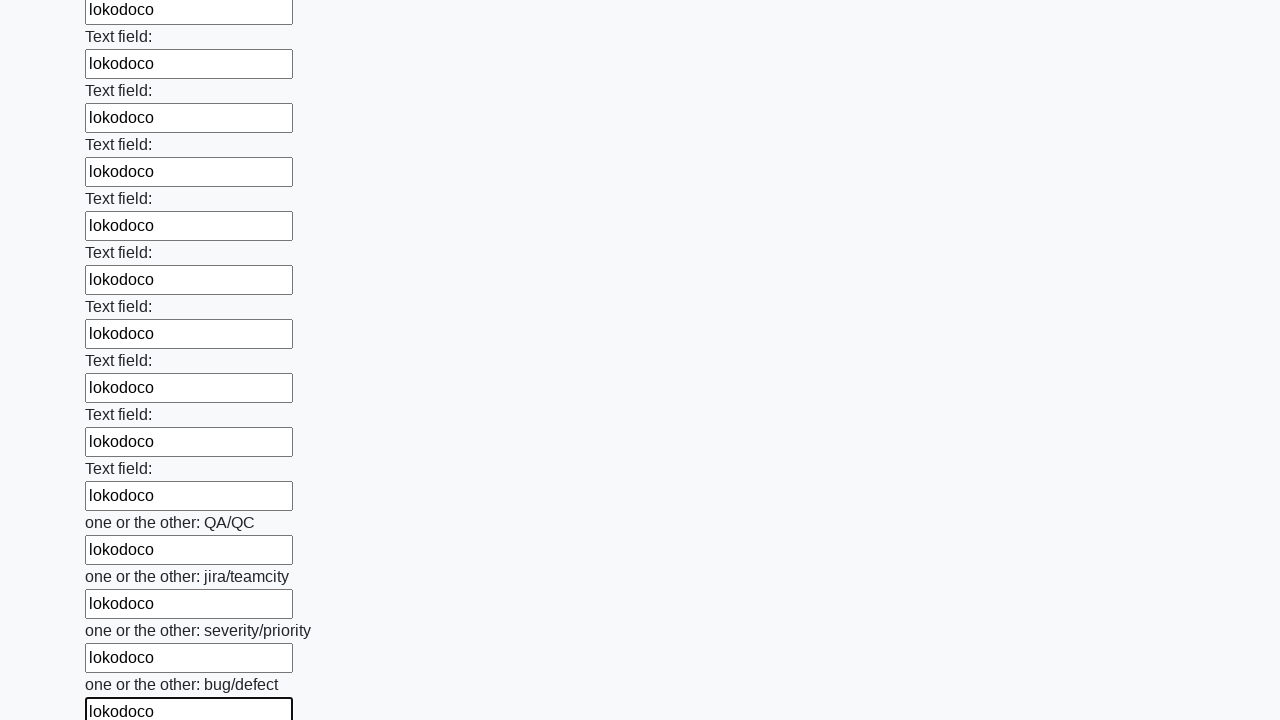

Filled an input field with 'lokodoco' on input >> nth=91
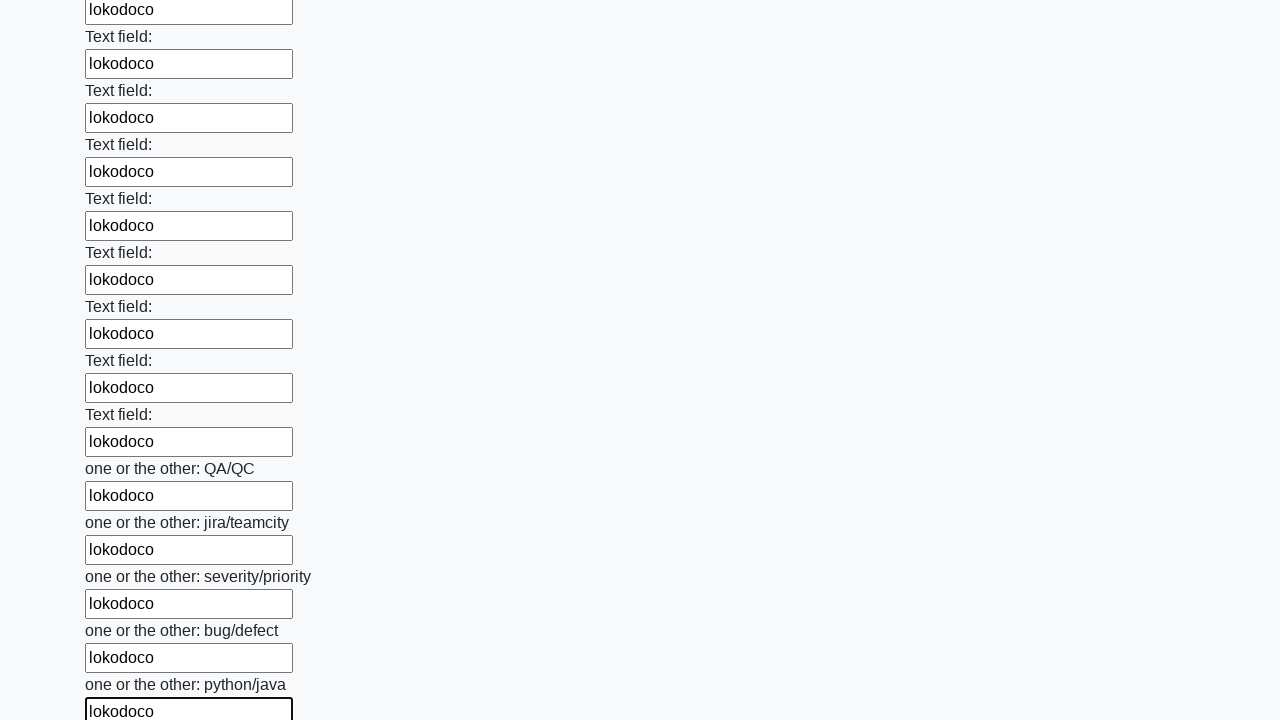

Filled an input field with 'lokodoco' on input >> nth=92
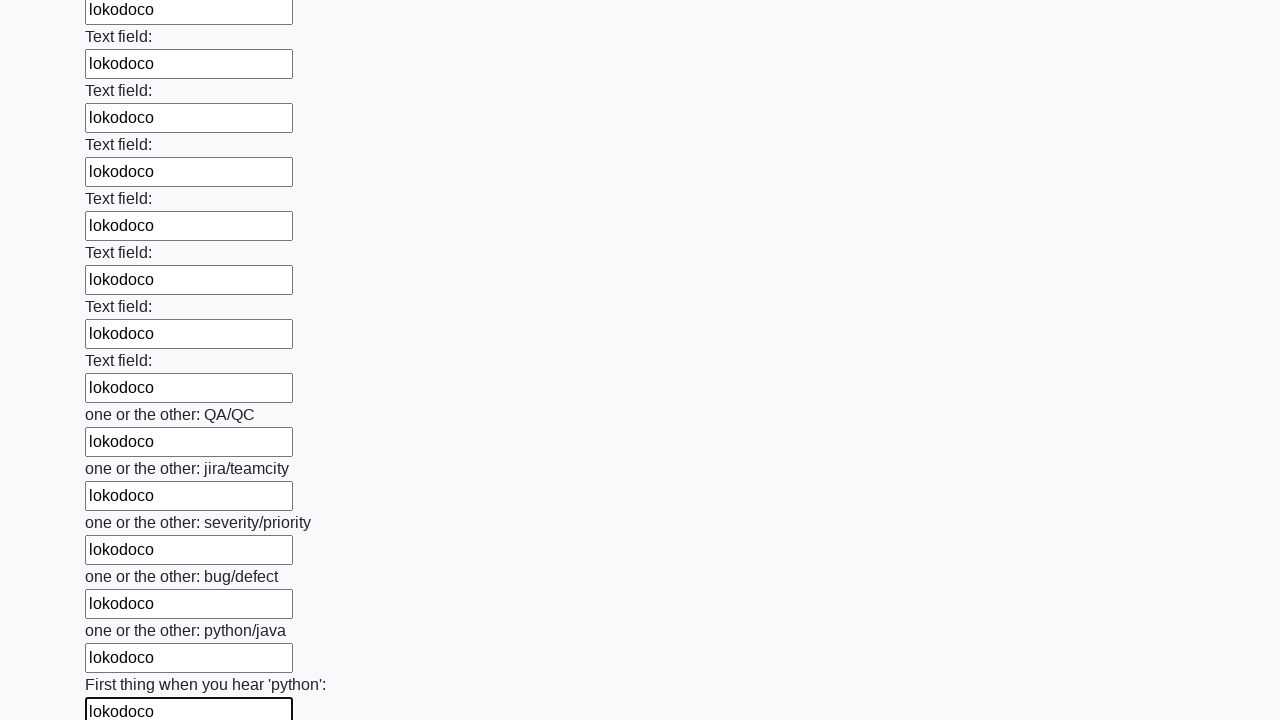

Filled an input field with 'lokodoco' on input >> nth=93
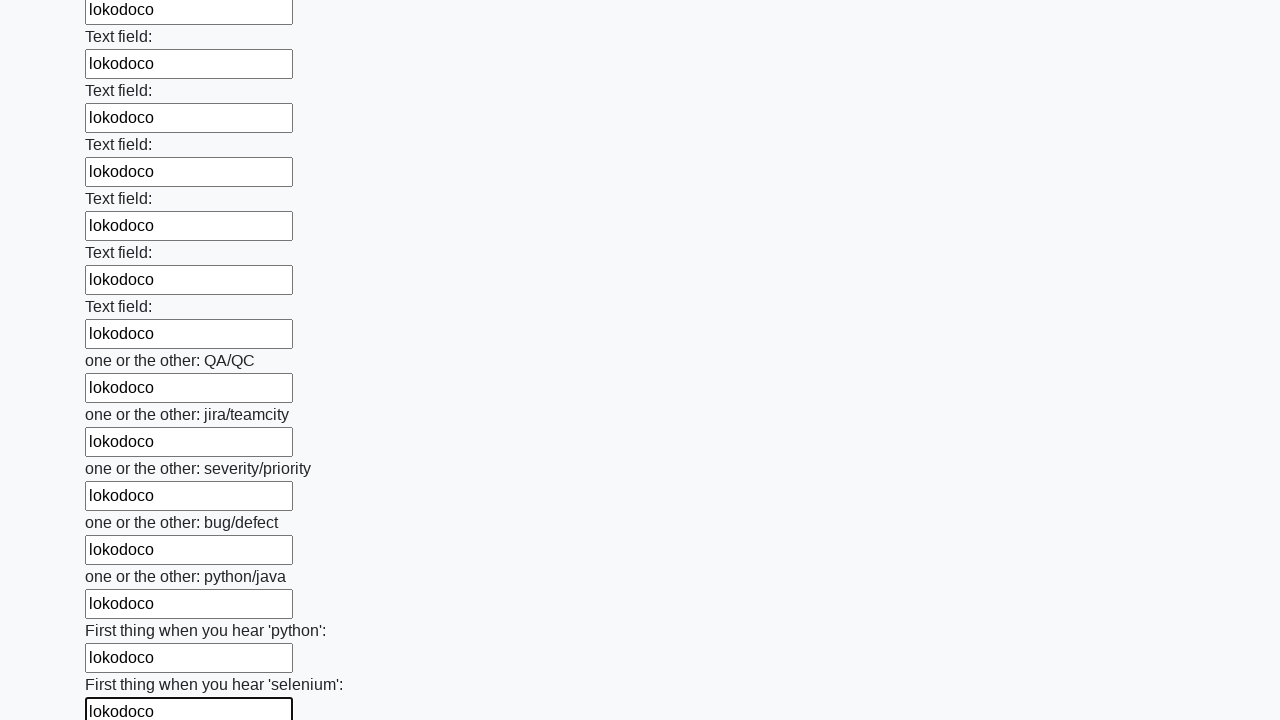

Filled an input field with 'lokodoco' on input >> nth=94
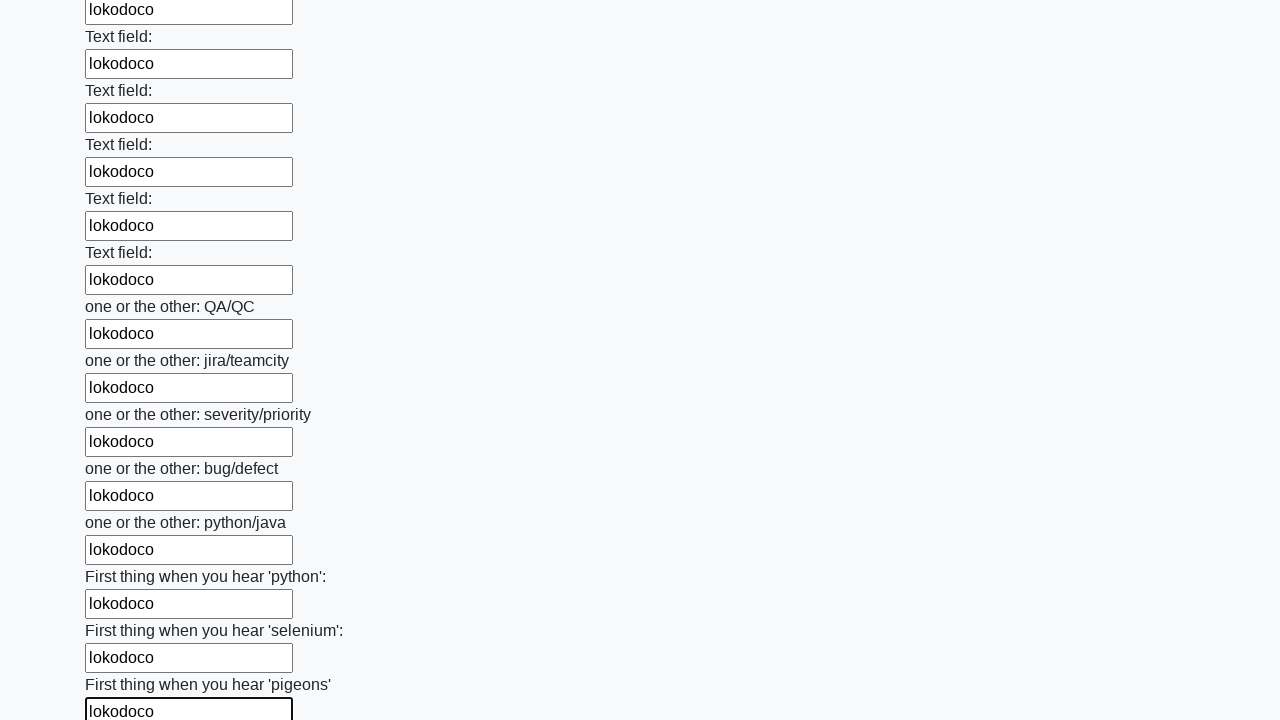

Filled an input field with 'lokodoco' on input >> nth=95
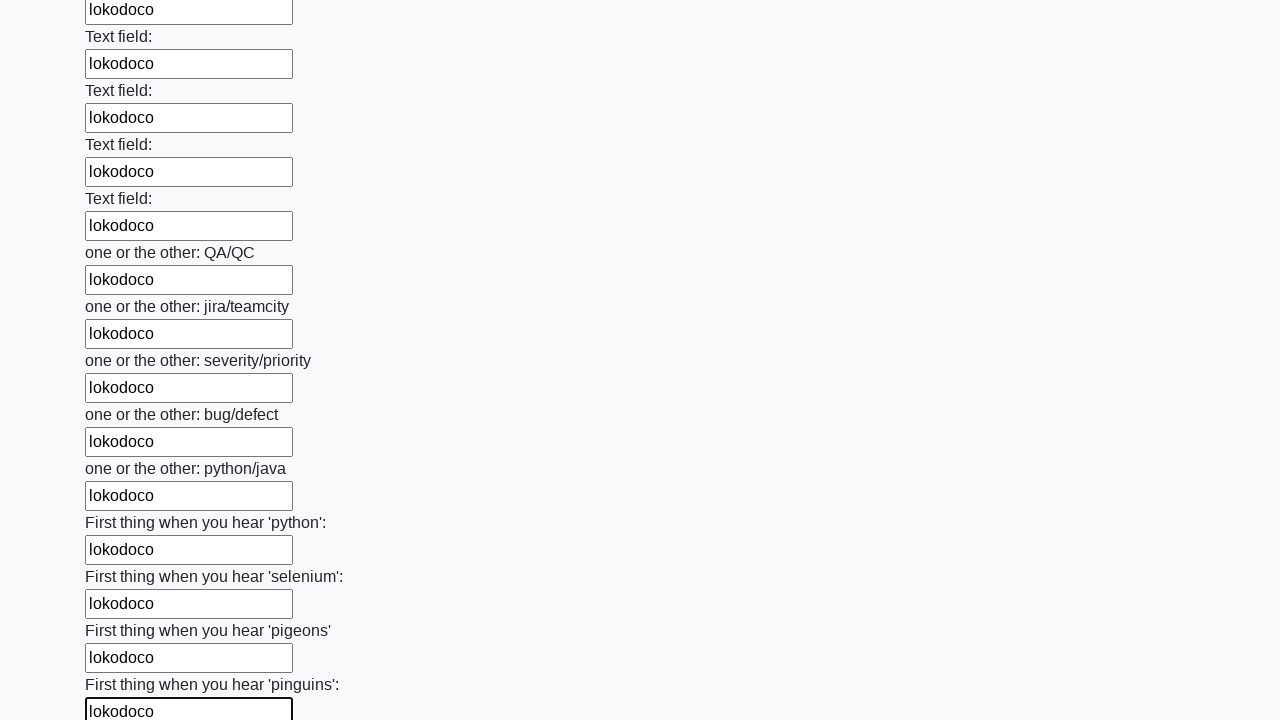

Filled an input field with 'lokodoco' on input >> nth=96
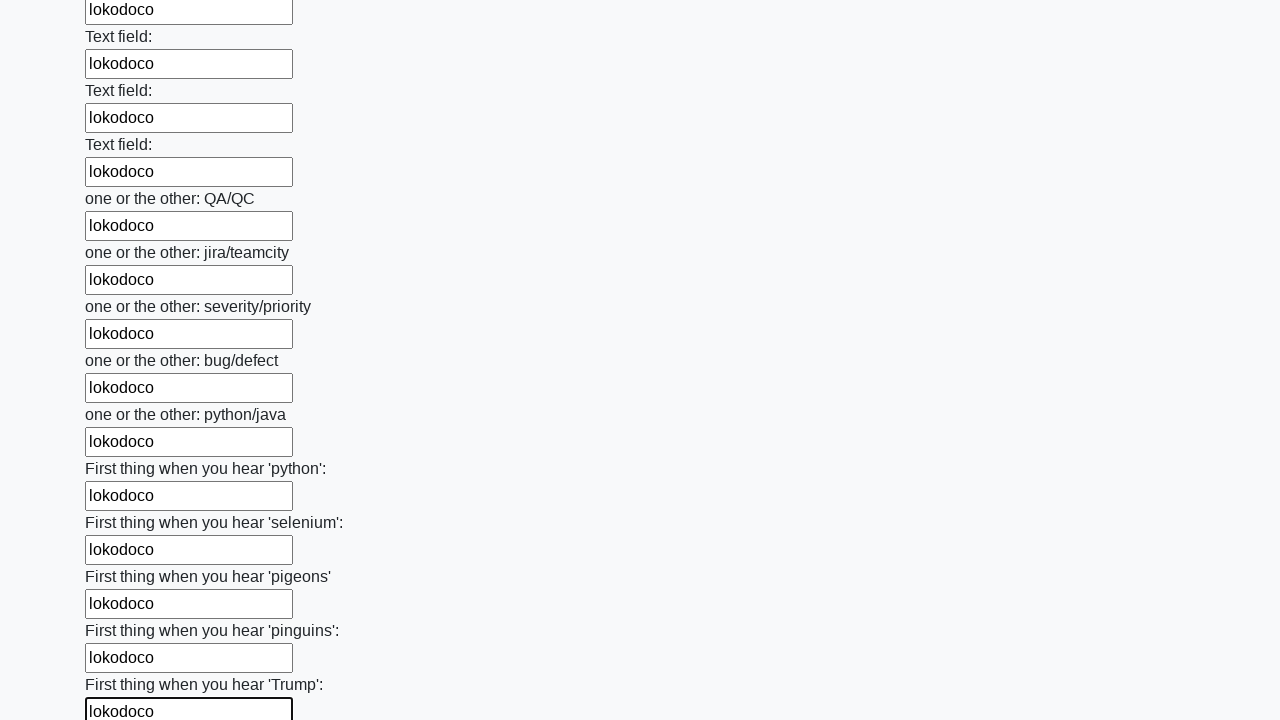

Filled an input field with 'lokodoco' on input >> nth=97
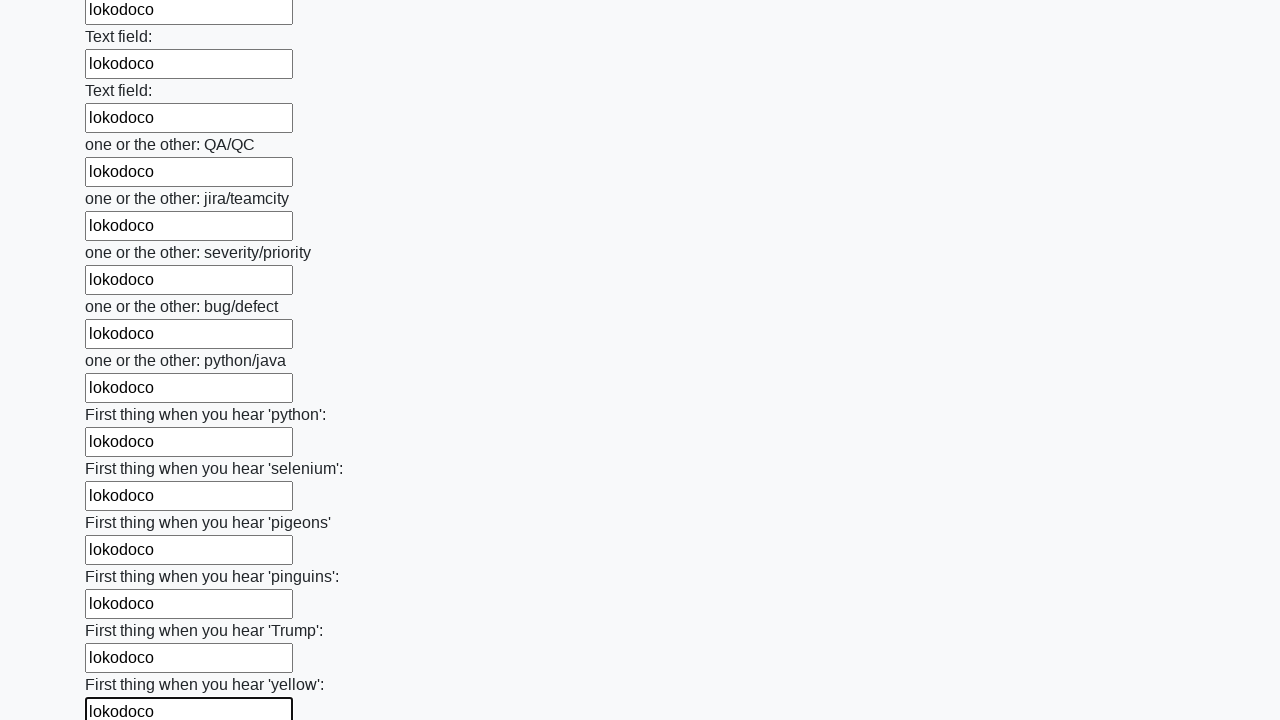

Filled an input field with 'lokodoco' on input >> nth=98
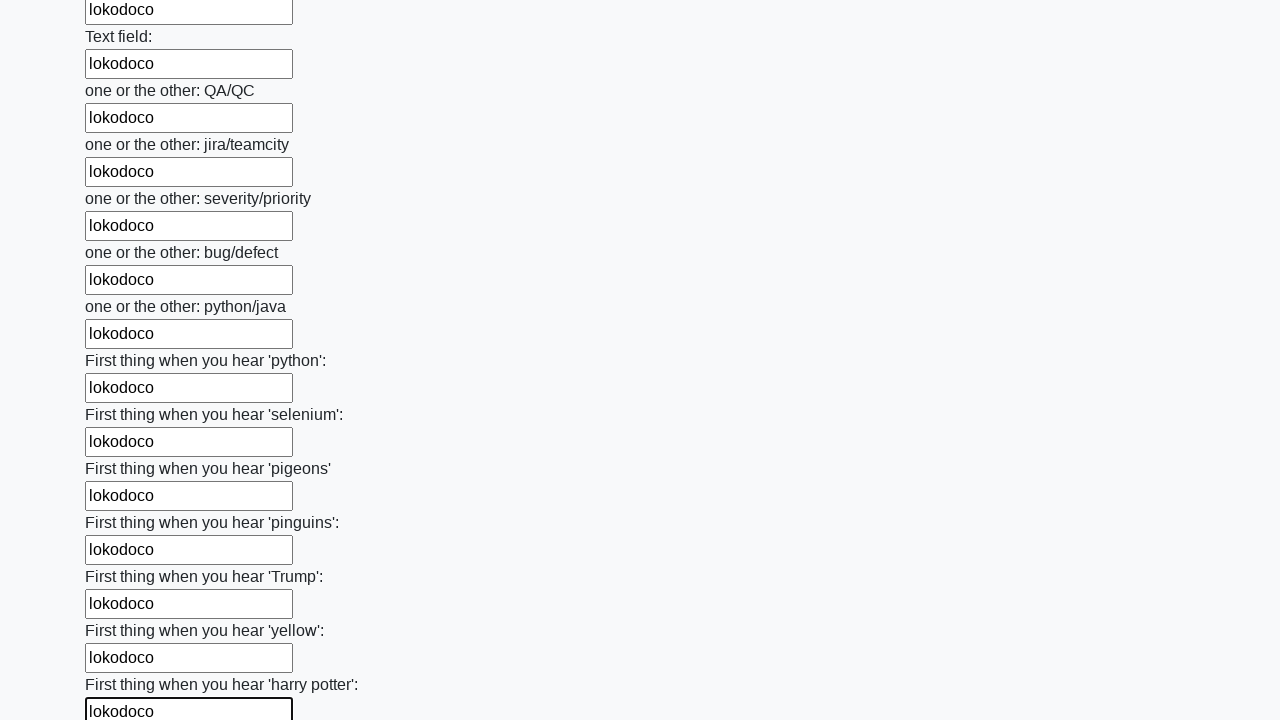

Filled an input field with 'lokodoco' on input >> nth=99
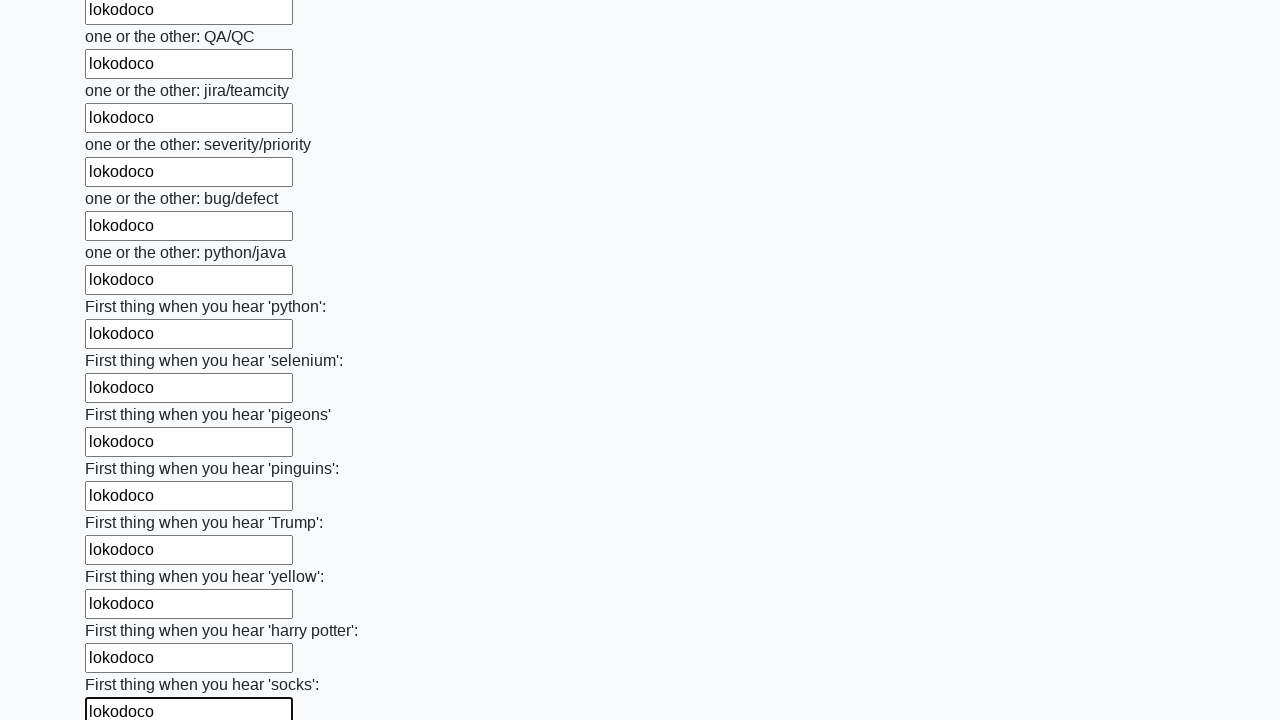

Clicked the submit button at (123, 611) on button.btn
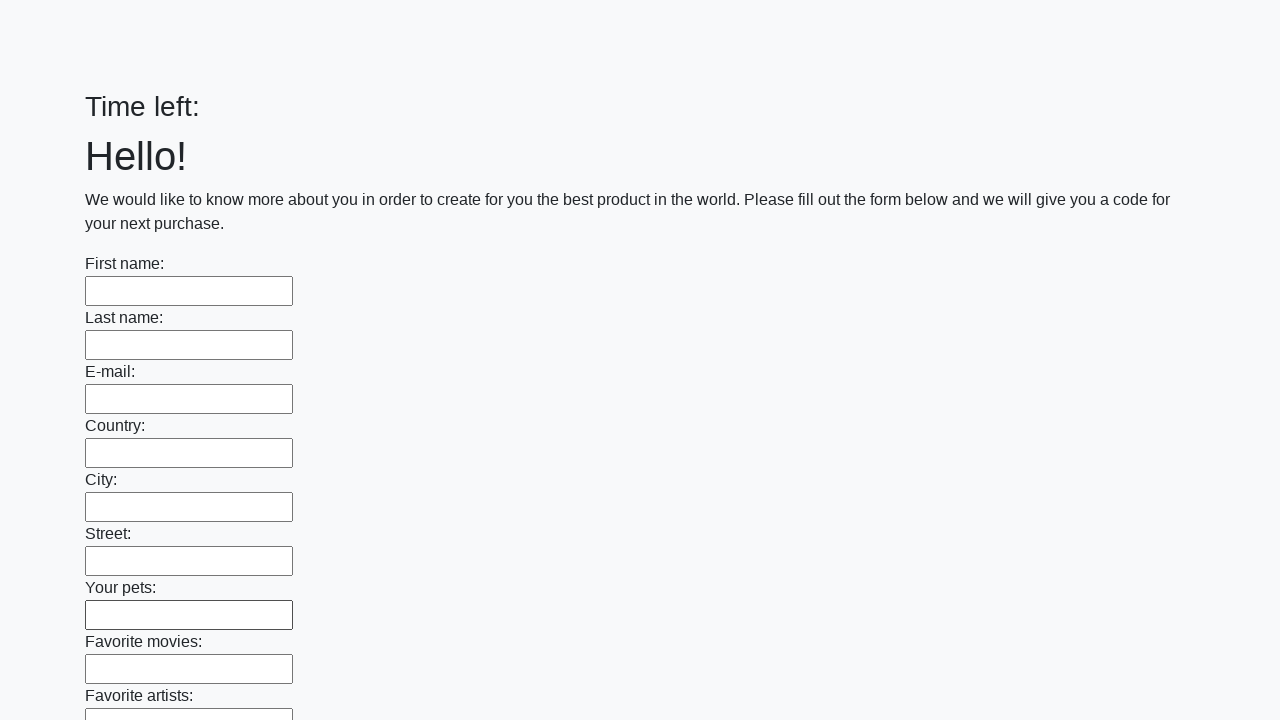

Waited 2000ms for form submission to complete
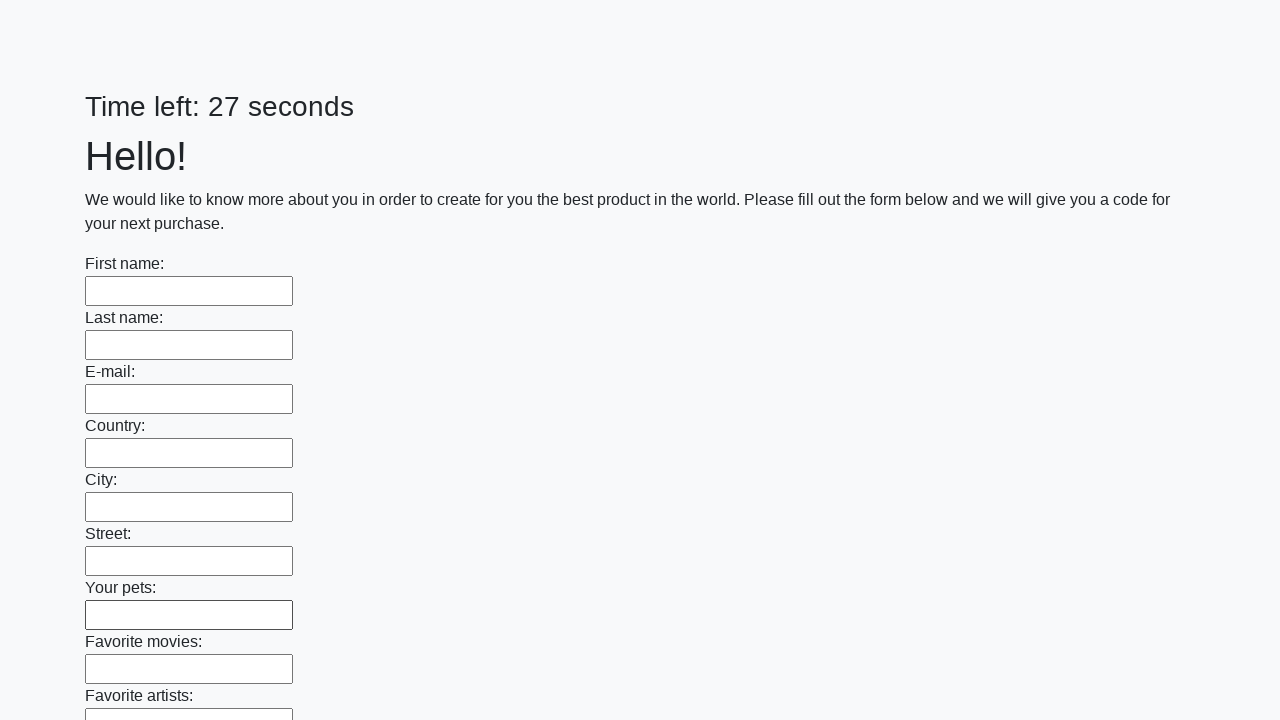

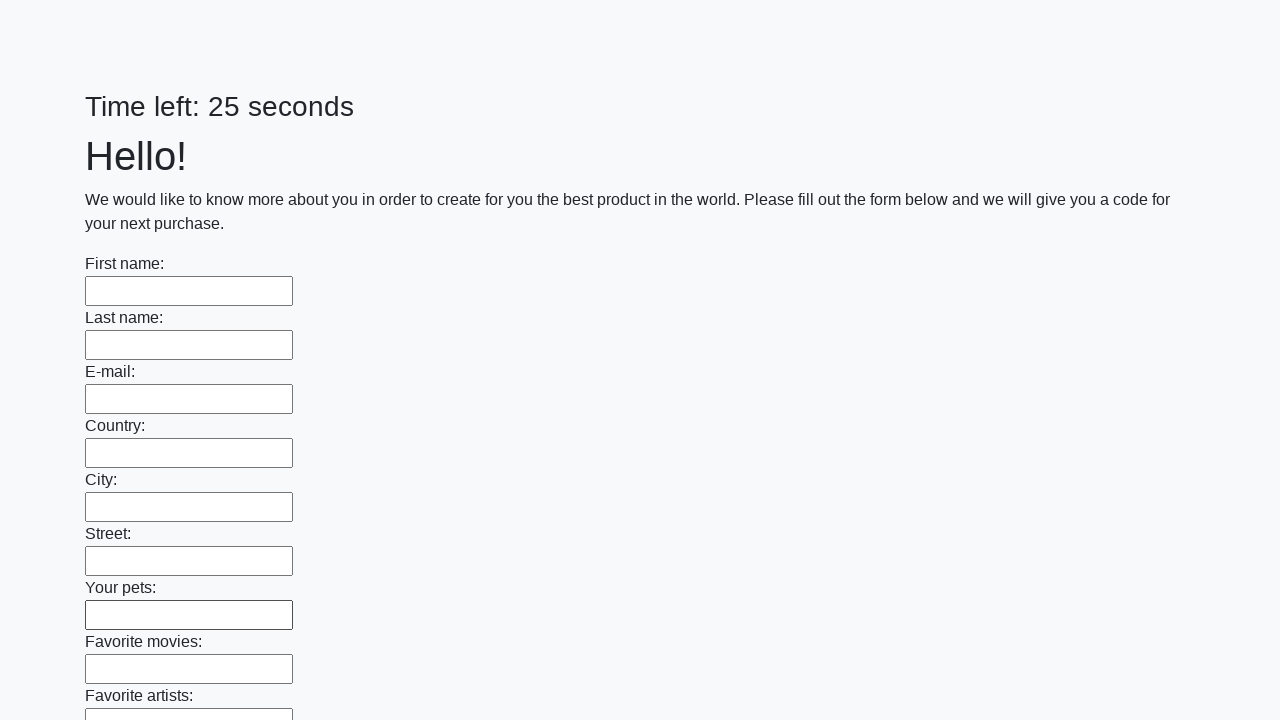